Tests filling a large form by entering text into all text input fields and clicking the submit button

Starting URL: http://suninjuly.github.io/huge_form.html

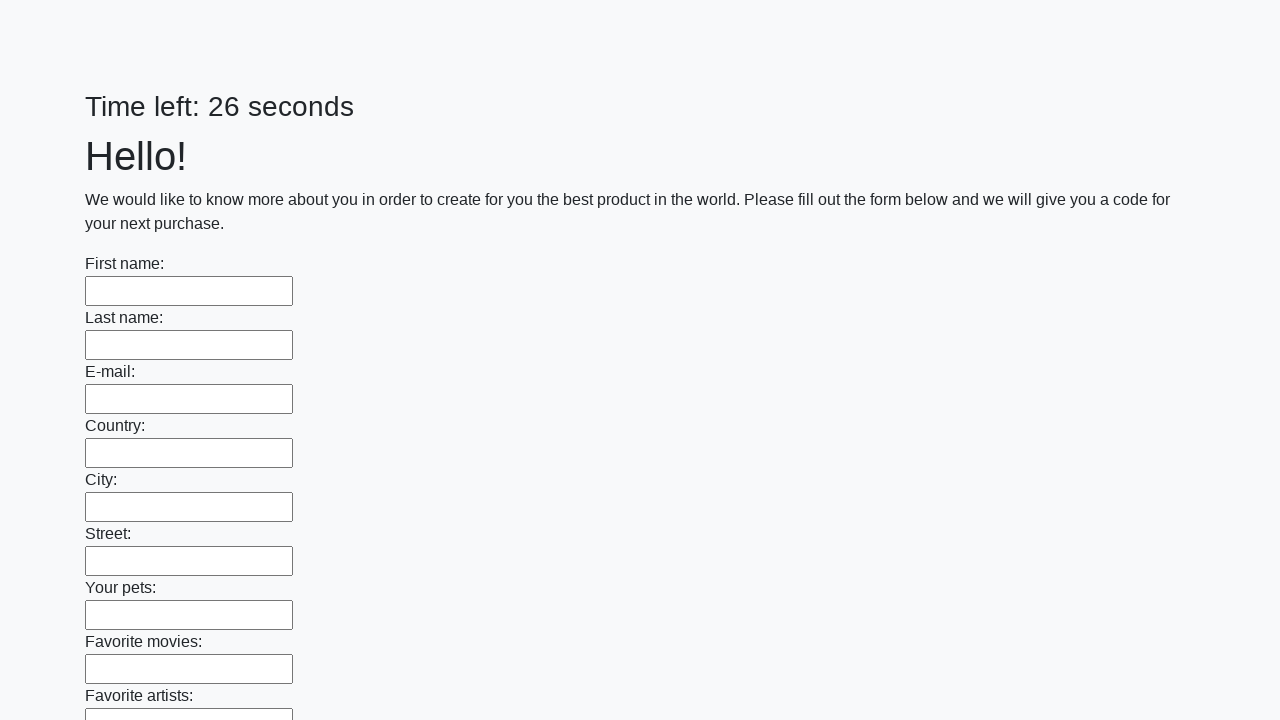

Located all text input fields on the form
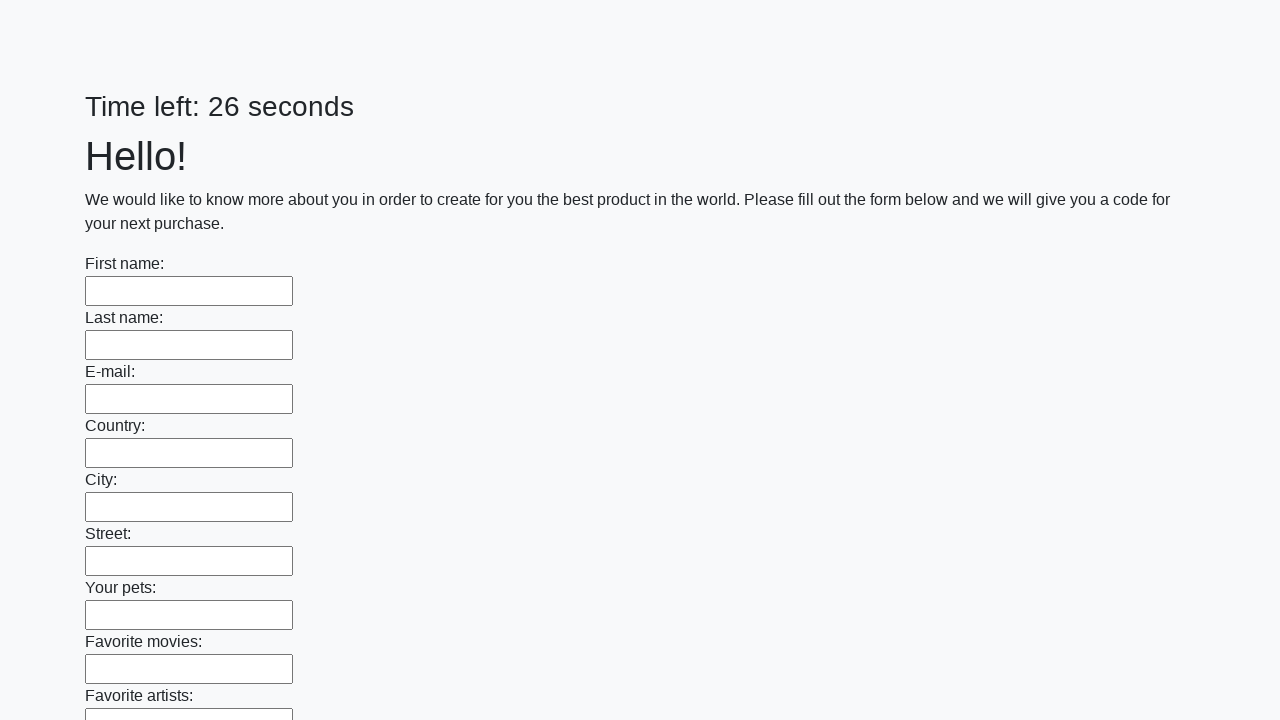

Filled a text input field with 'test' on input[type='text'] >> nth=0
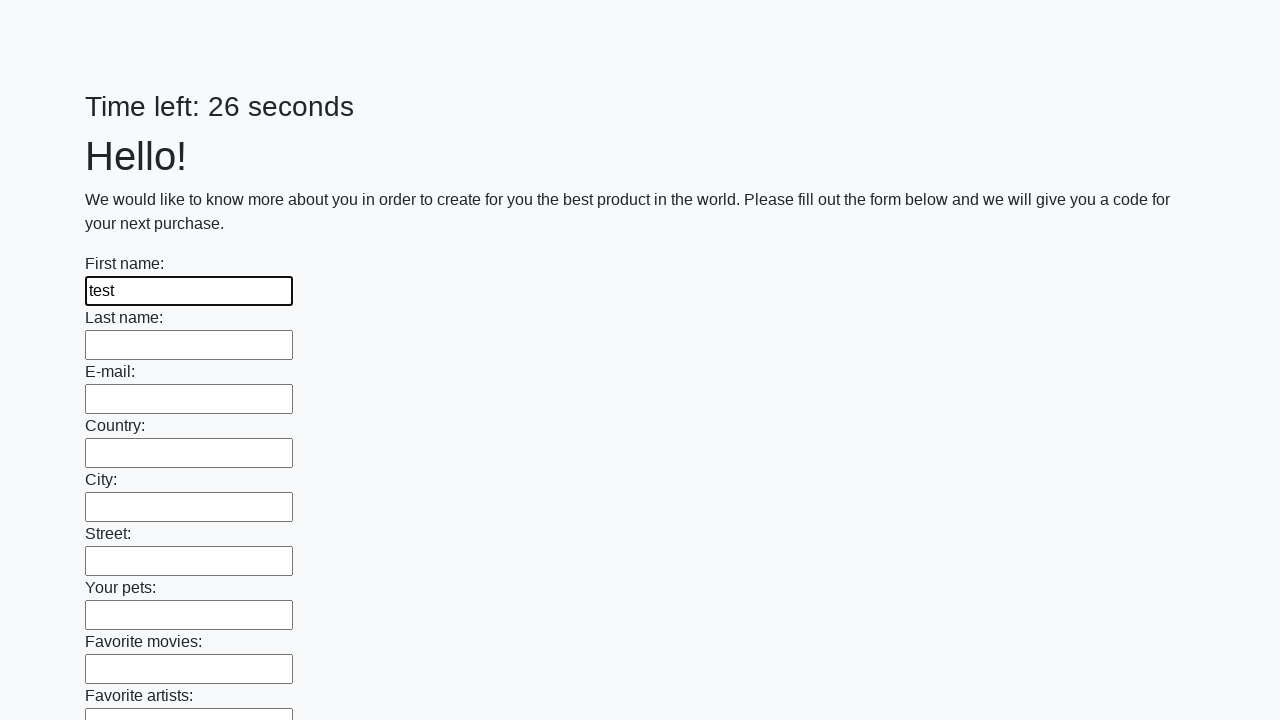

Filled a text input field with 'test' on input[type='text'] >> nth=1
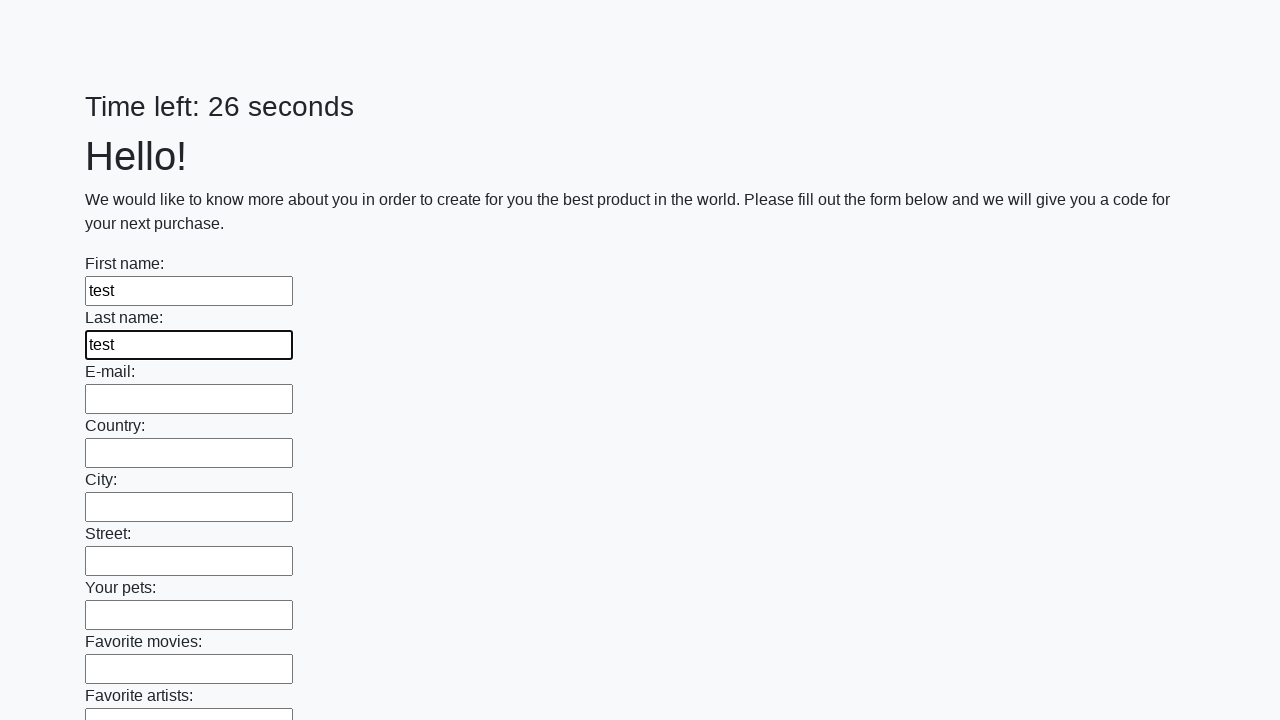

Filled a text input field with 'test' on input[type='text'] >> nth=2
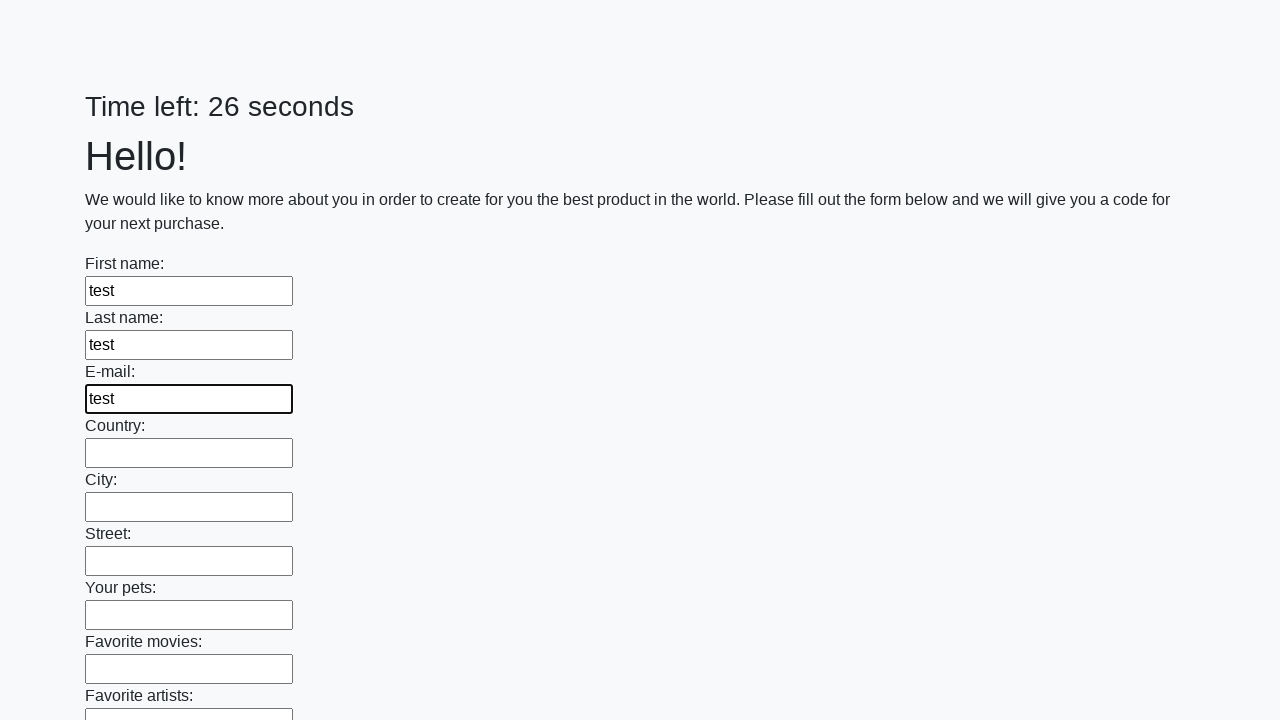

Filled a text input field with 'test' on input[type='text'] >> nth=3
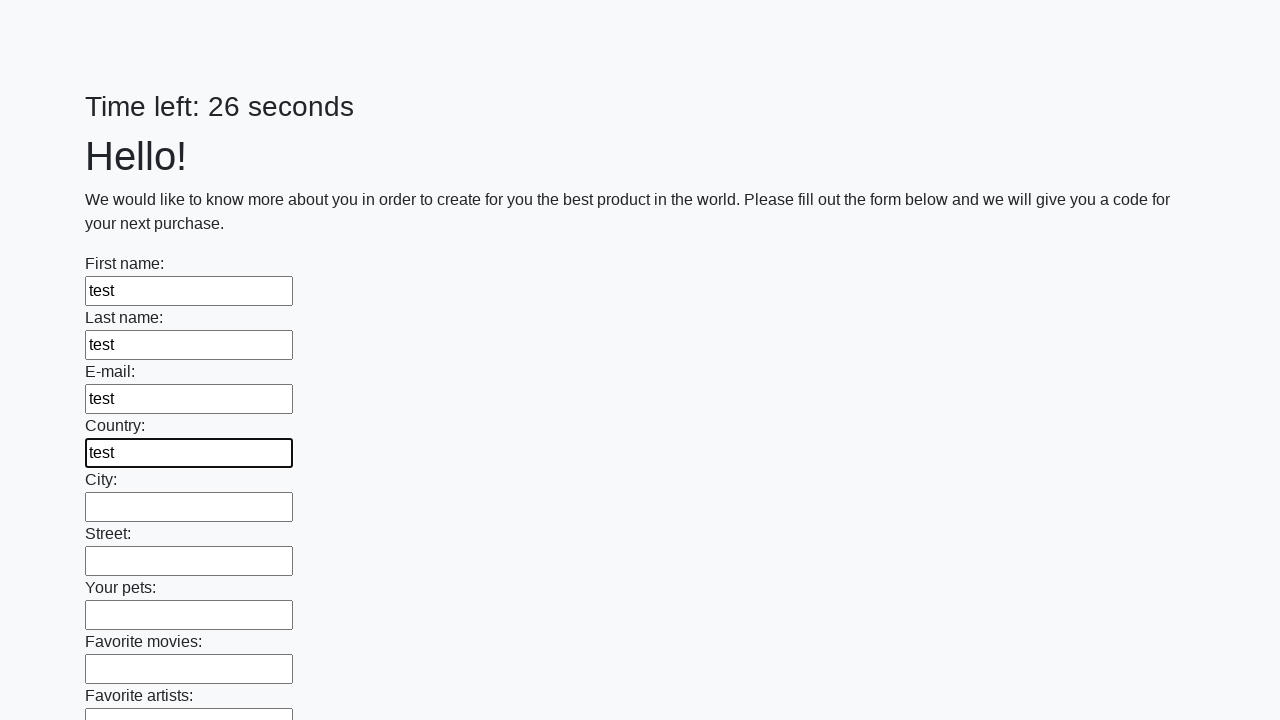

Filled a text input field with 'test' on input[type='text'] >> nth=4
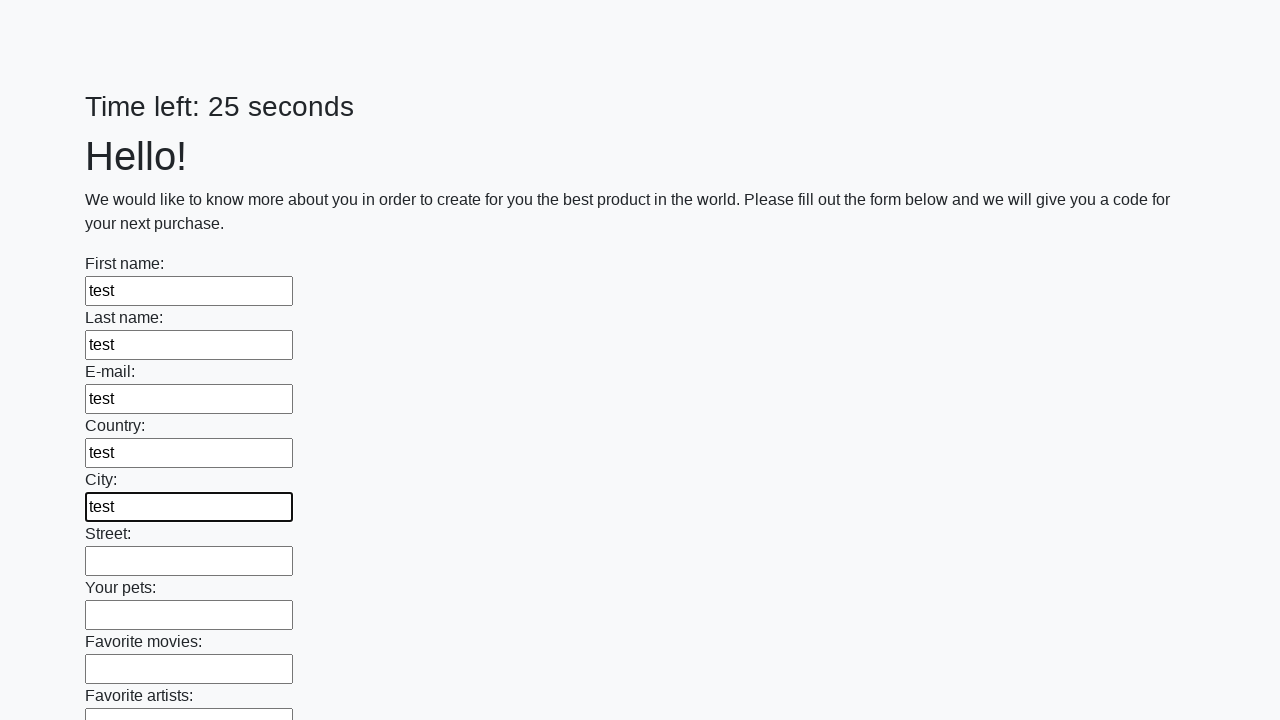

Filled a text input field with 'test' on input[type='text'] >> nth=5
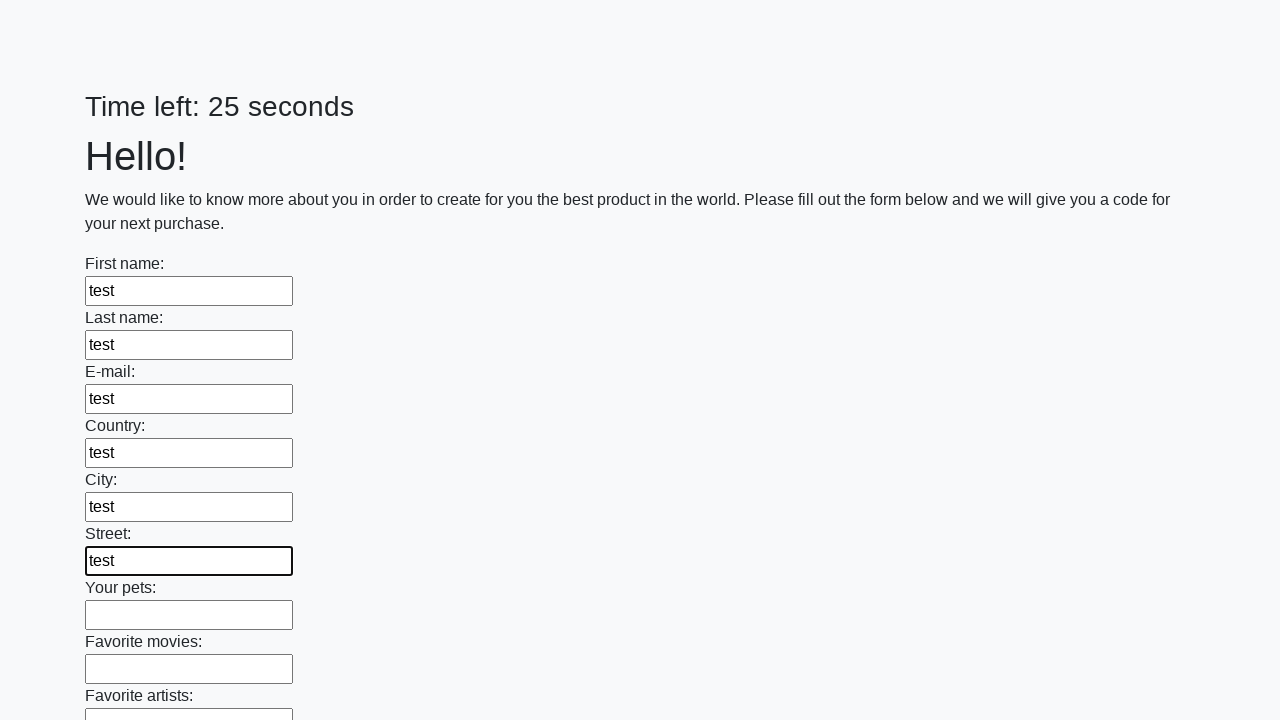

Filled a text input field with 'test' on input[type='text'] >> nth=6
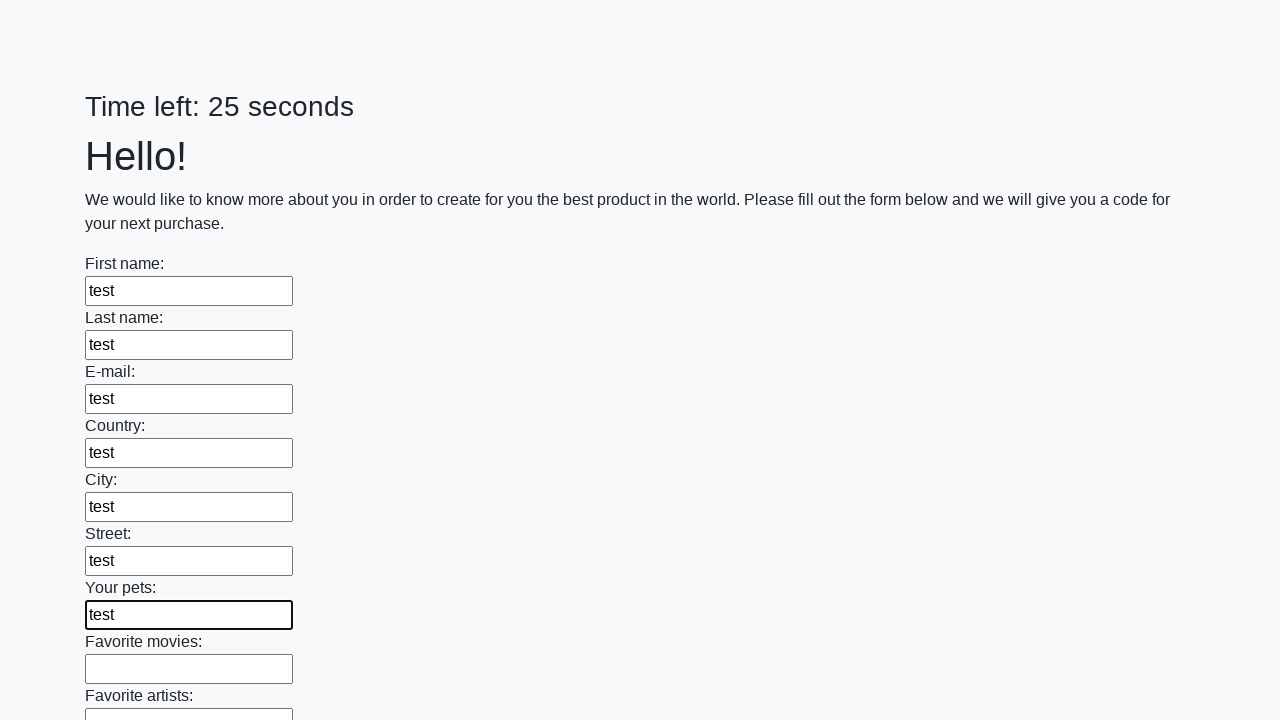

Filled a text input field with 'test' on input[type='text'] >> nth=7
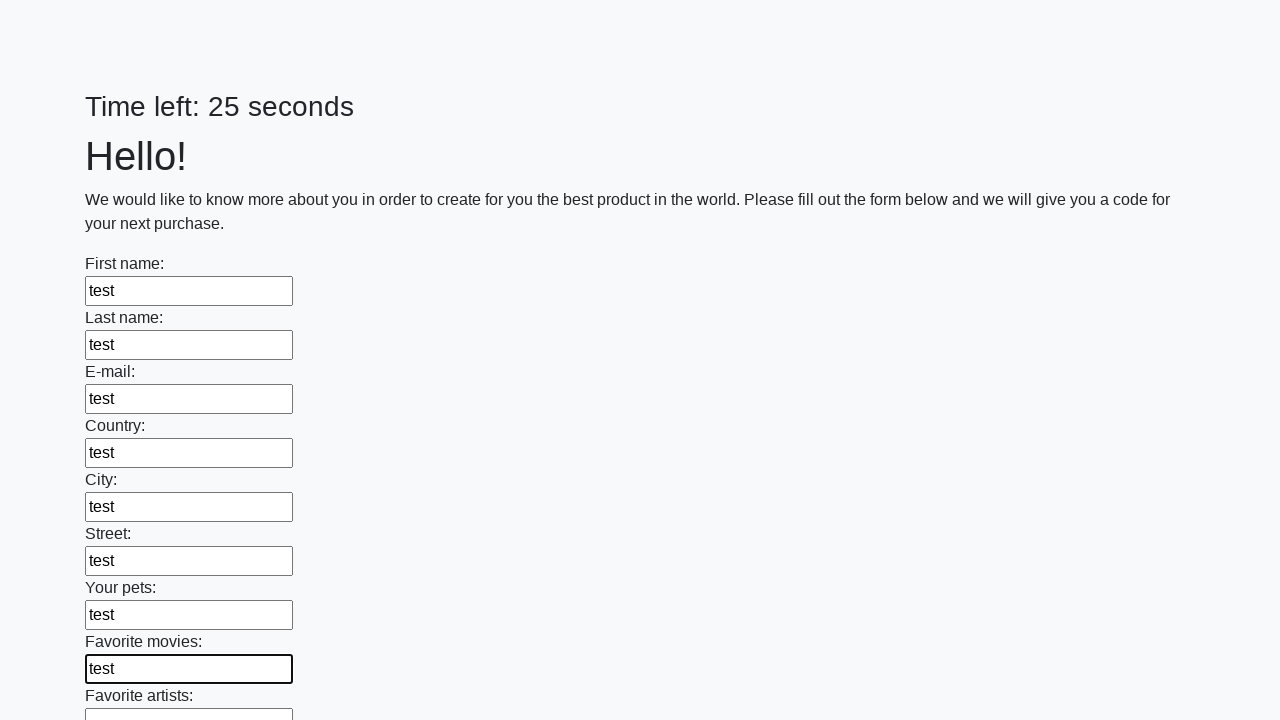

Filled a text input field with 'test' on input[type='text'] >> nth=8
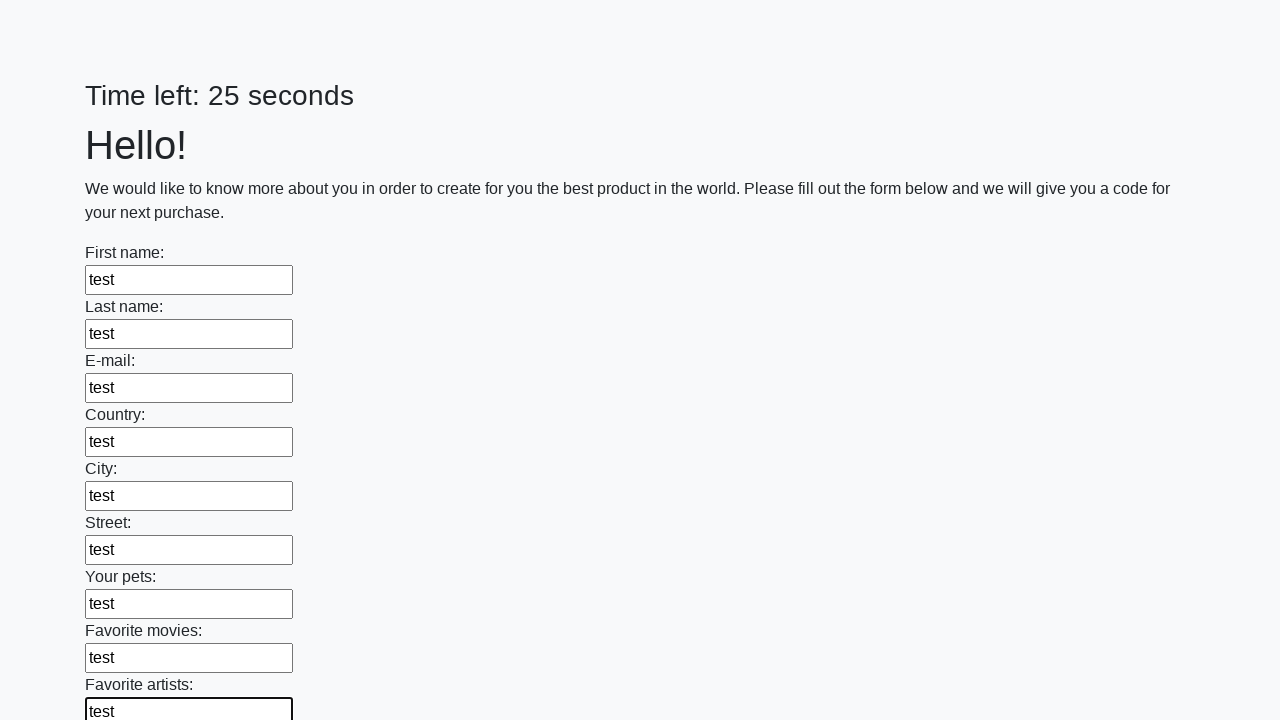

Filled a text input field with 'test' on input[type='text'] >> nth=9
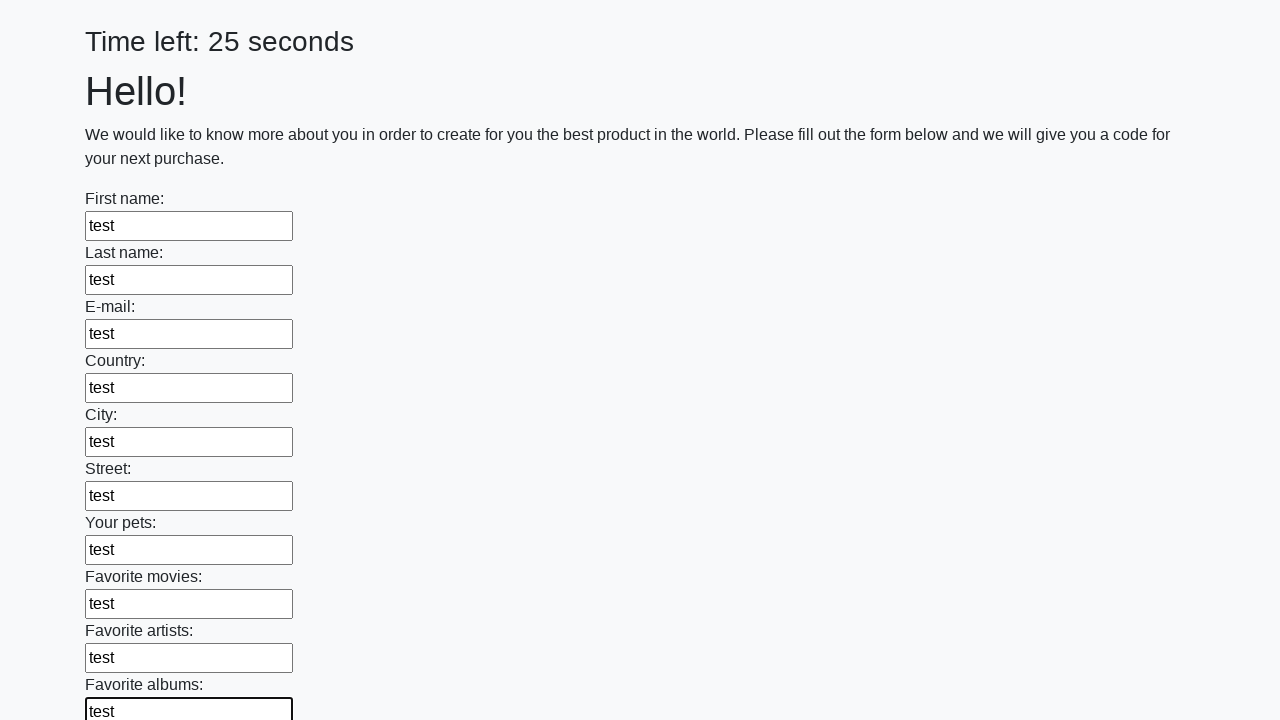

Filled a text input field with 'test' on input[type='text'] >> nth=10
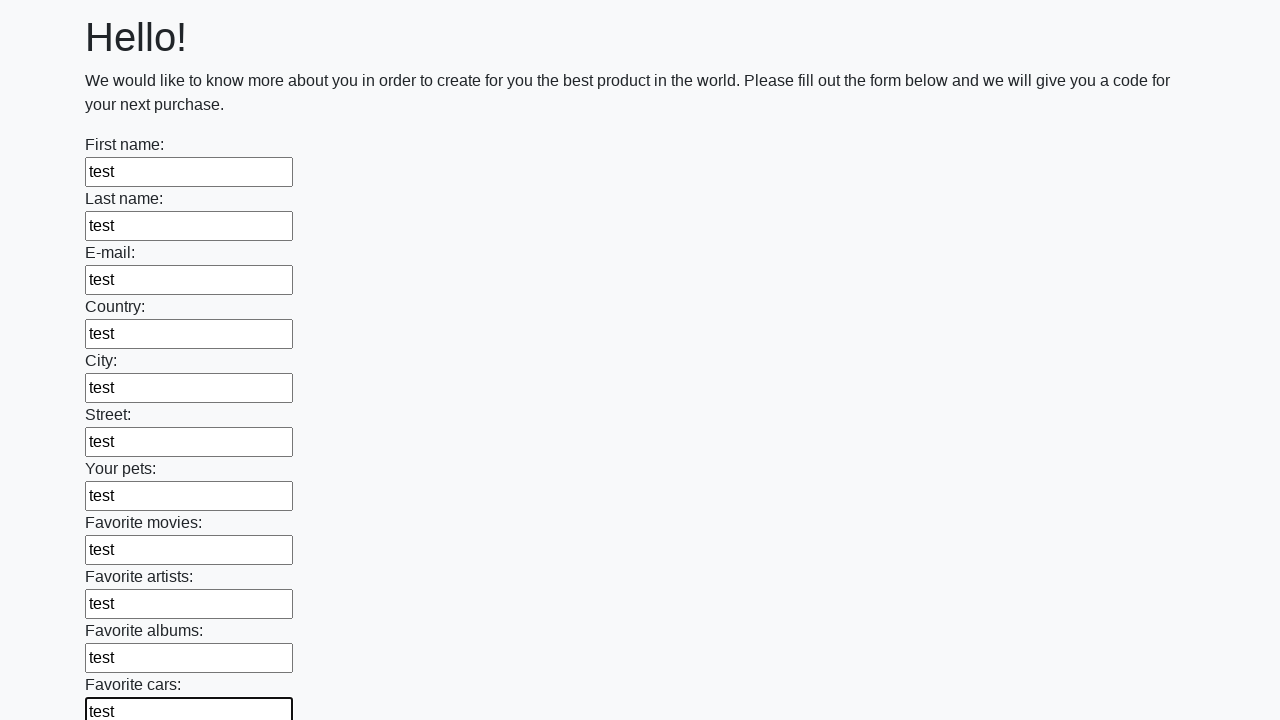

Filled a text input field with 'test' on input[type='text'] >> nth=11
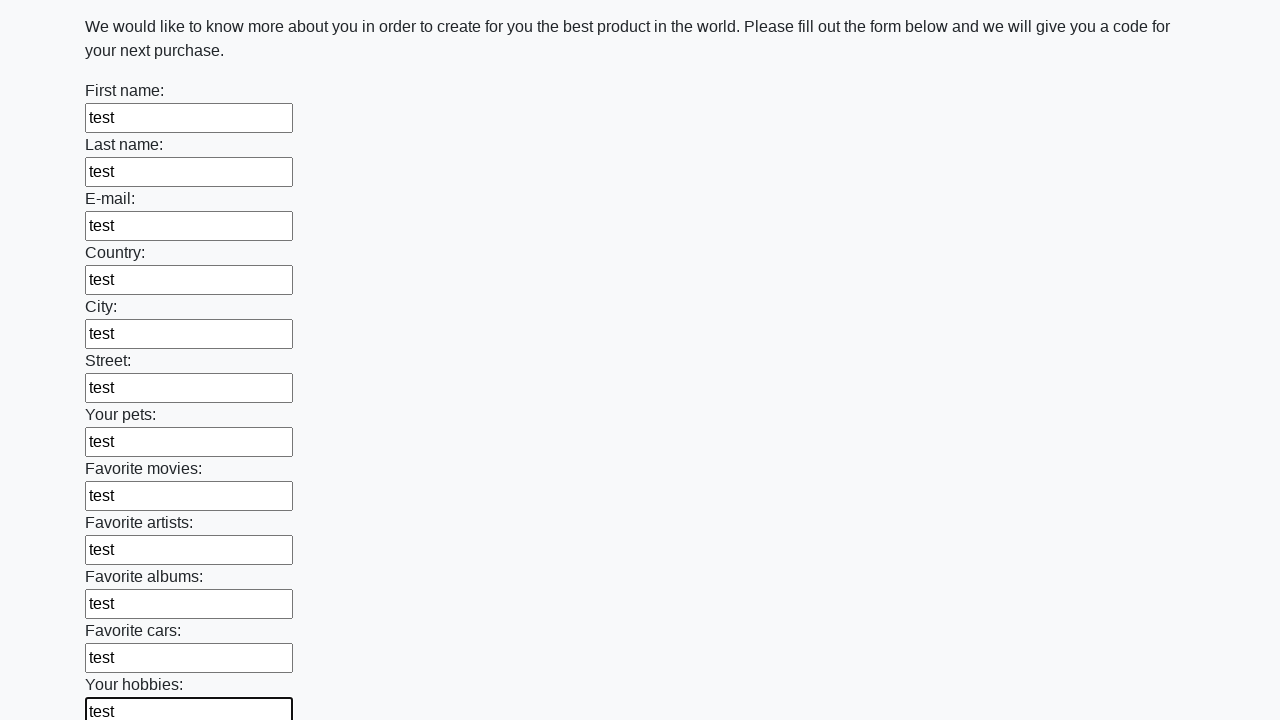

Filled a text input field with 'test' on input[type='text'] >> nth=12
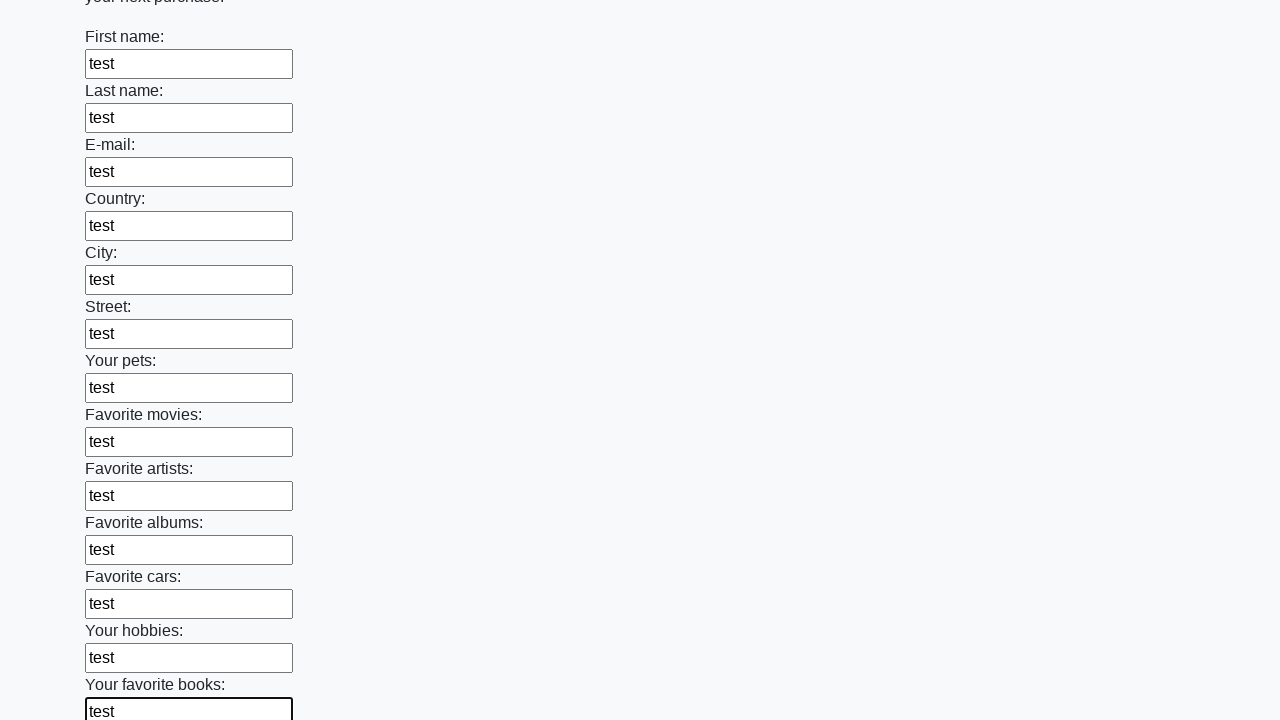

Filled a text input field with 'test' on input[type='text'] >> nth=13
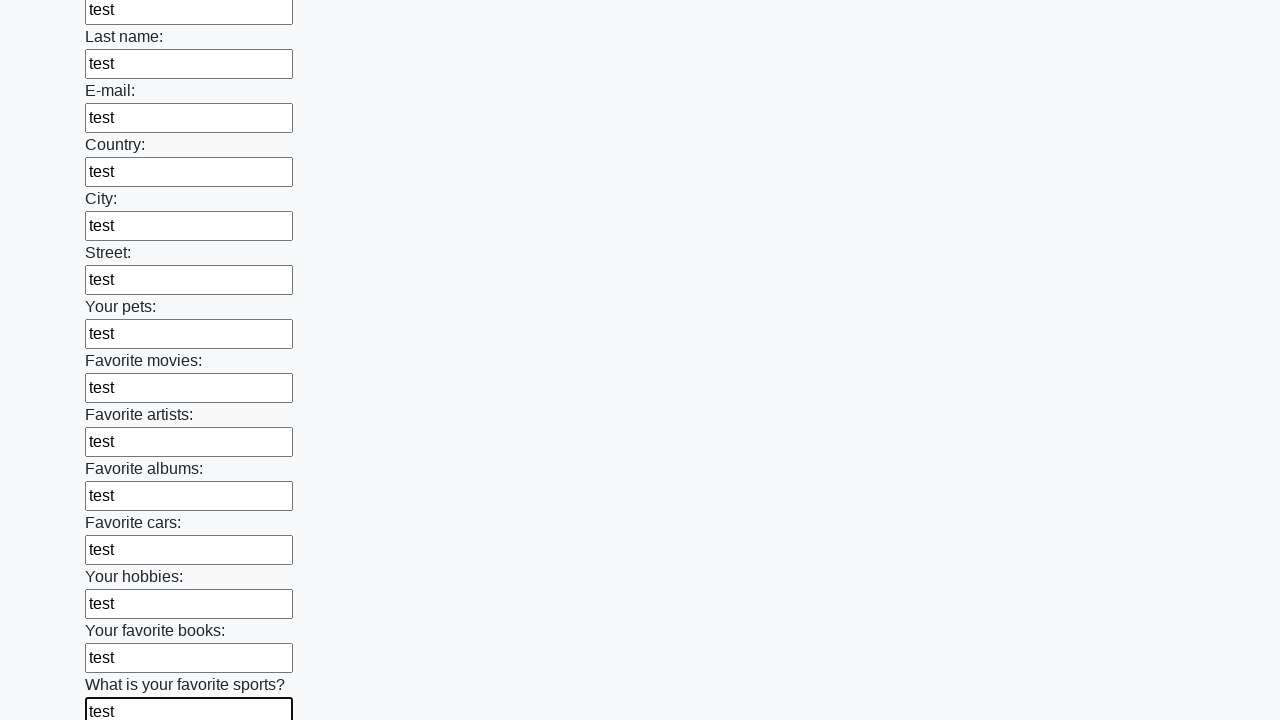

Filled a text input field with 'test' on input[type='text'] >> nth=14
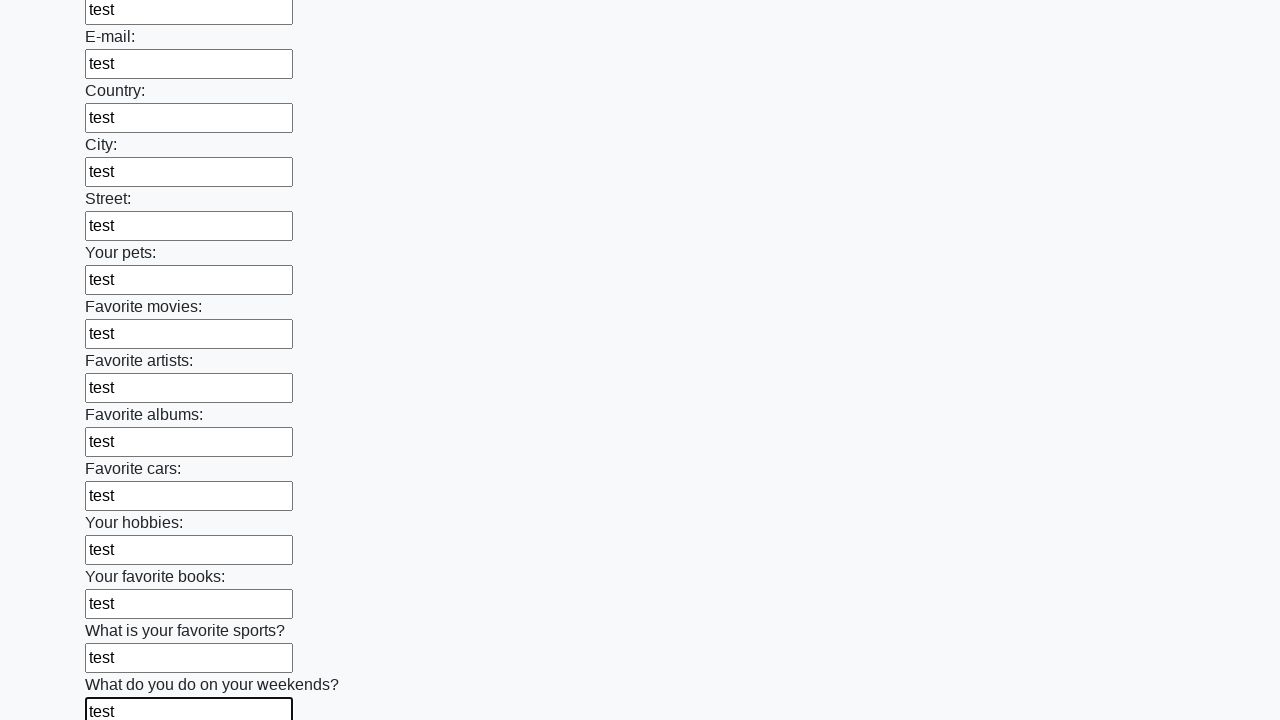

Filled a text input field with 'test' on input[type='text'] >> nth=15
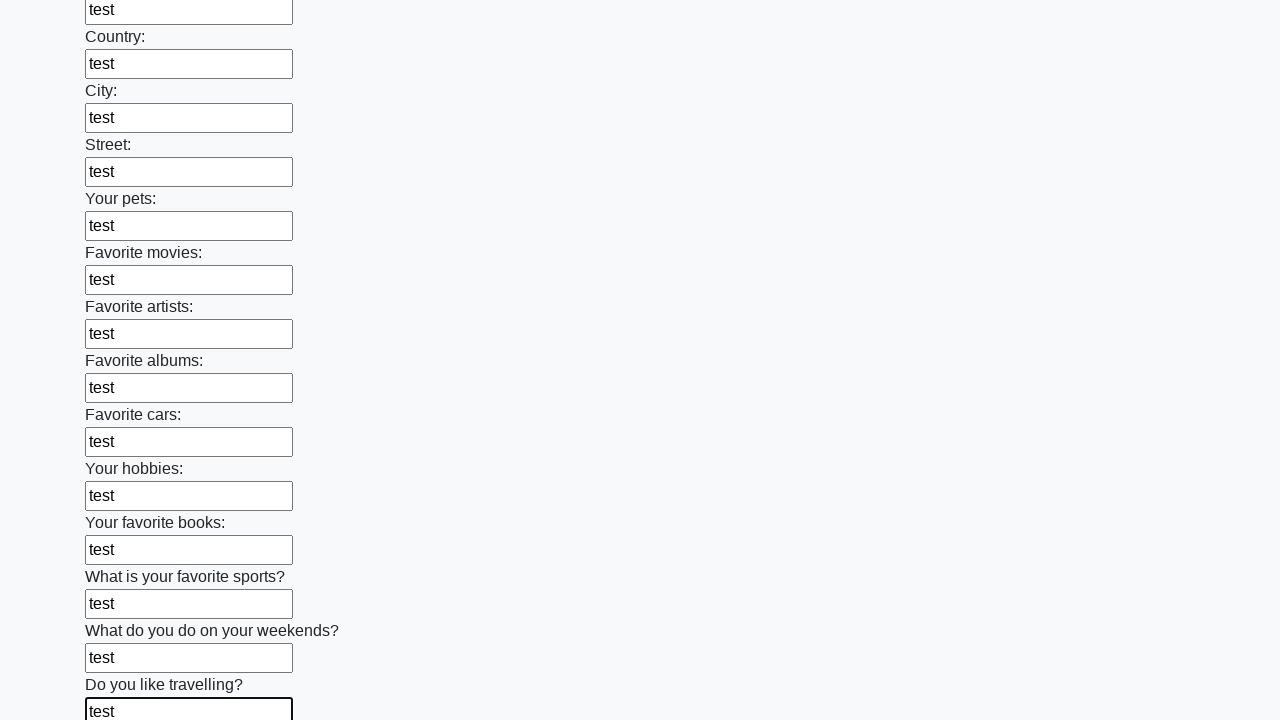

Filled a text input field with 'test' on input[type='text'] >> nth=16
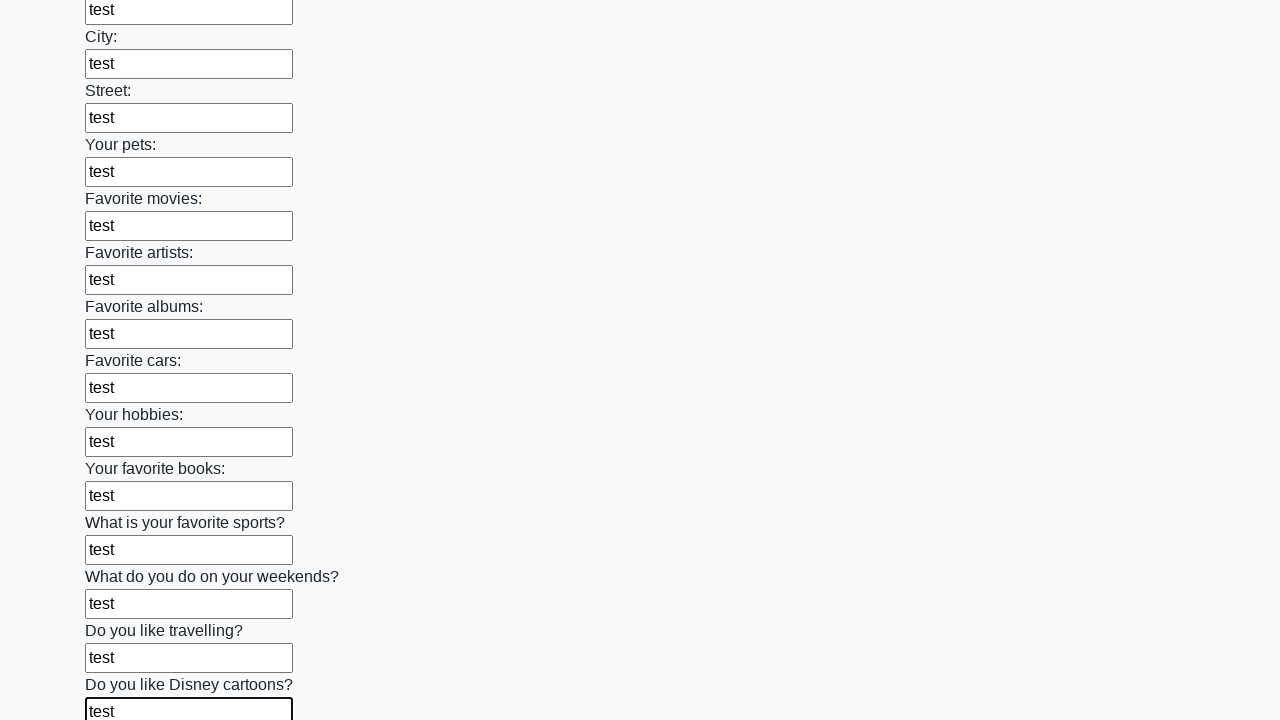

Filled a text input field with 'test' on input[type='text'] >> nth=17
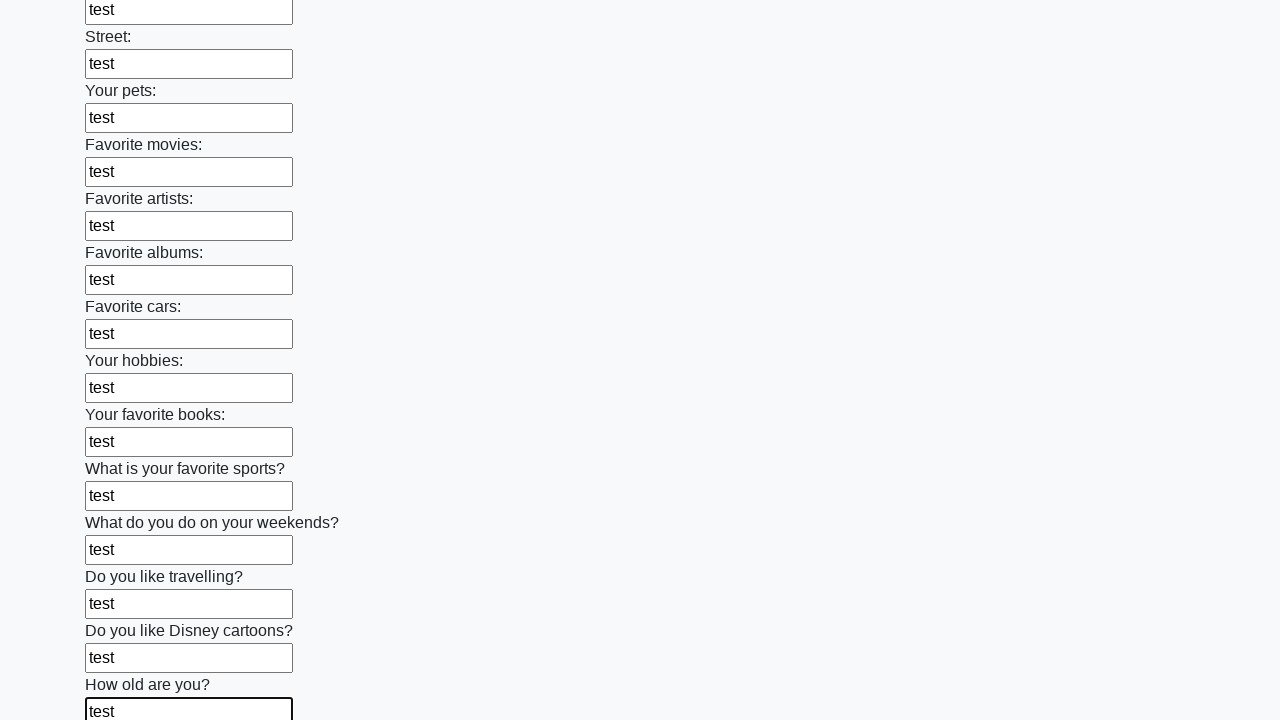

Filled a text input field with 'test' on input[type='text'] >> nth=18
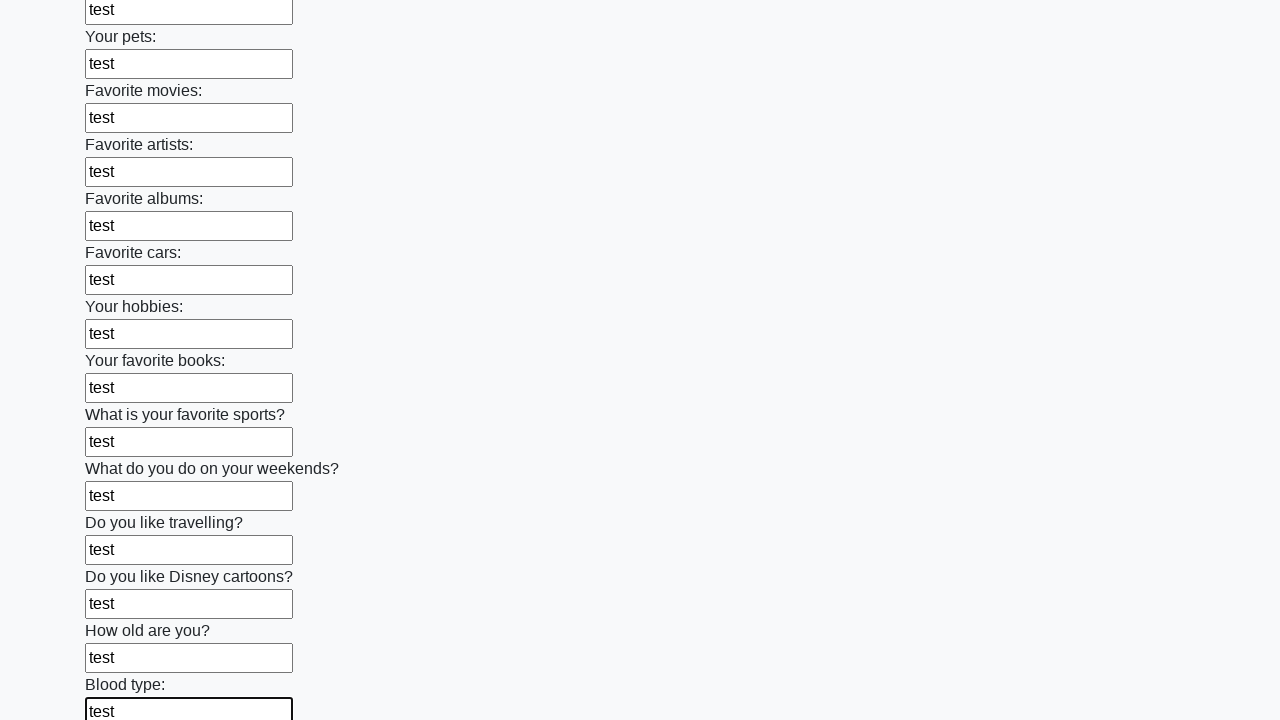

Filled a text input field with 'test' on input[type='text'] >> nth=19
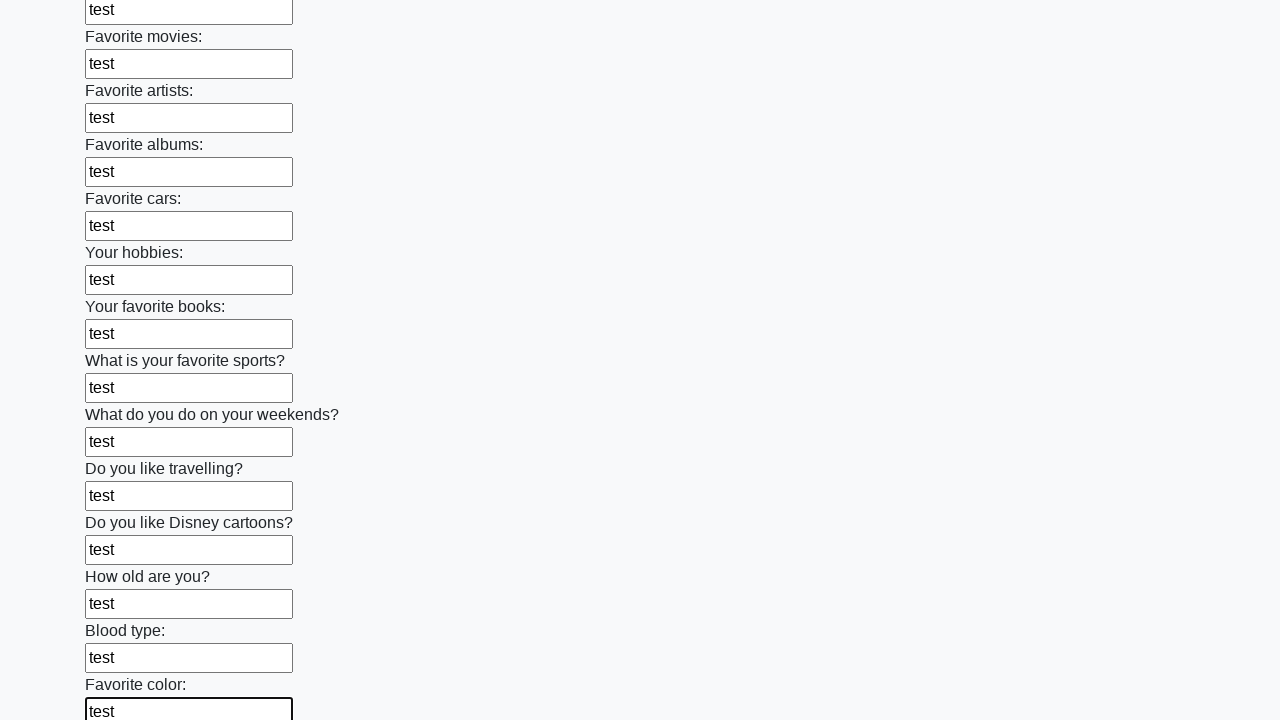

Filled a text input field with 'test' on input[type='text'] >> nth=20
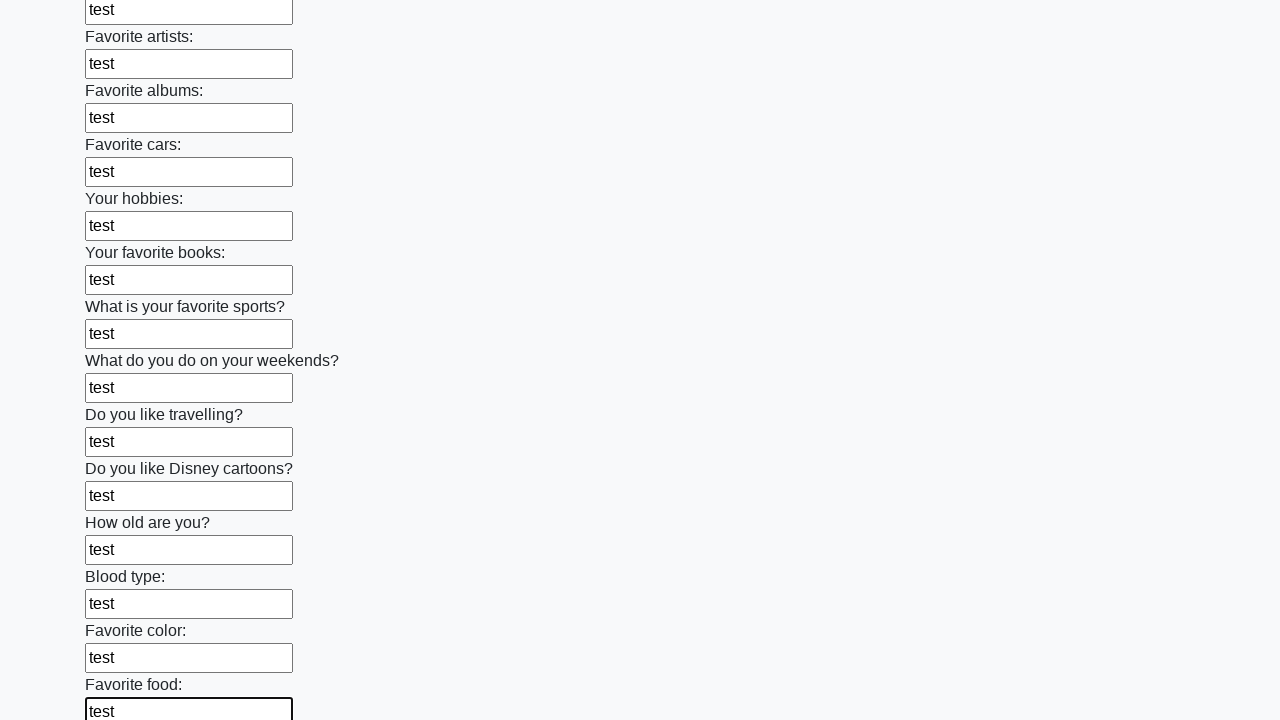

Filled a text input field with 'test' on input[type='text'] >> nth=21
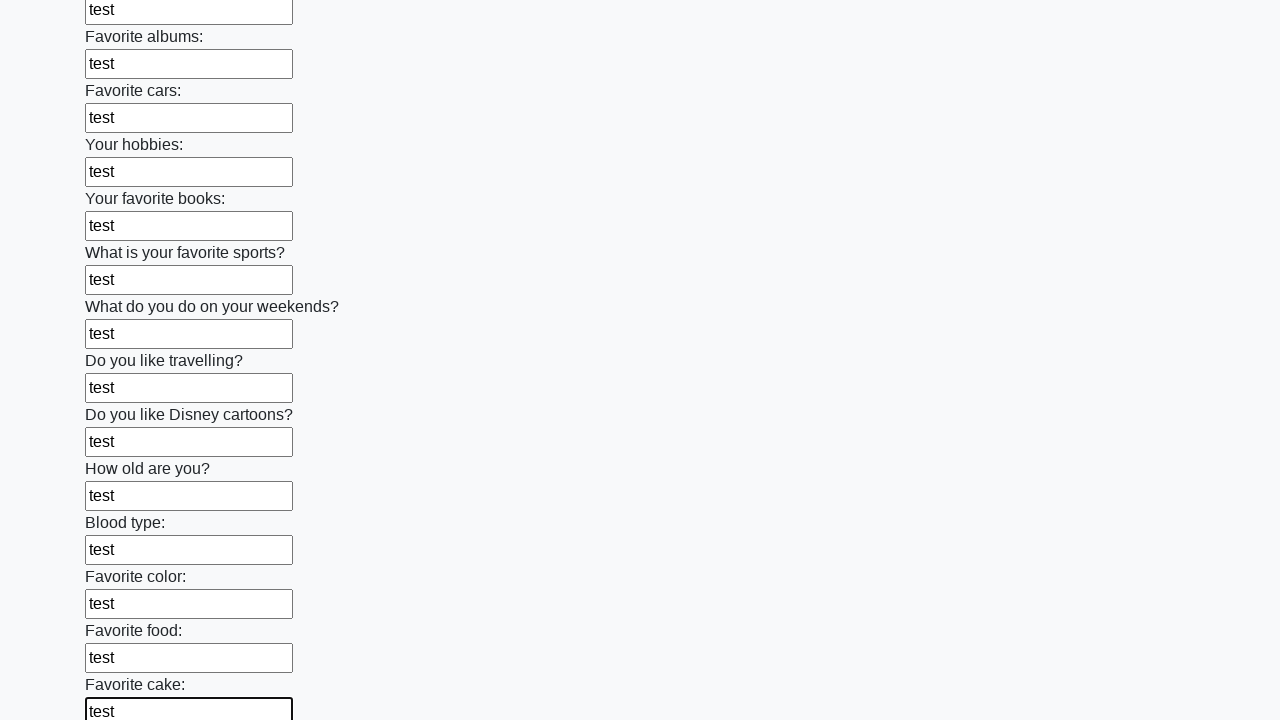

Filled a text input field with 'test' on input[type='text'] >> nth=22
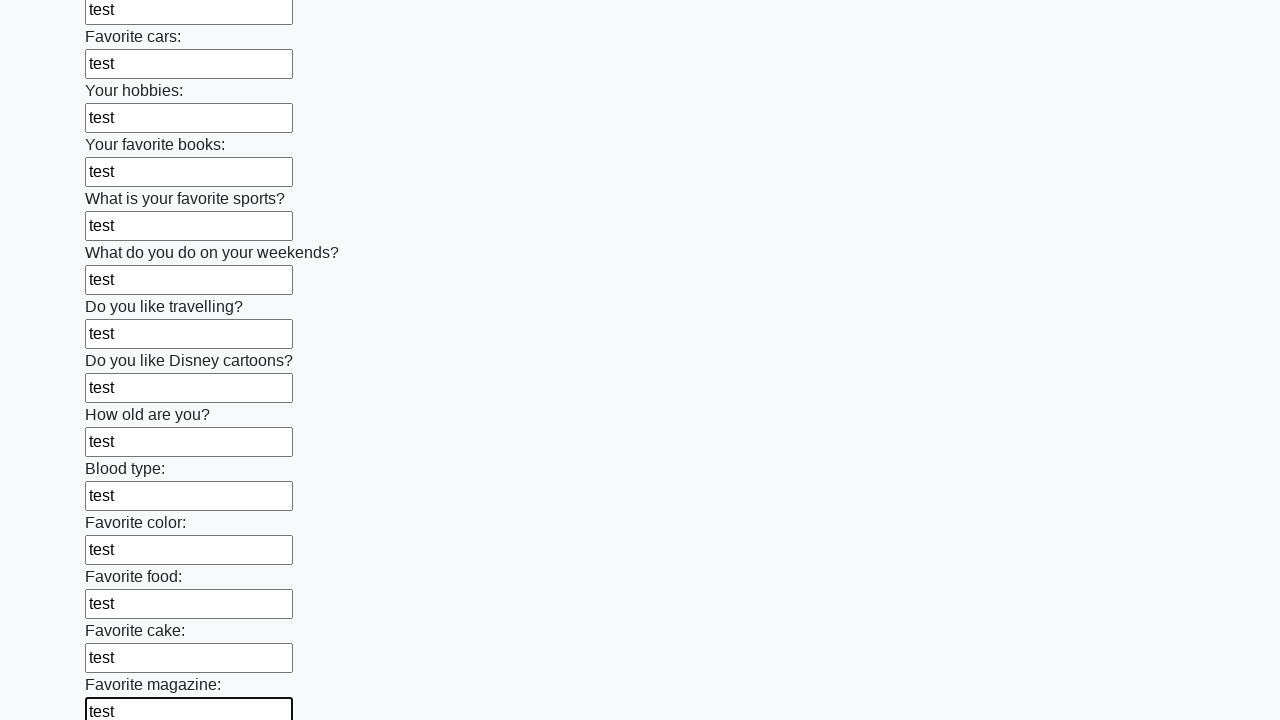

Filled a text input field with 'test' on input[type='text'] >> nth=23
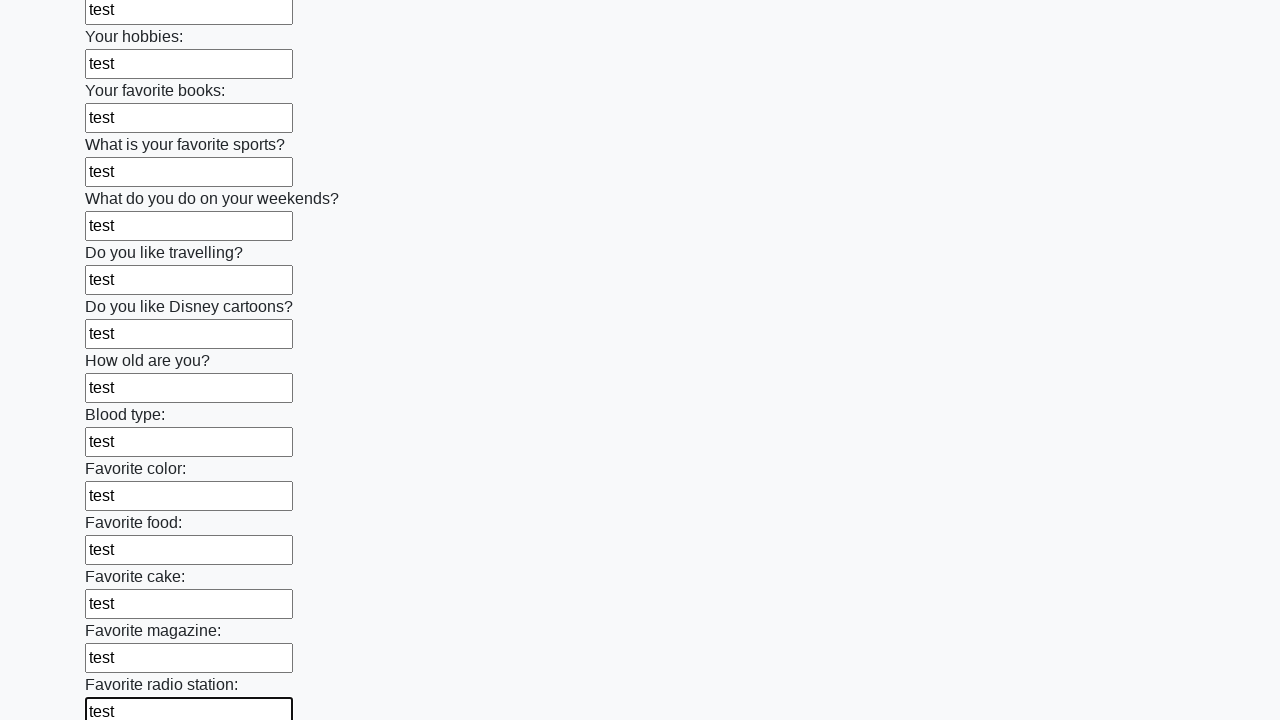

Filled a text input field with 'test' on input[type='text'] >> nth=24
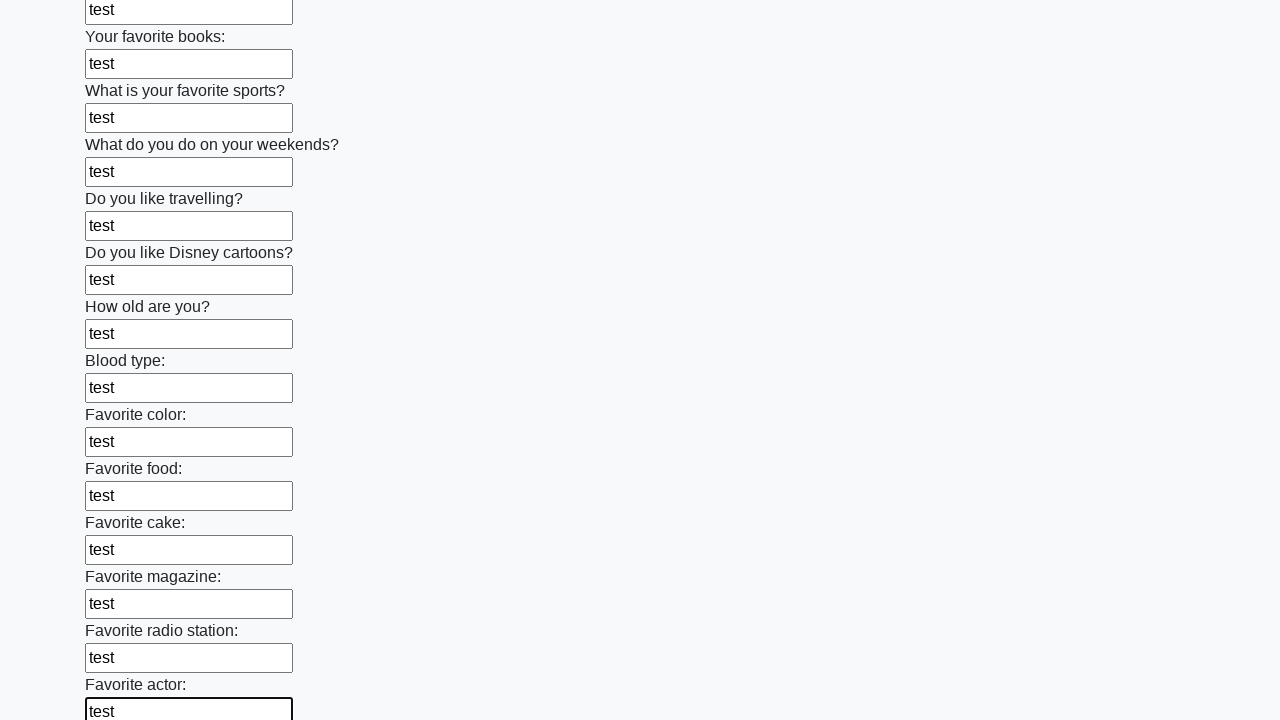

Filled a text input field with 'test' on input[type='text'] >> nth=25
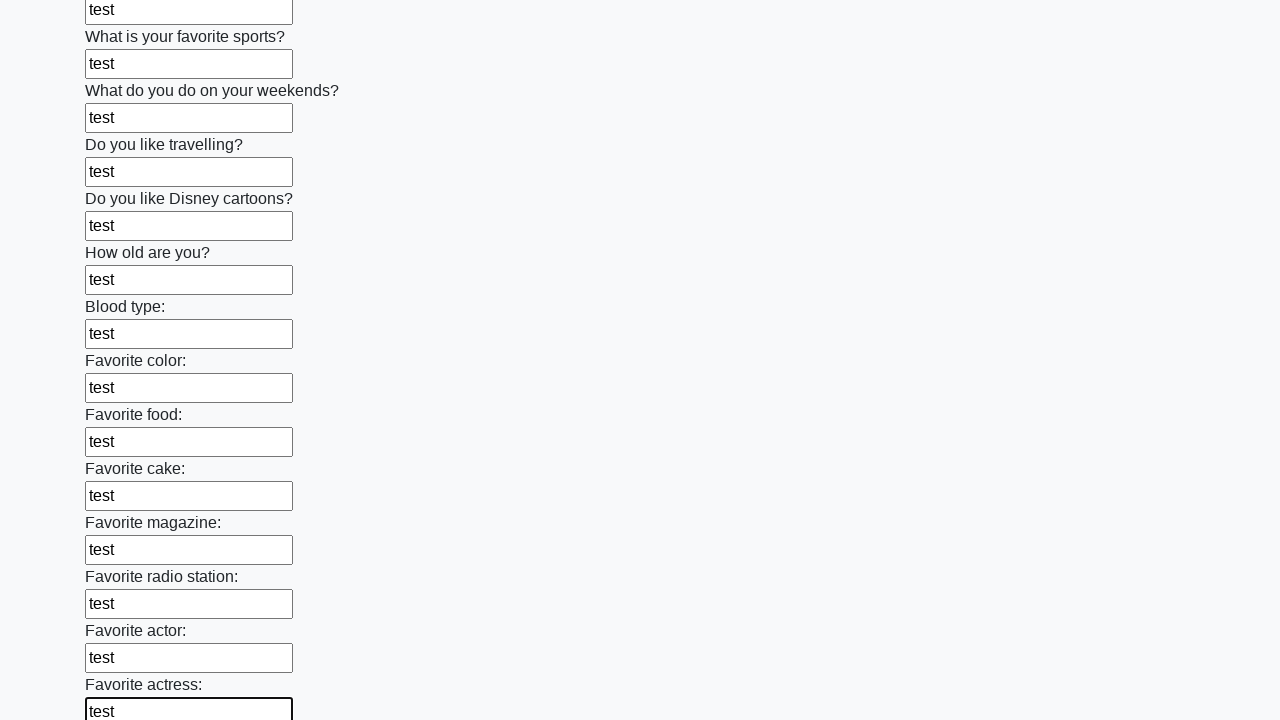

Filled a text input field with 'test' on input[type='text'] >> nth=26
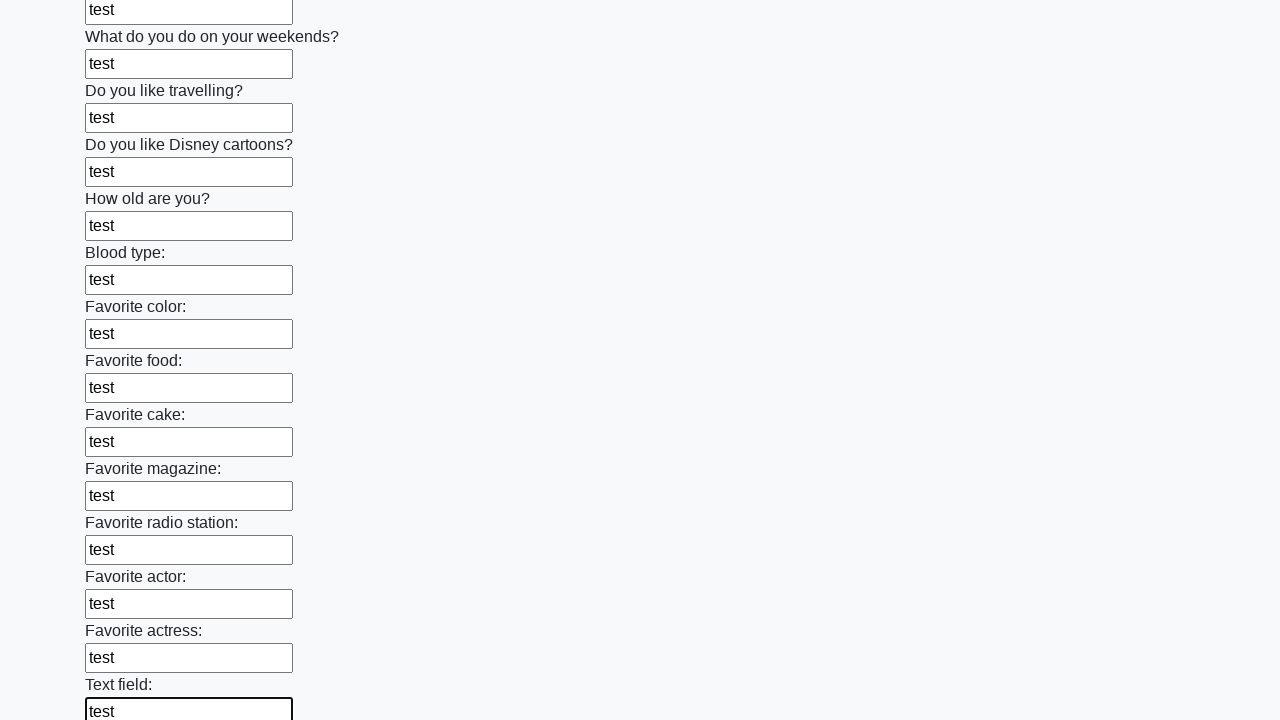

Filled a text input field with 'test' on input[type='text'] >> nth=27
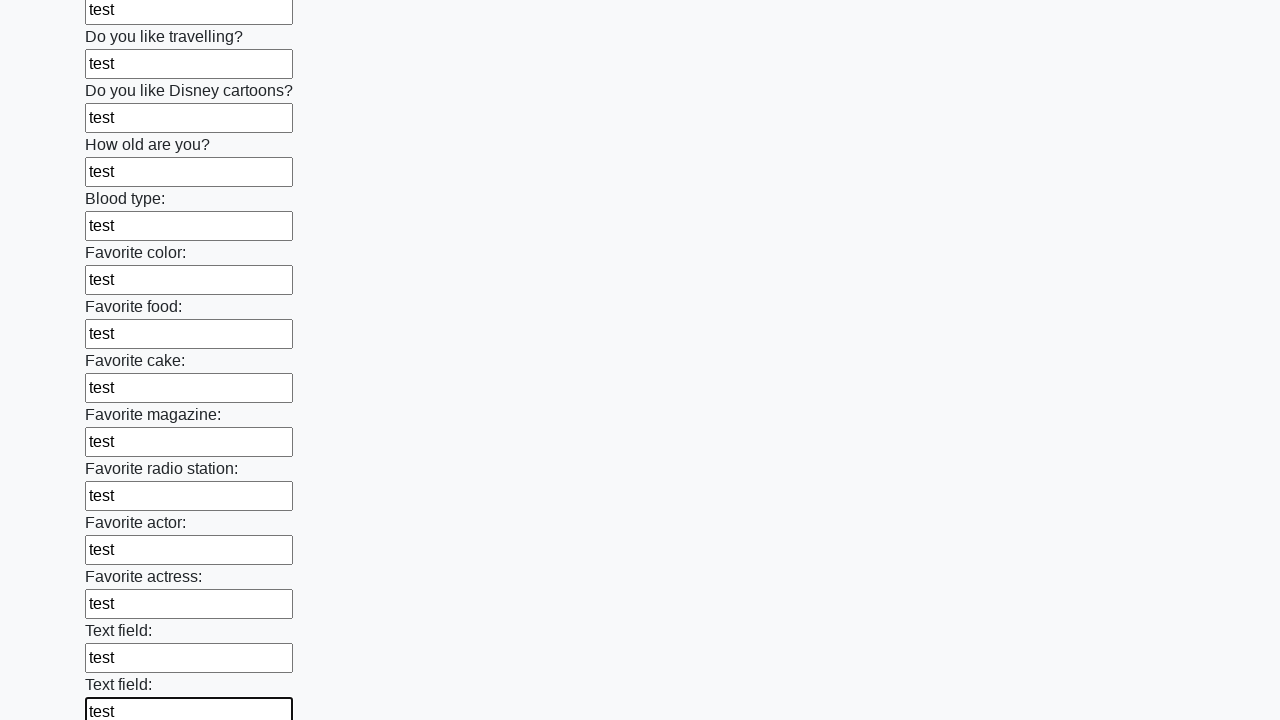

Filled a text input field with 'test' on input[type='text'] >> nth=28
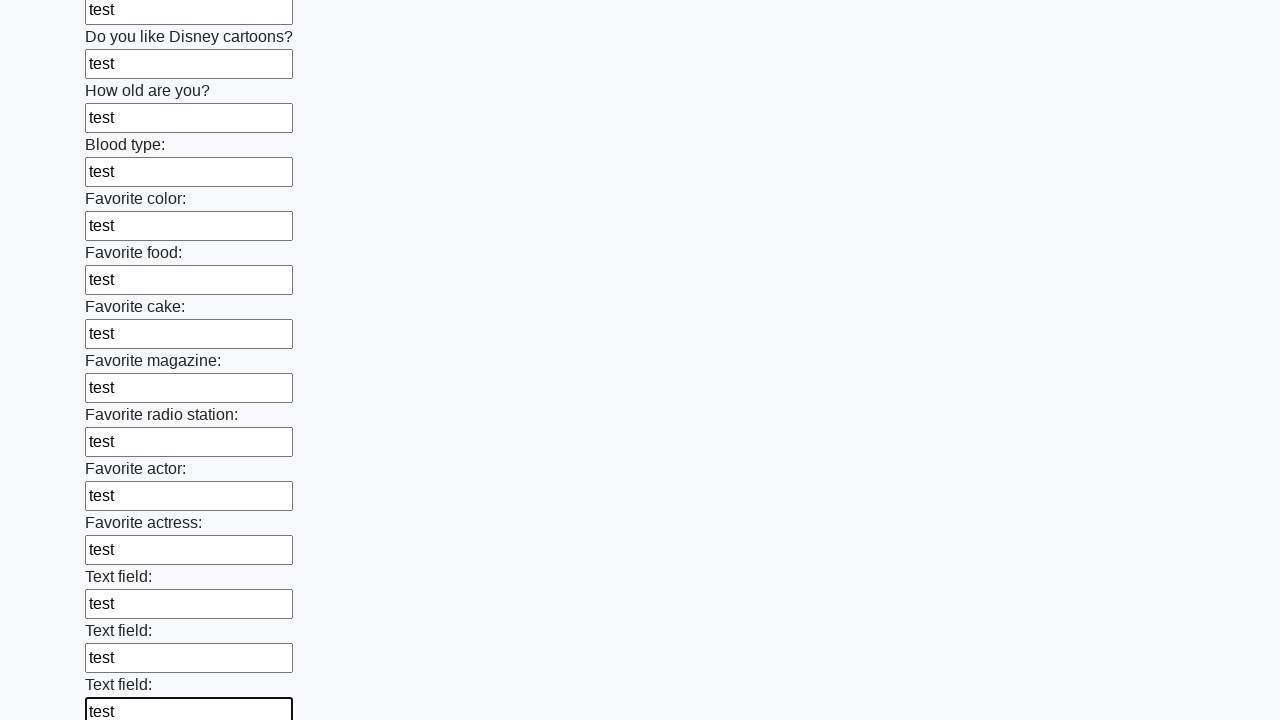

Filled a text input field with 'test' on input[type='text'] >> nth=29
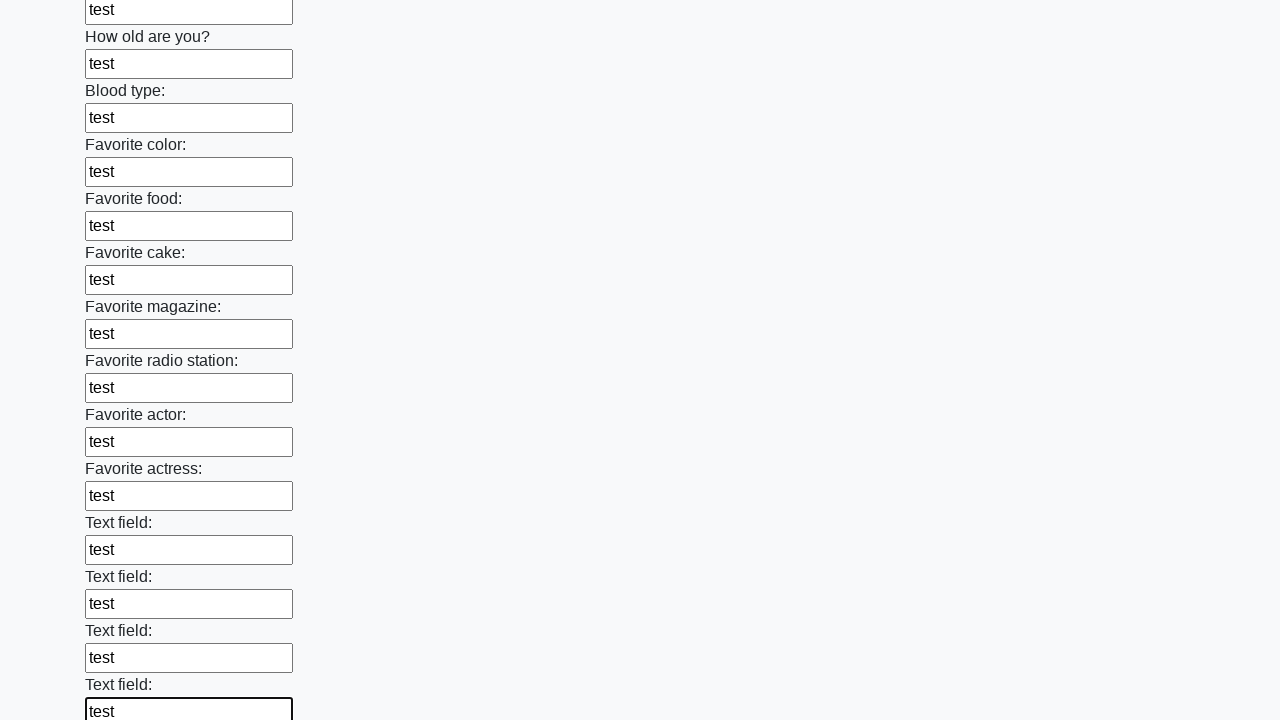

Filled a text input field with 'test' on input[type='text'] >> nth=30
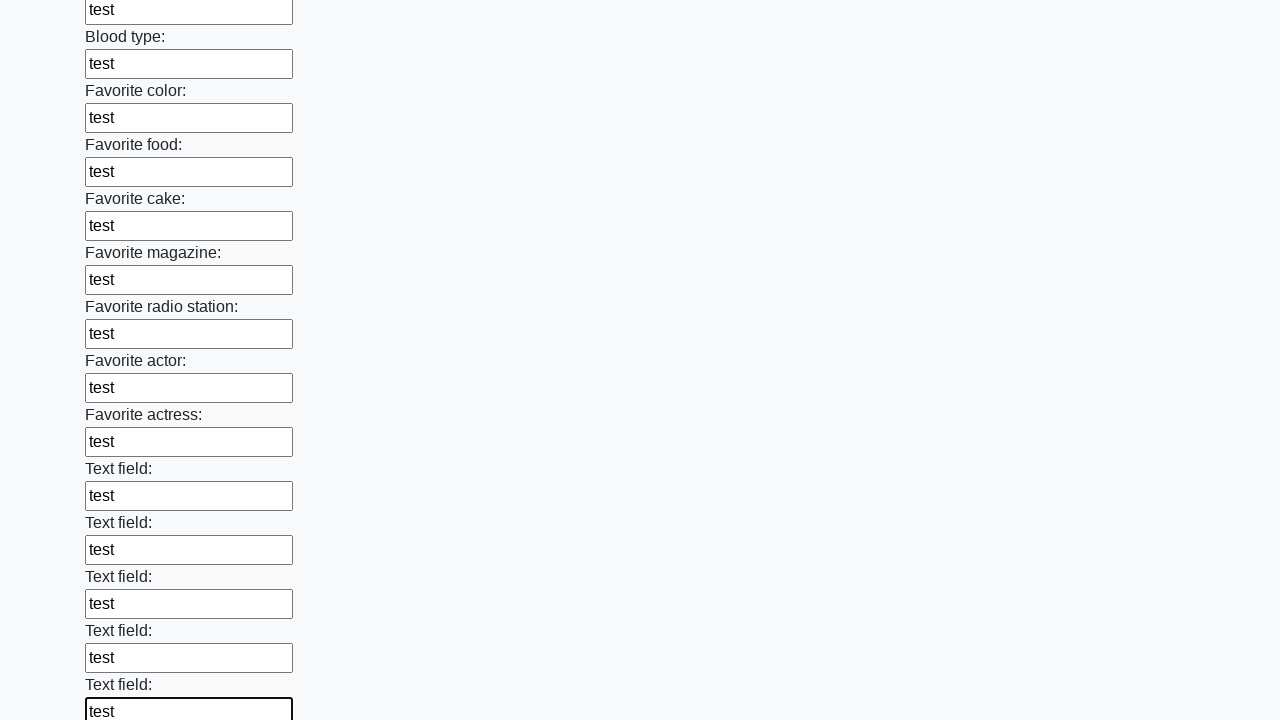

Filled a text input field with 'test' on input[type='text'] >> nth=31
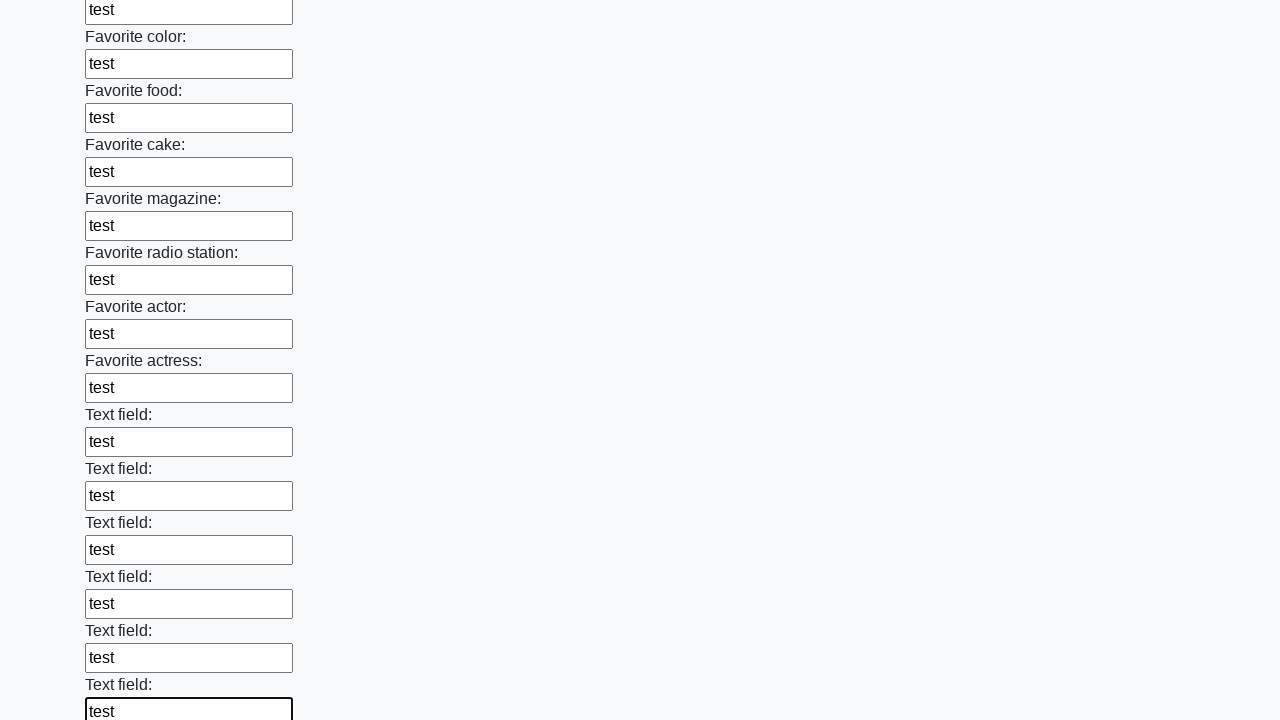

Filled a text input field with 'test' on input[type='text'] >> nth=32
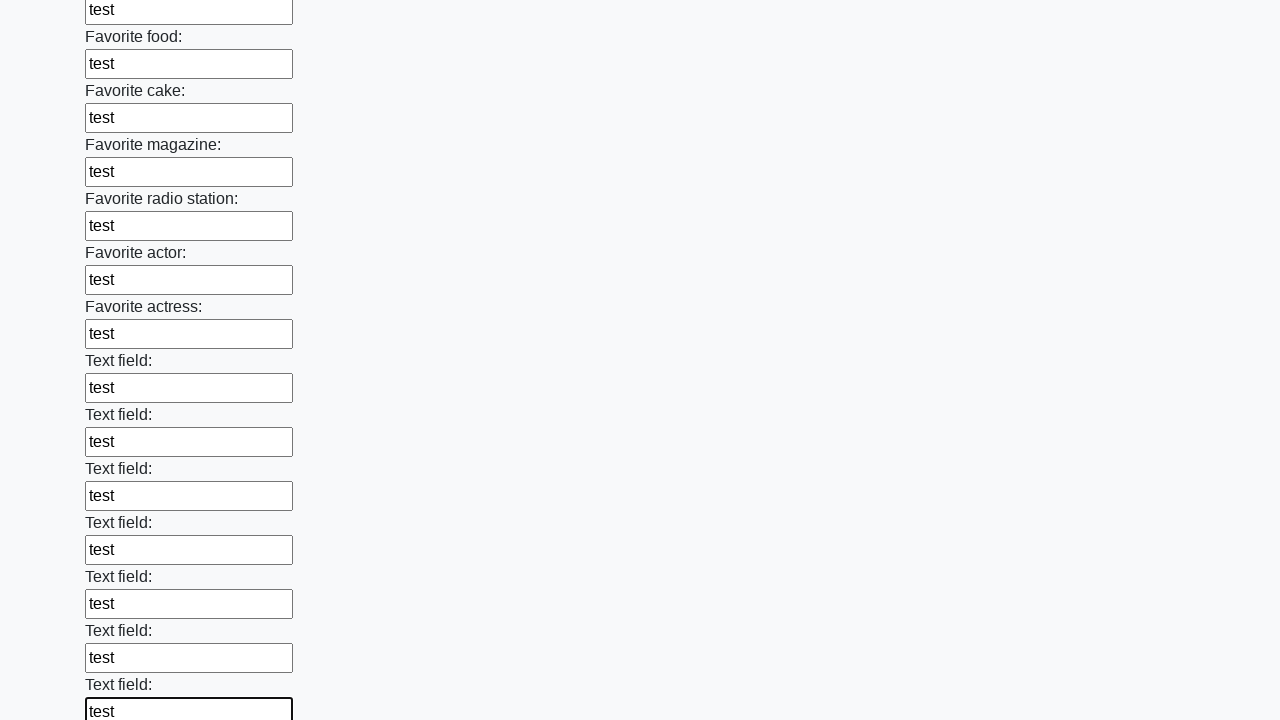

Filled a text input field with 'test' on input[type='text'] >> nth=33
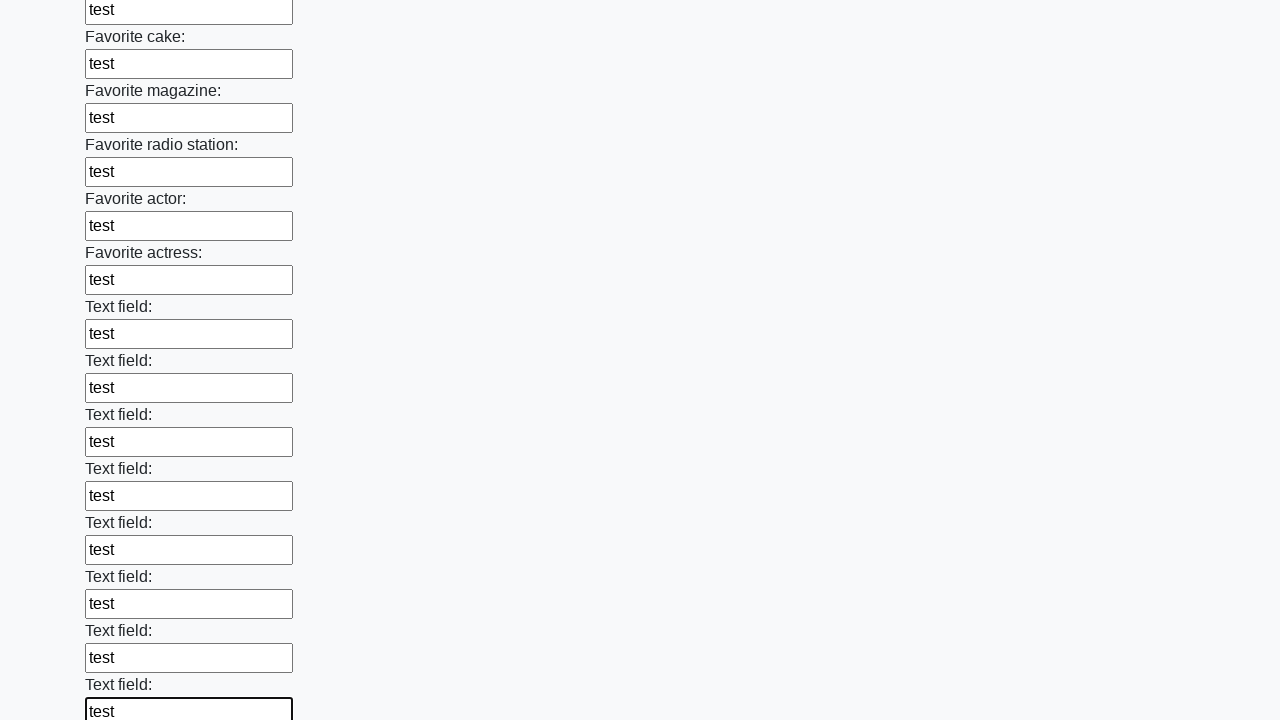

Filled a text input field with 'test' on input[type='text'] >> nth=34
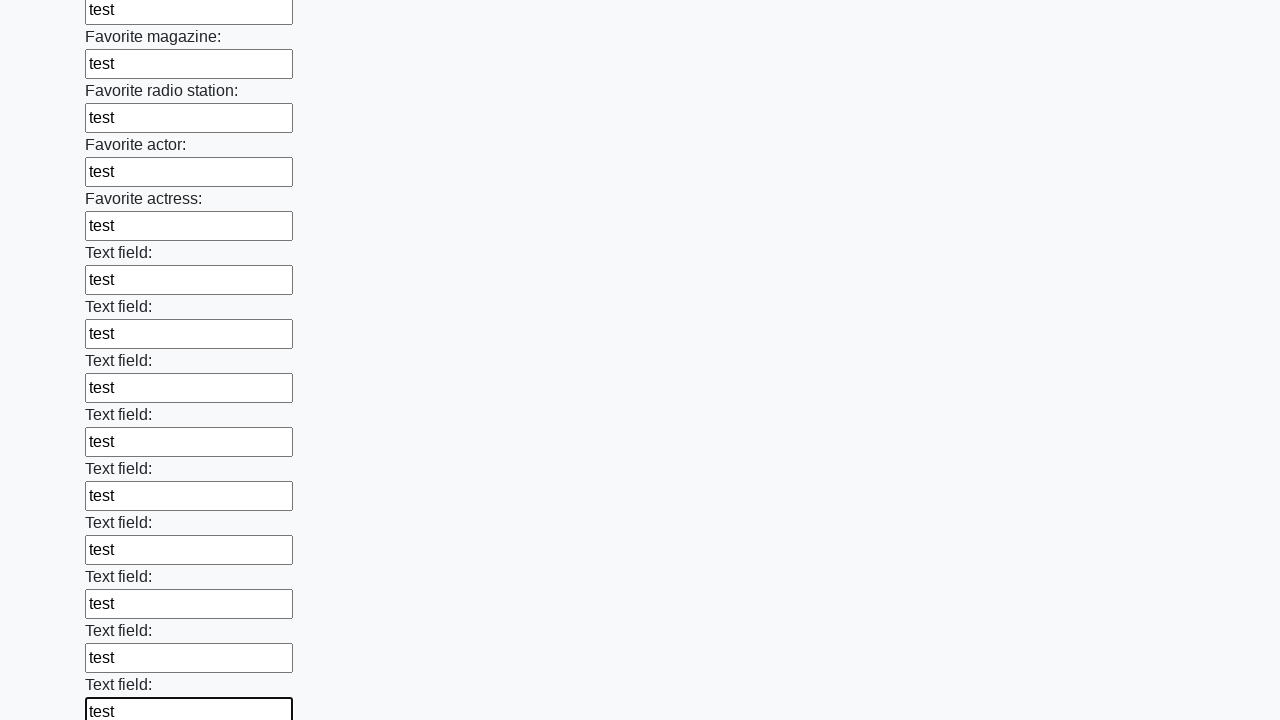

Filled a text input field with 'test' on input[type='text'] >> nth=35
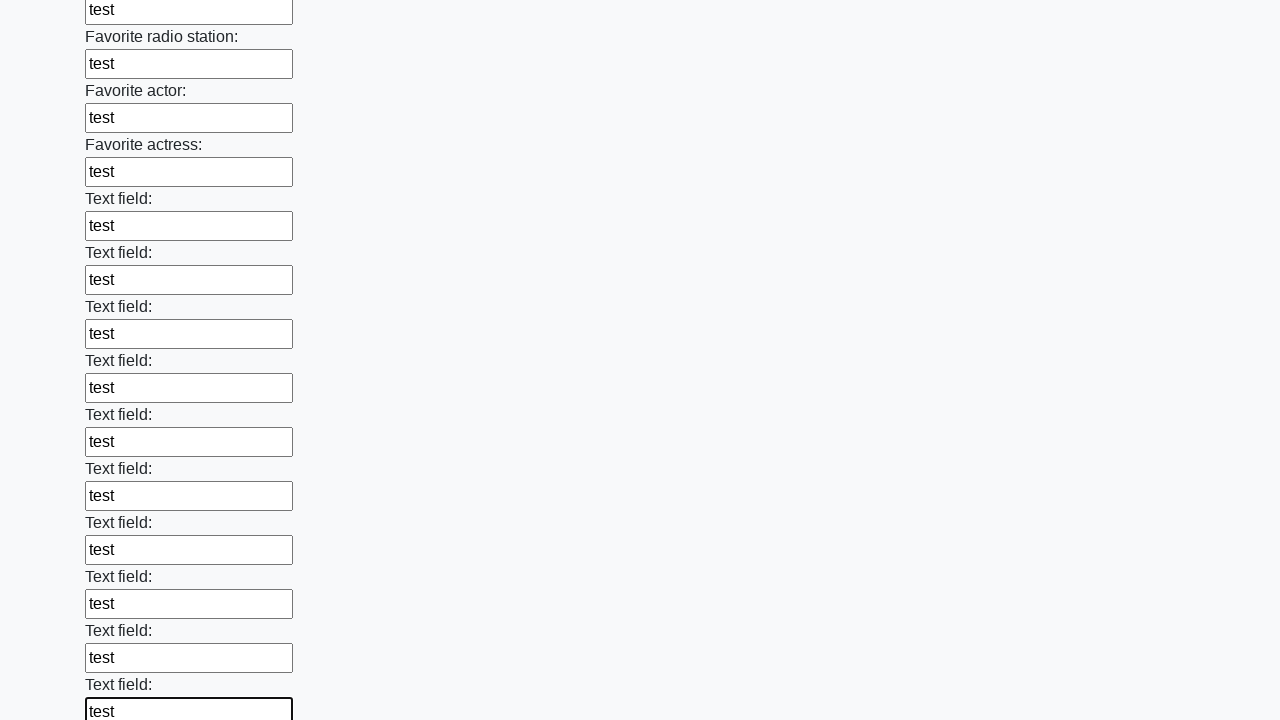

Filled a text input field with 'test' on input[type='text'] >> nth=36
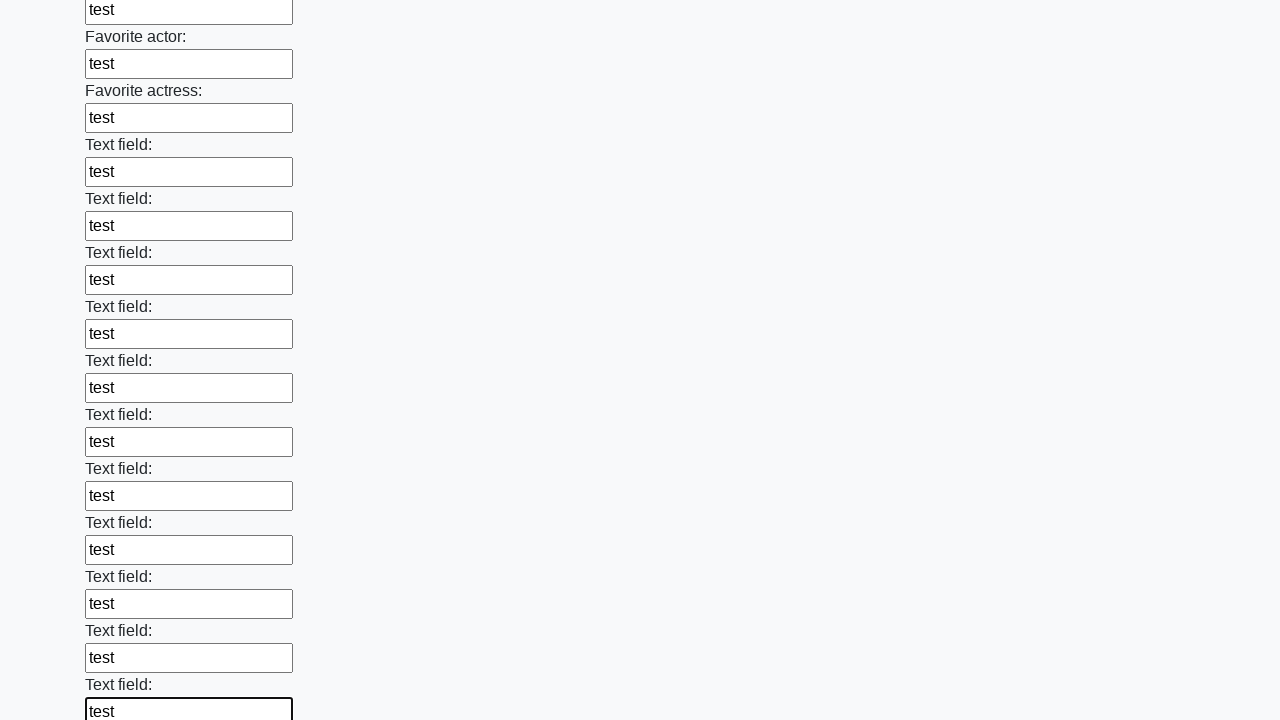

Filled a text input field with 'test' on input[type='text'] >> nth=37
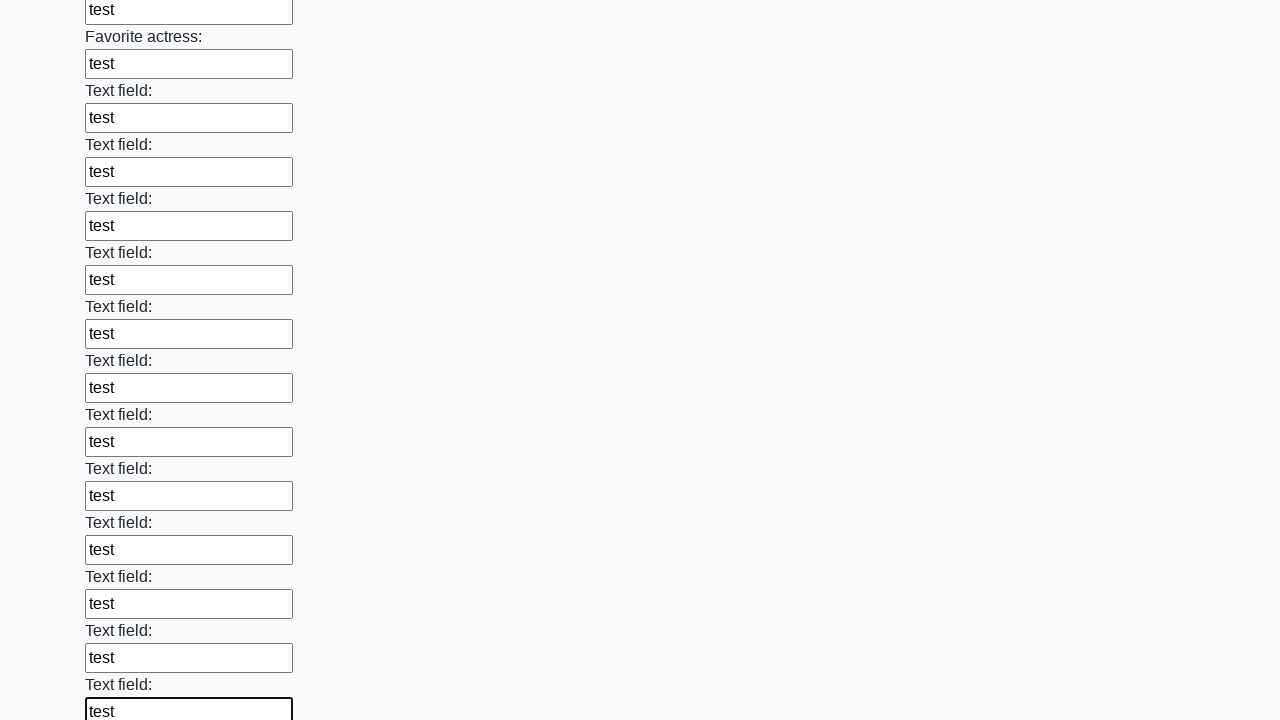

Filled a text input field with 'test' on input[type='text'] >> nth=38
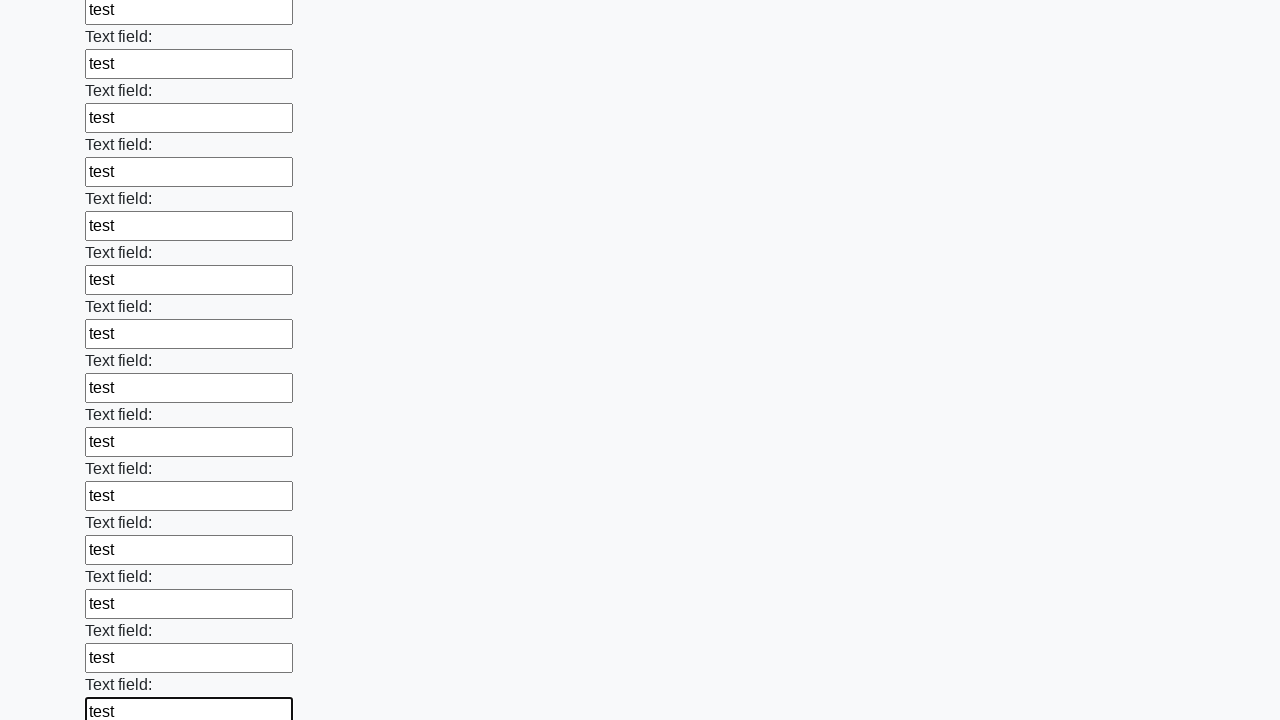

Filled a text input field with 'test' on input[type='text'] >> nth=39
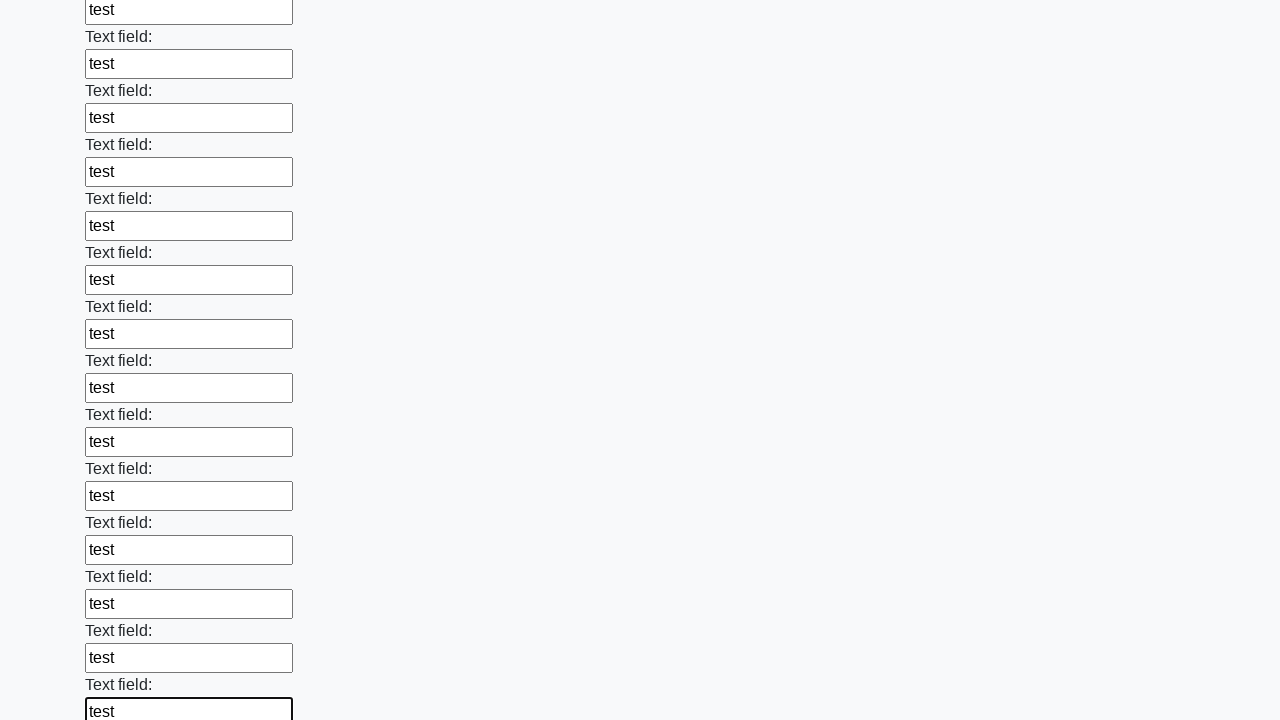

Filled a text input field with 'test' on input[type='text'] >> nth=40
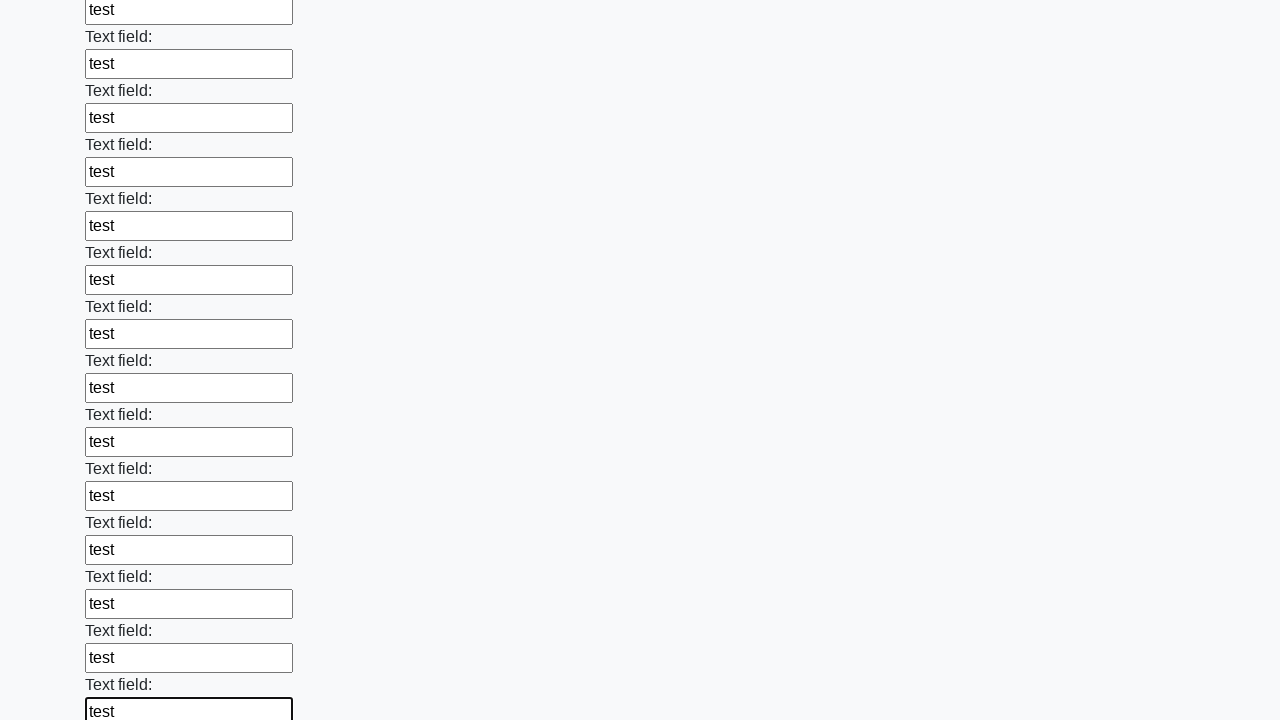

Filled a text input field with 'test' on input[type='text'] >> nth=41
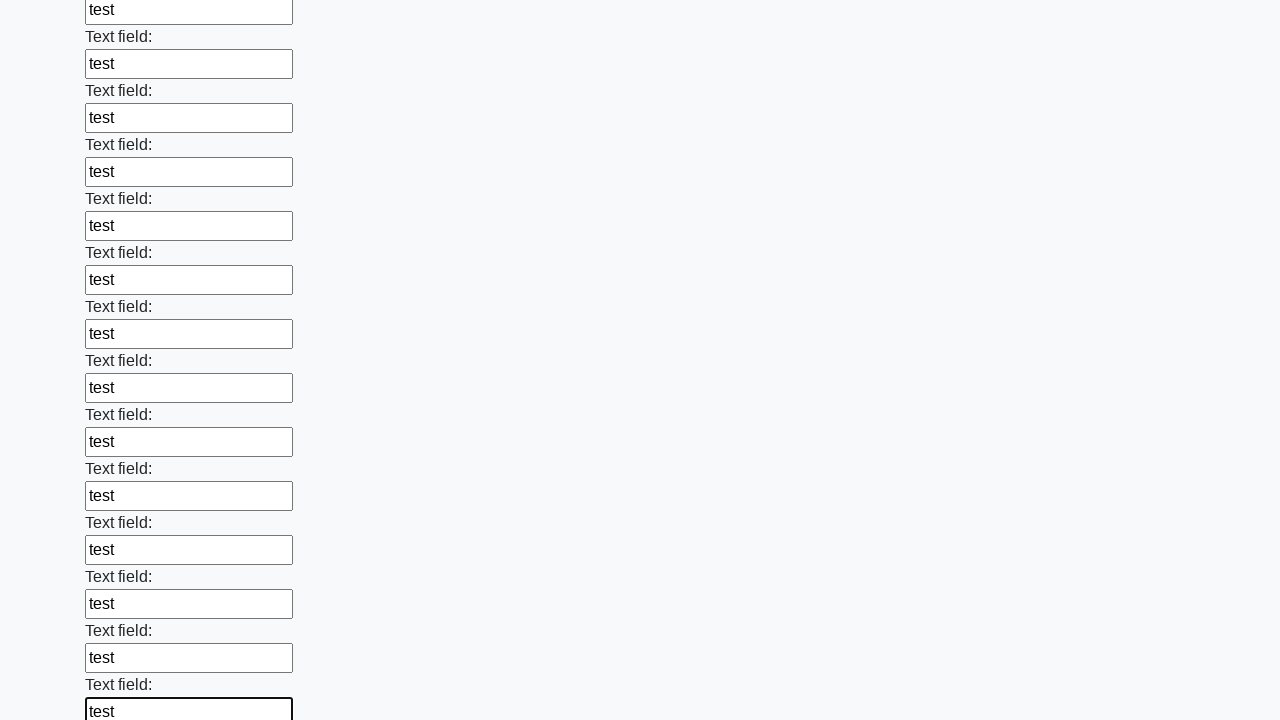

Filled a text input field with 'test' on input[type='text'] >> nth=42
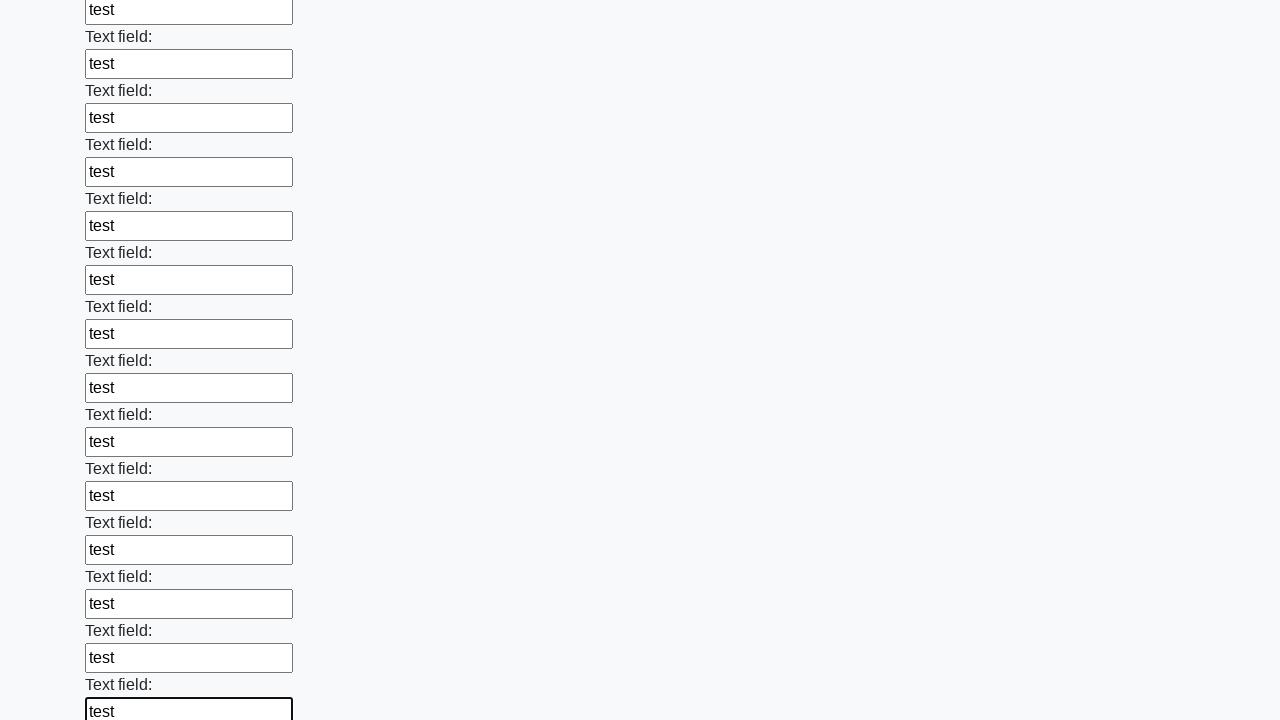

Filled a text input field with 'test' on input[type='text'] >> nth=43
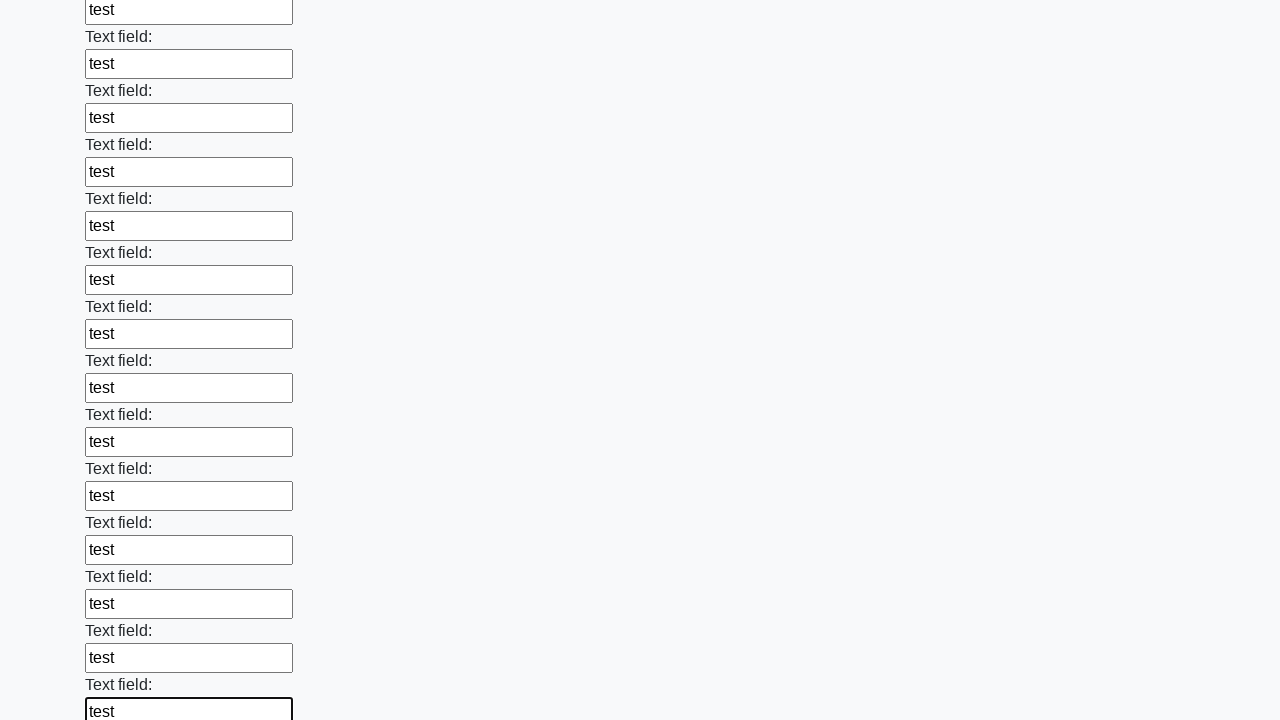

Filled a text input field with 'test' on input[type='text'] >> nth=44
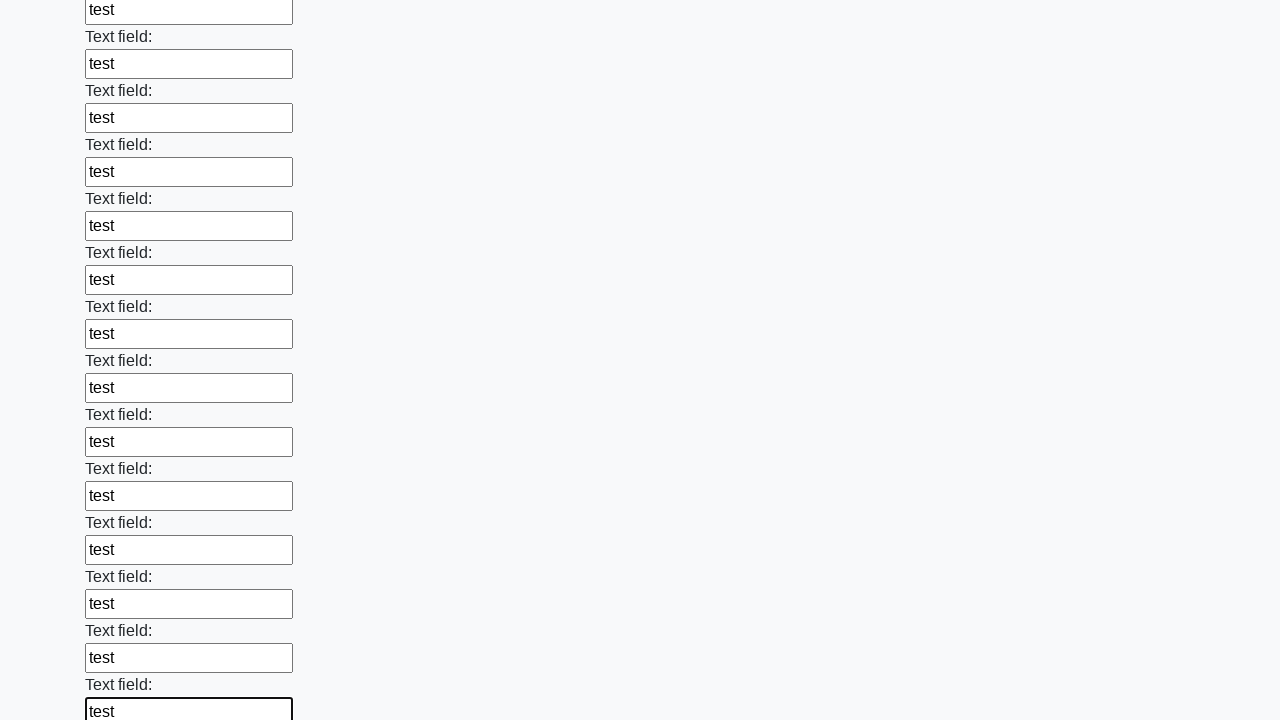

Filled a text input field with 'test' on input[type='text'] >> nth=45
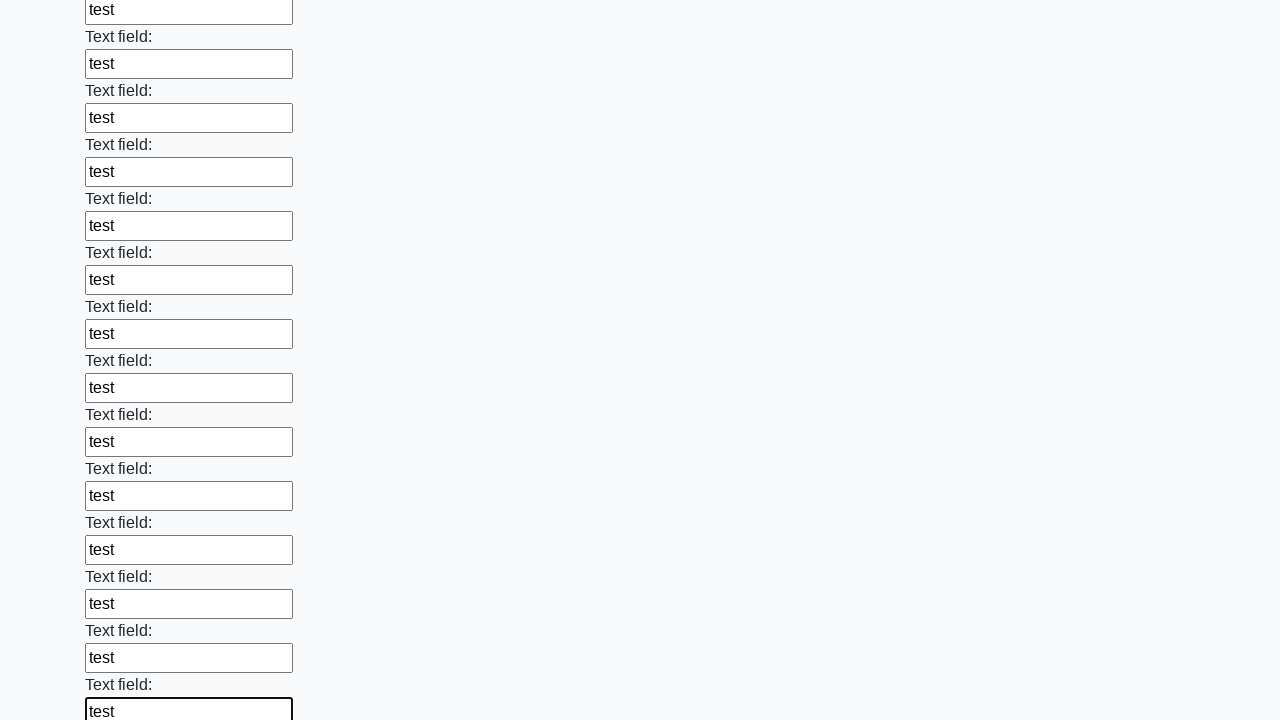

Filled a text input field with 'test' on input[type='text'] >> nth=46
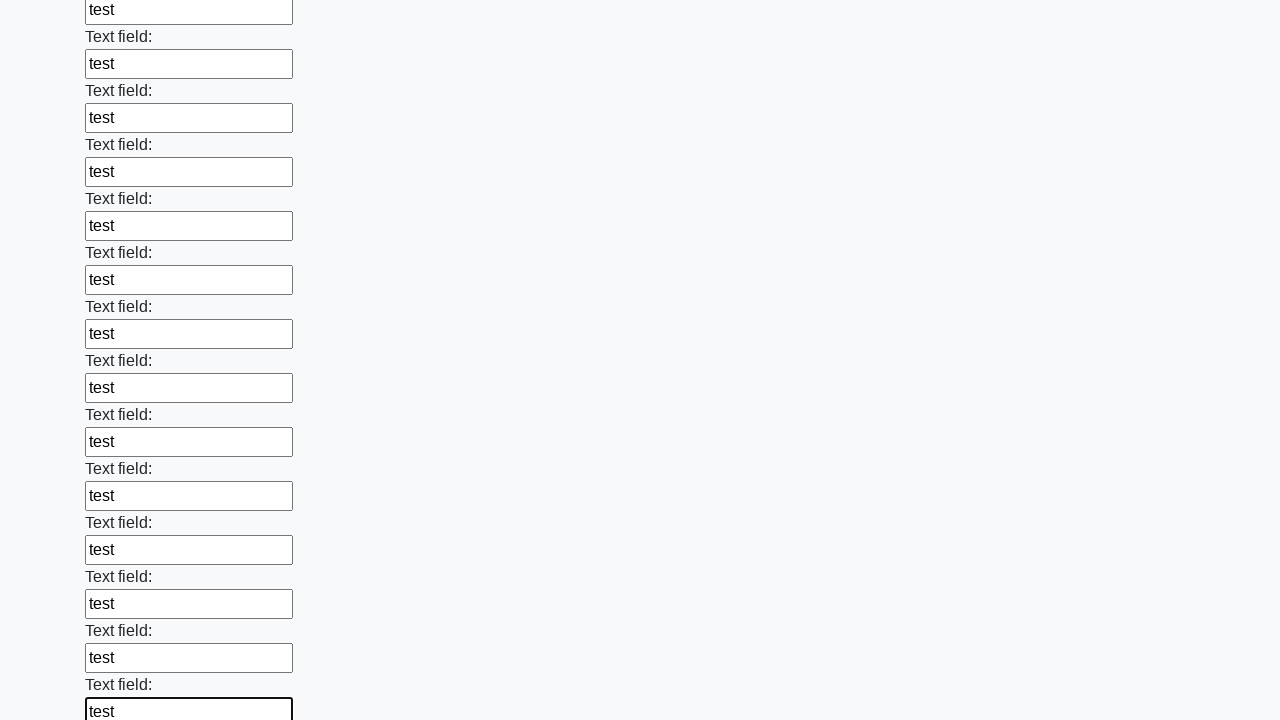

Filled a text input field with 'test' on input[type='text'] >> nth=47
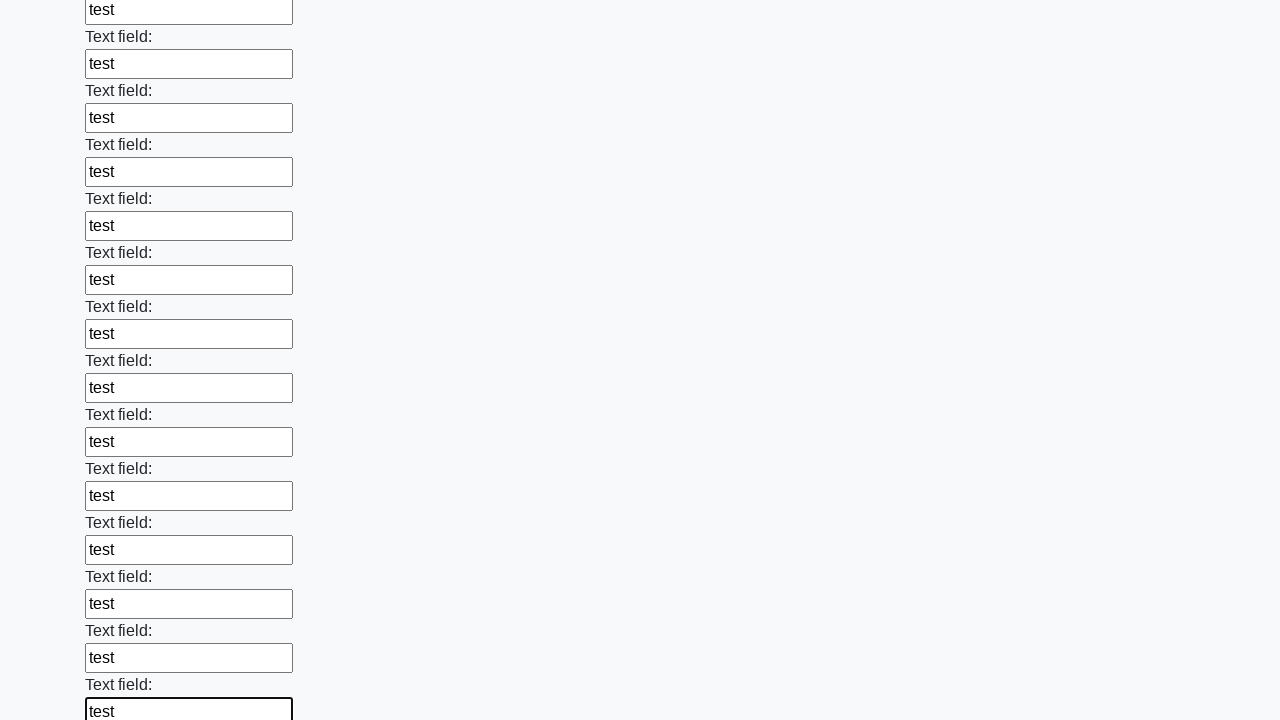

Filled a text input field with 'test' on input[type='text'] >> nth=48
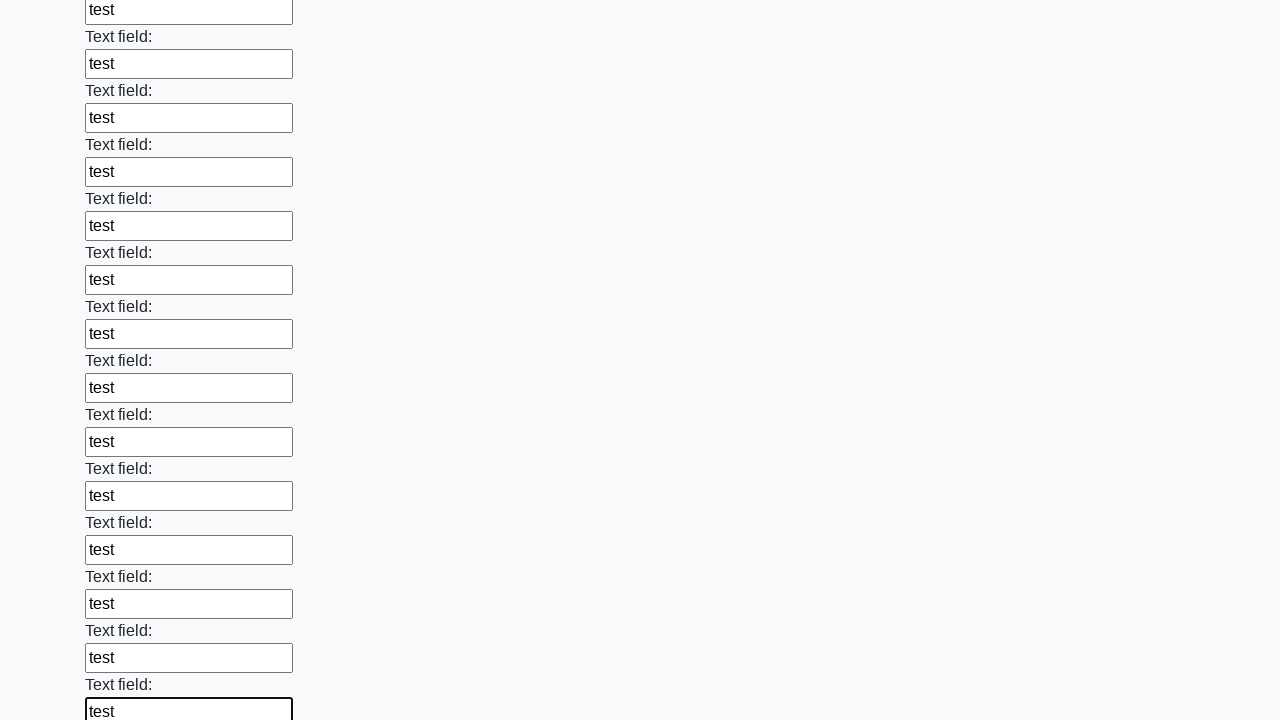

Filled a text input field with 'test' on input[type='text'] >> nth=49
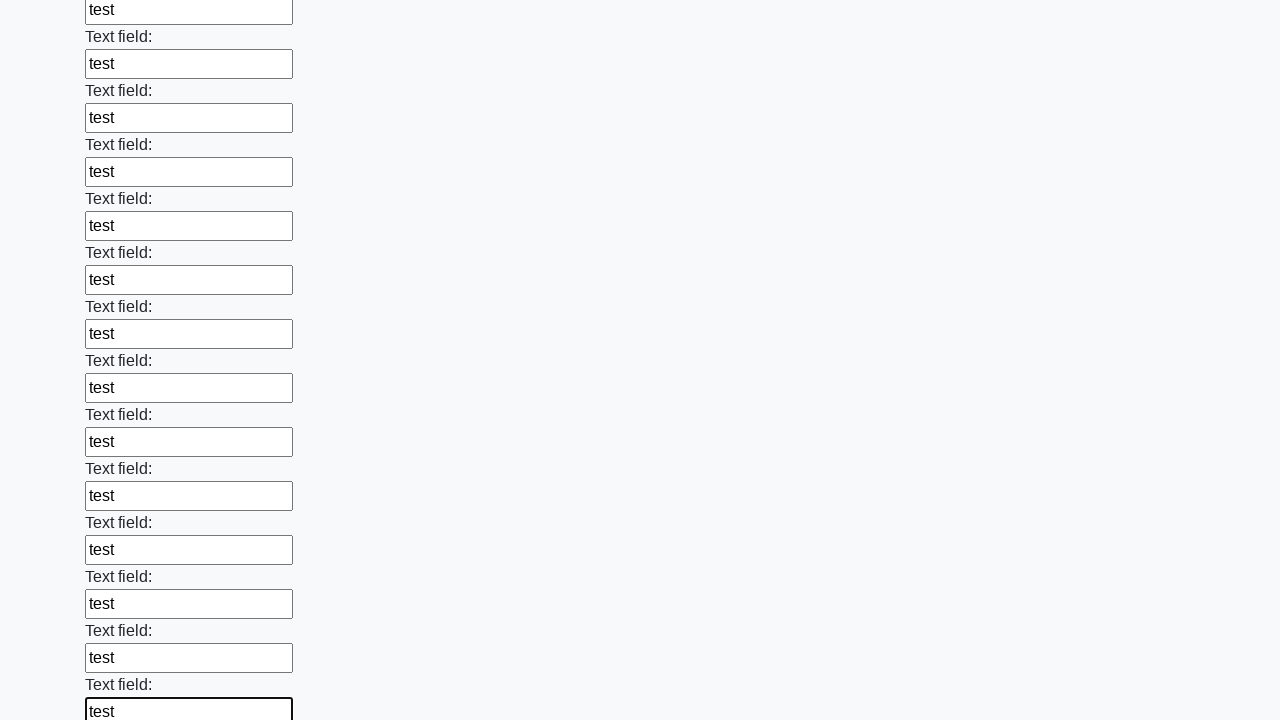

Filled a text input field with 'test' on input[type='text'] >> nth=50
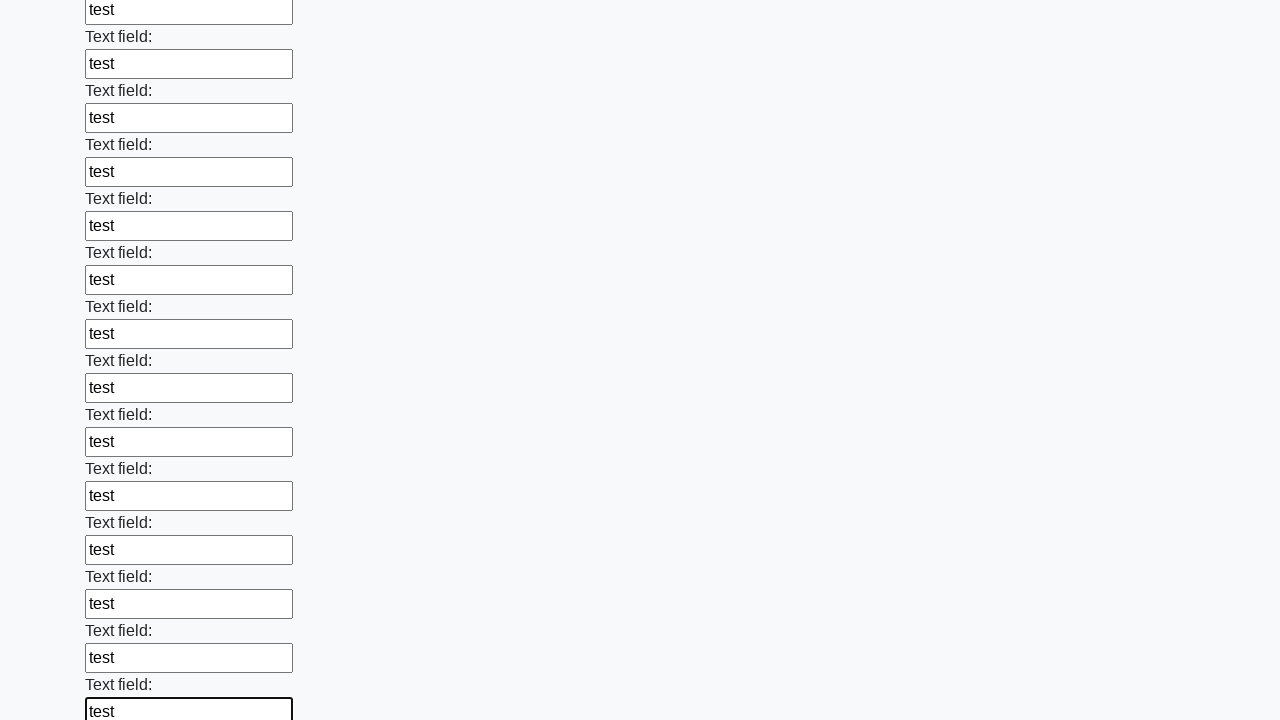

Filled a text input field with 'test' on input[type='text'] >> nth=51
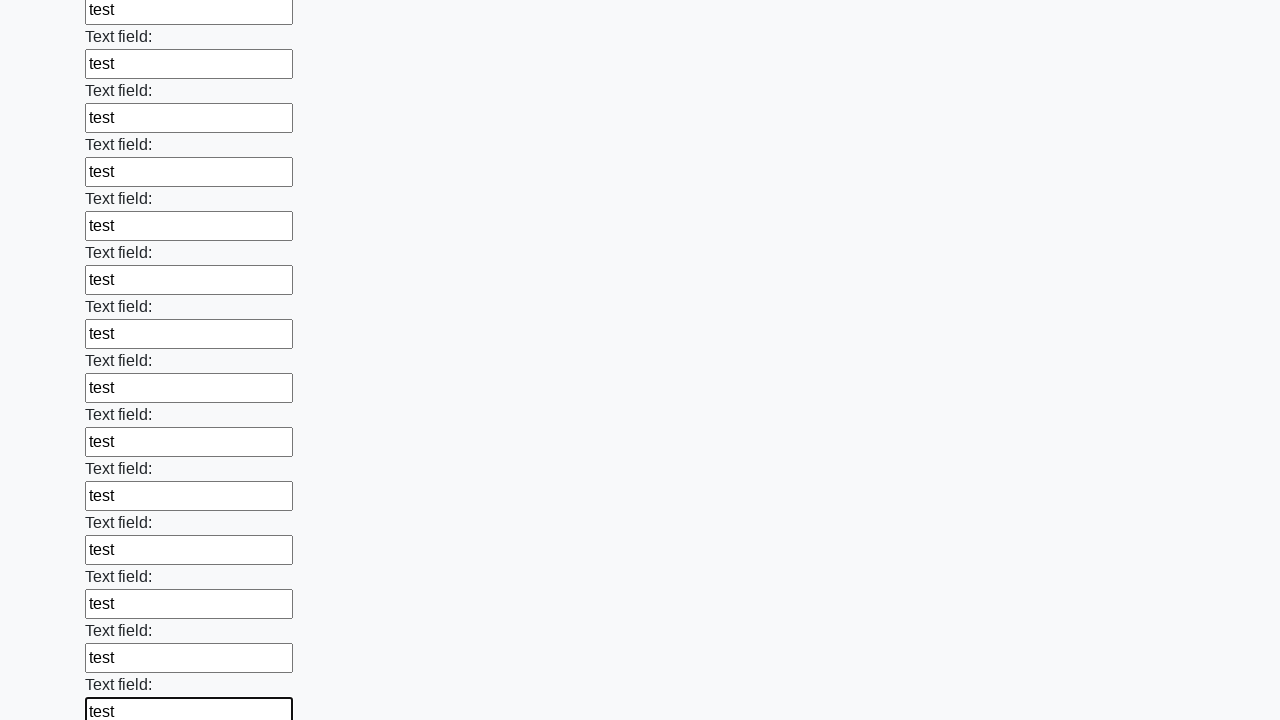

Filled a text input field with 'test' on input[type='text'] >> nth=52
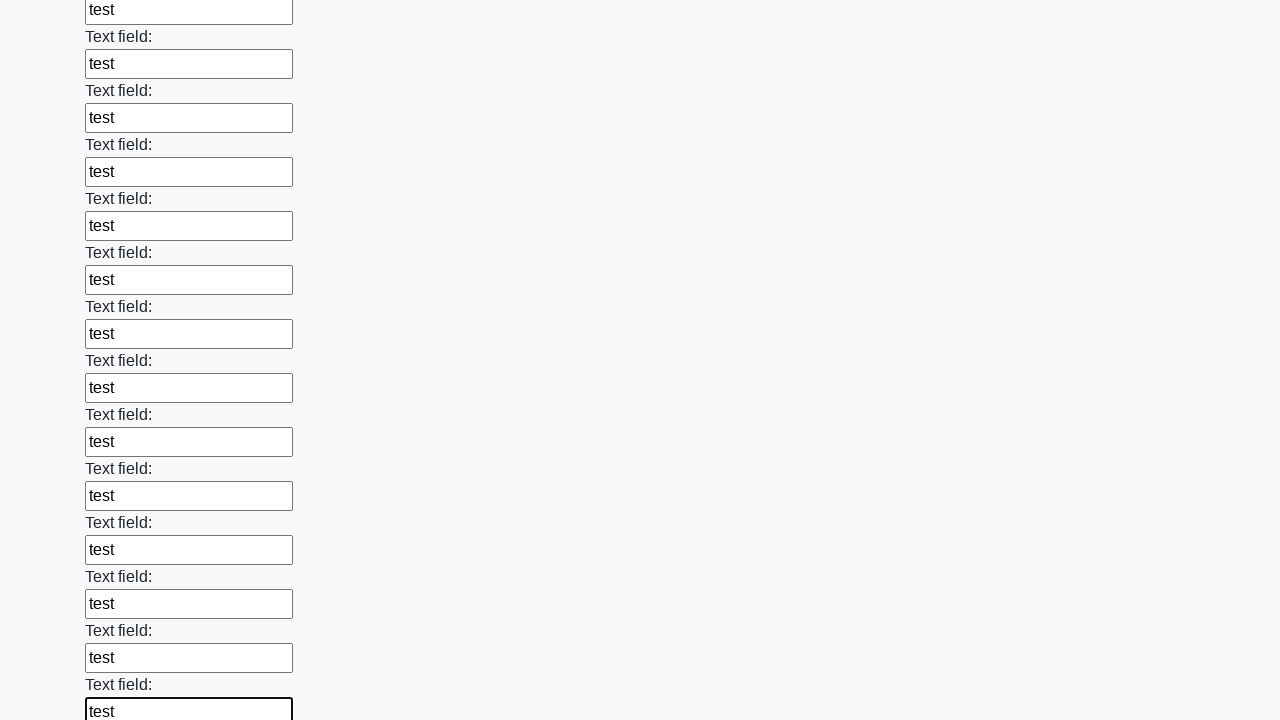

Filled a text input field with 'test' on input[type='text'] >> nth=53
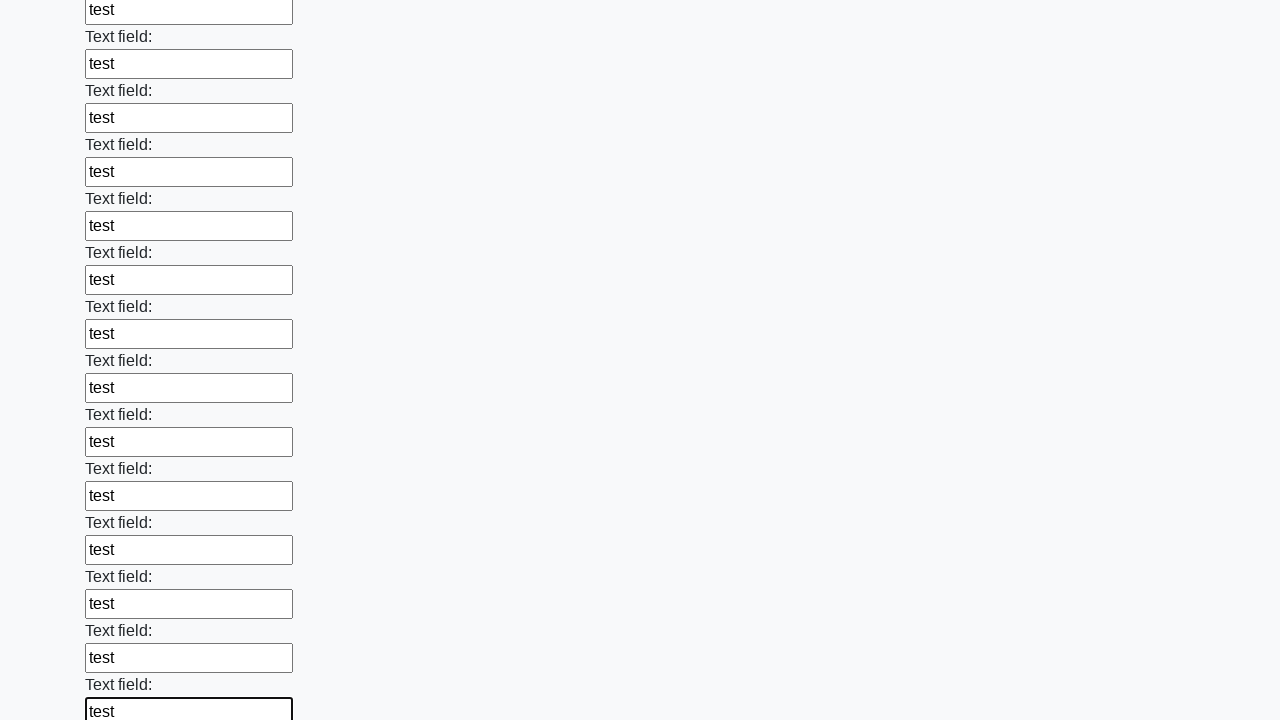

Filled a text input field with 'test' on input[type='text'] >> nth=54
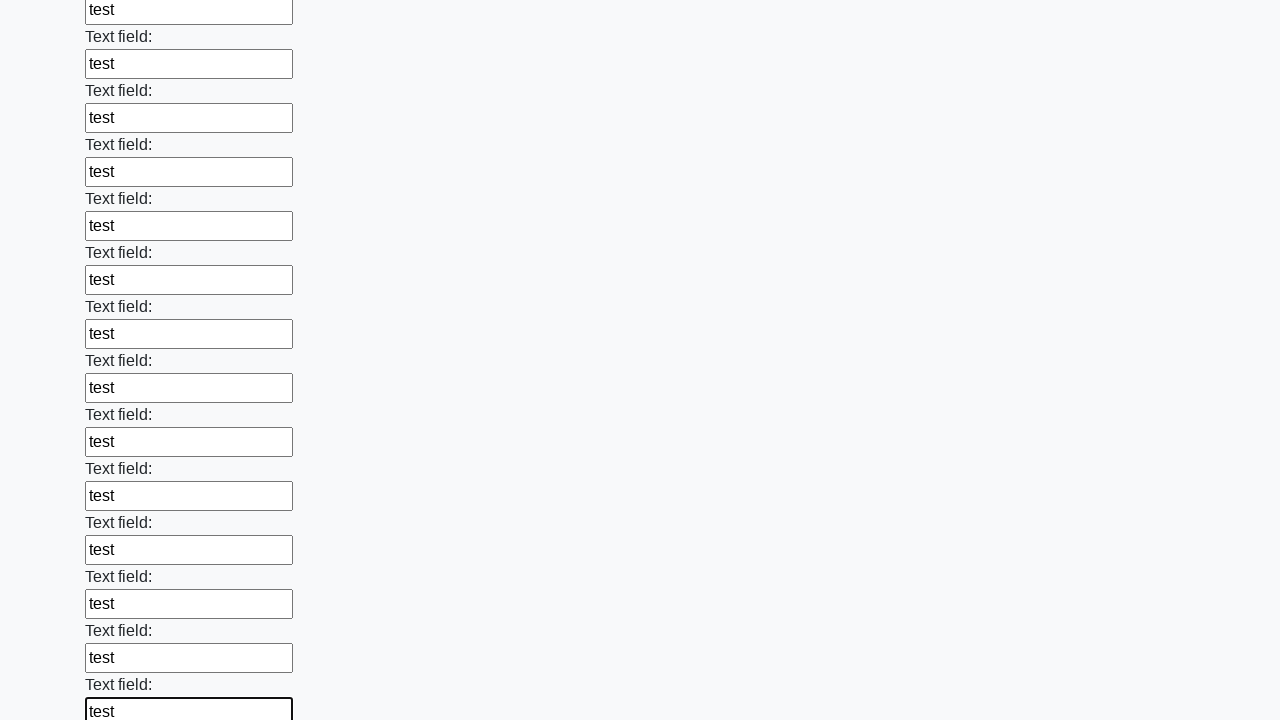

Filled a text input field with 'test' on input[type='text'] >> nth=55
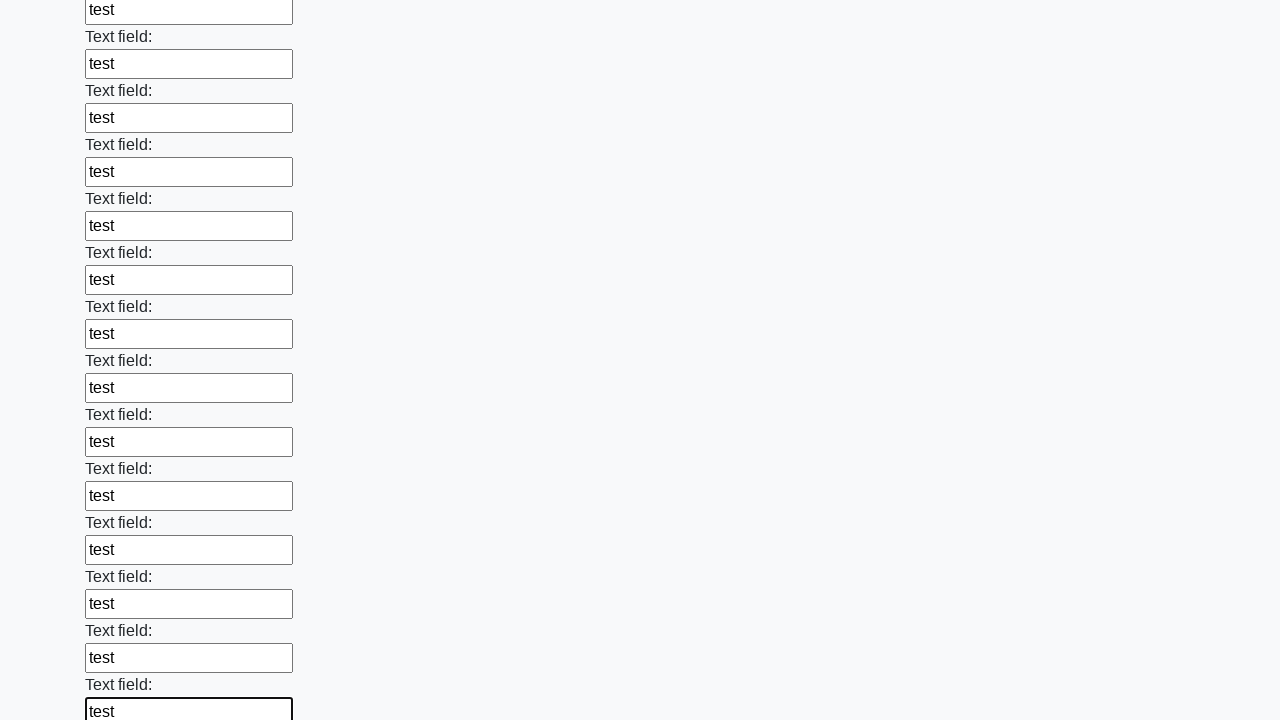

Filled a text input field with 'test' on input[type='text'] >> nth=56
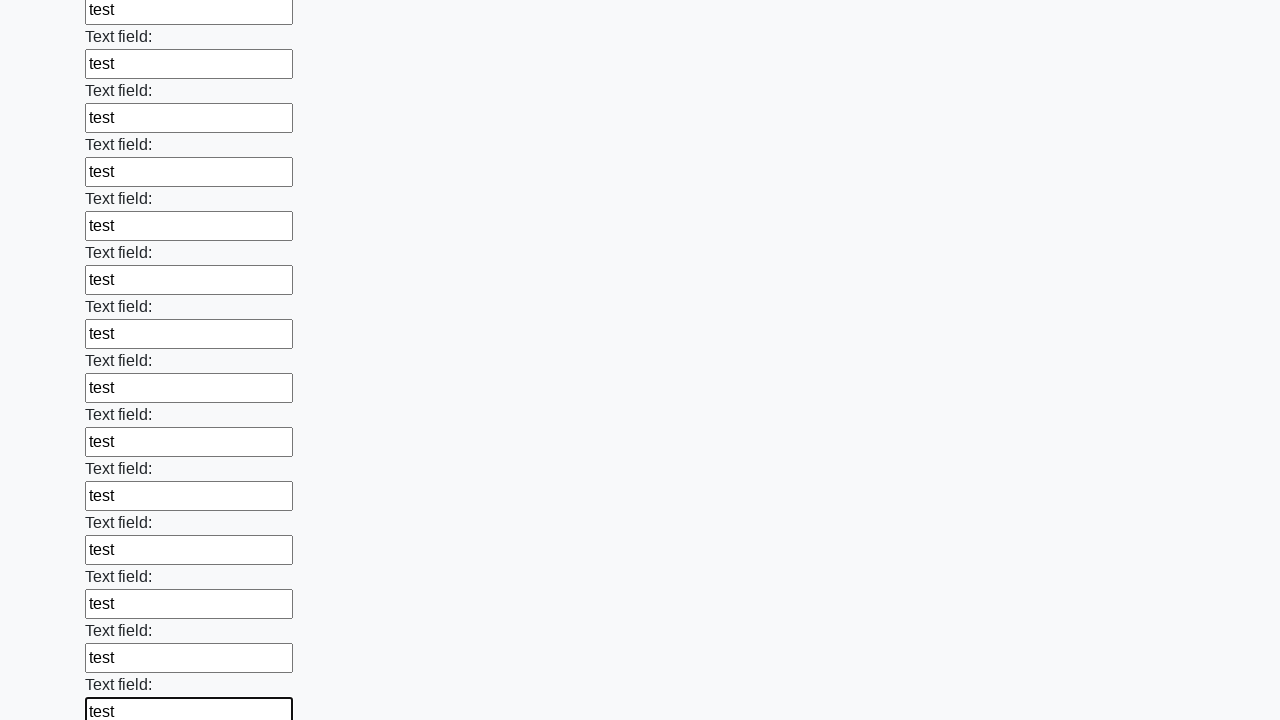

Filled a text input field with 'test' on input[type='text'] >> nth=57
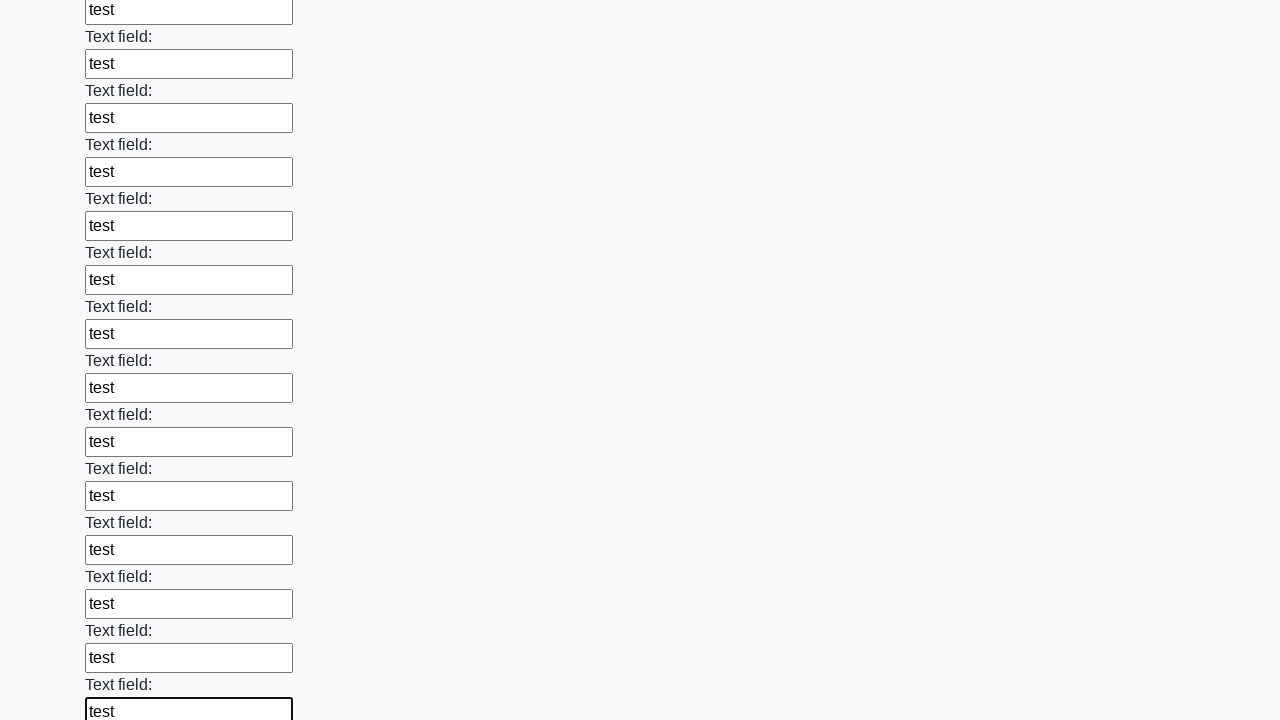

Filled a text input field with 'test' on input[type='text'] >> nth=58
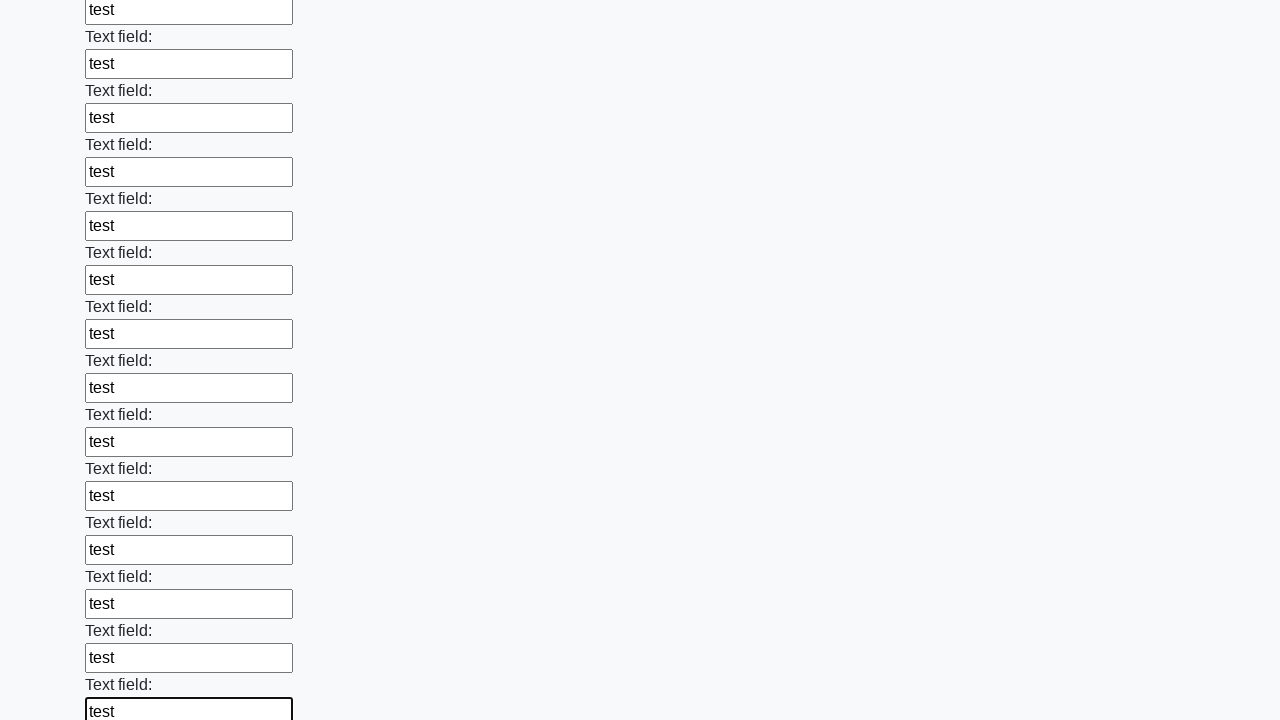

Filled a text input field with 'test' on input[type='text'] >> nth=59
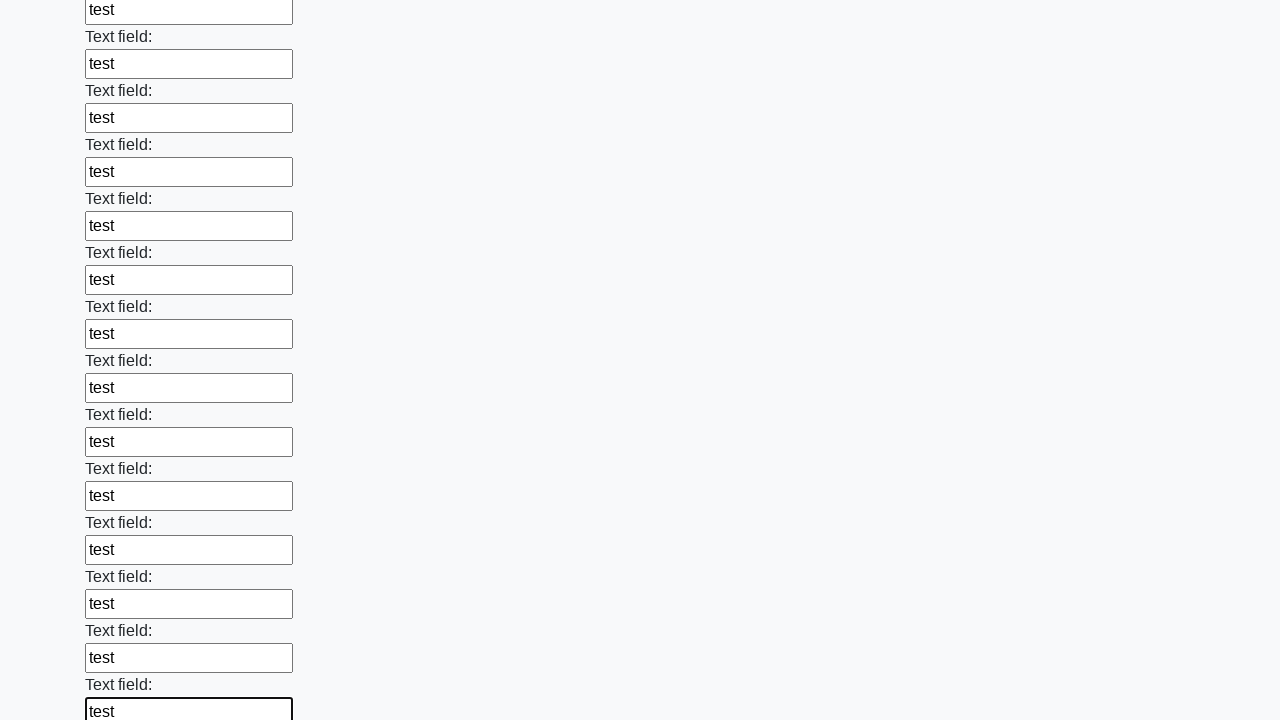

Filled a text input field with 'test' on input[type='text'] >> nth=60
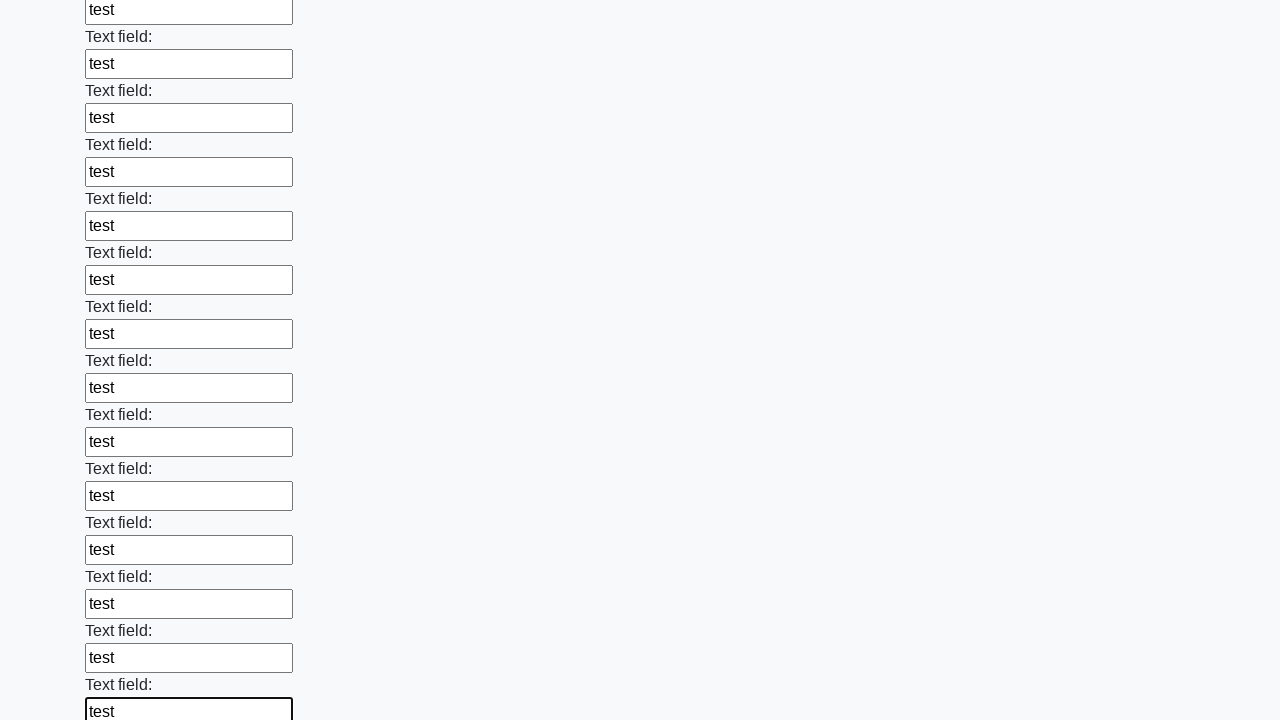

Filled a text input field with 'test' on input[type='text'] >> nth=61
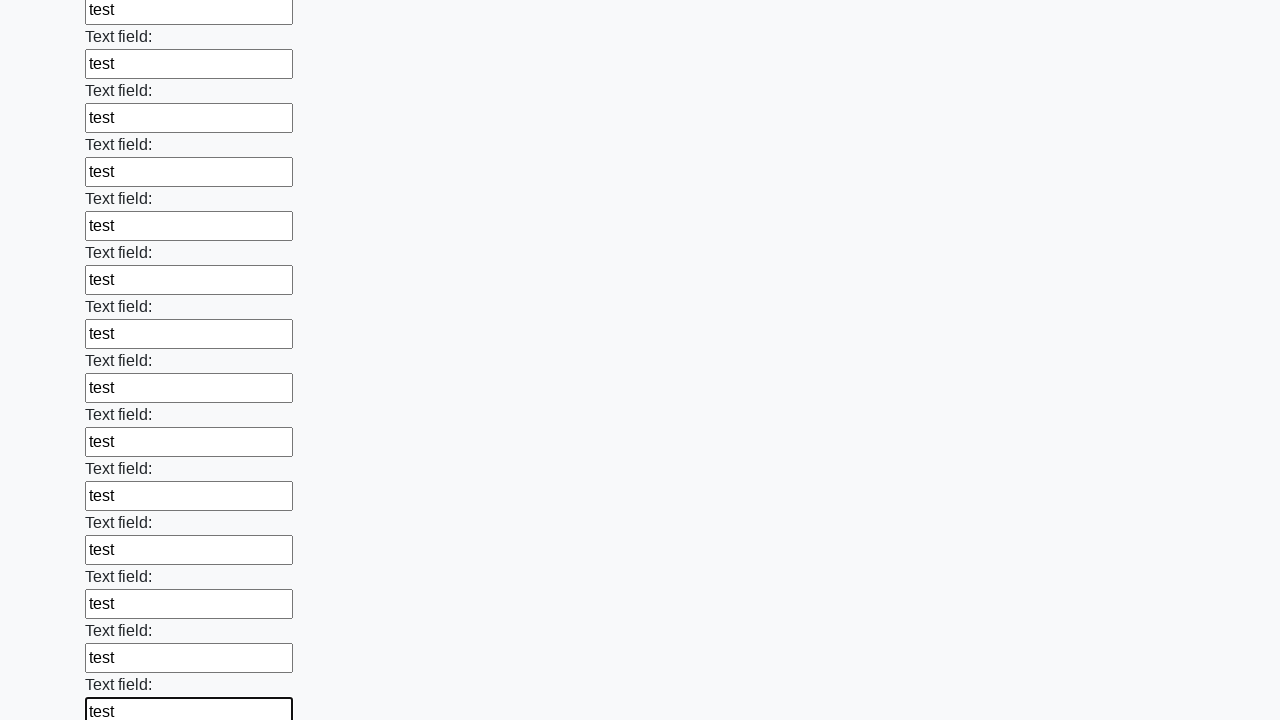

Filled a text input field with 'test' on input[type='text'] >> nth=62
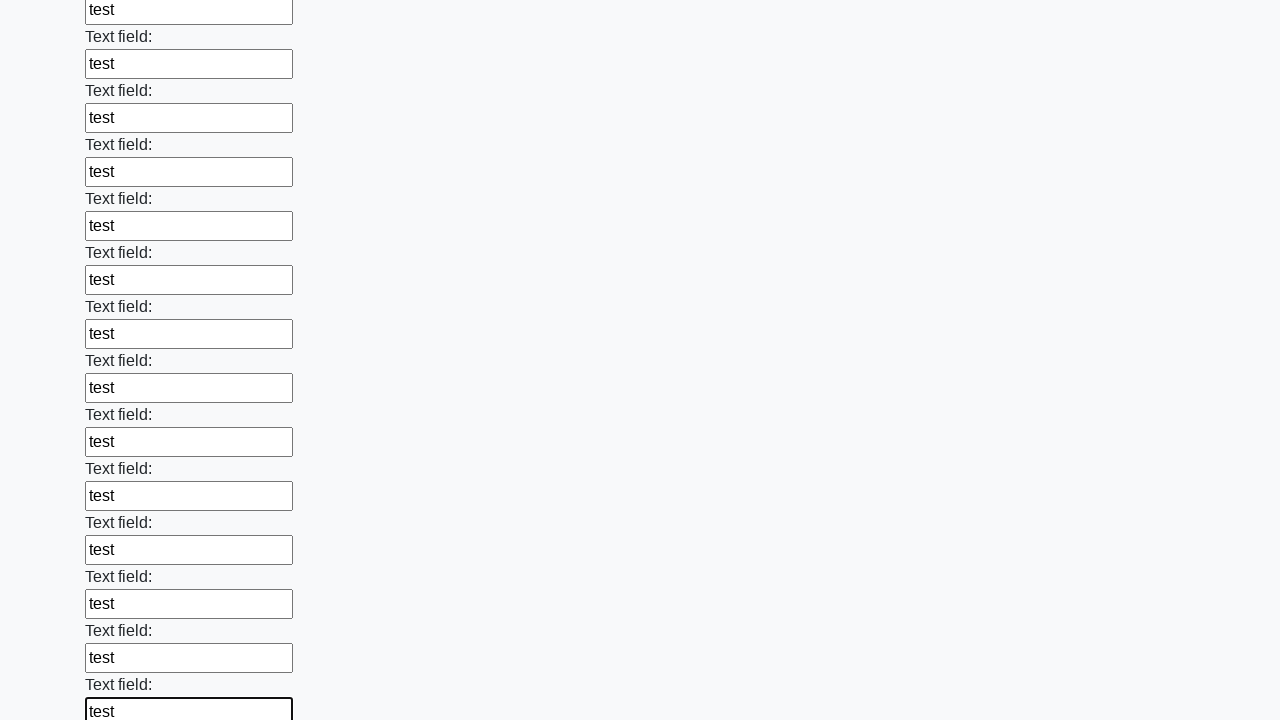

Filled a text input field with 'test' on input[type='text'] >> nth=63
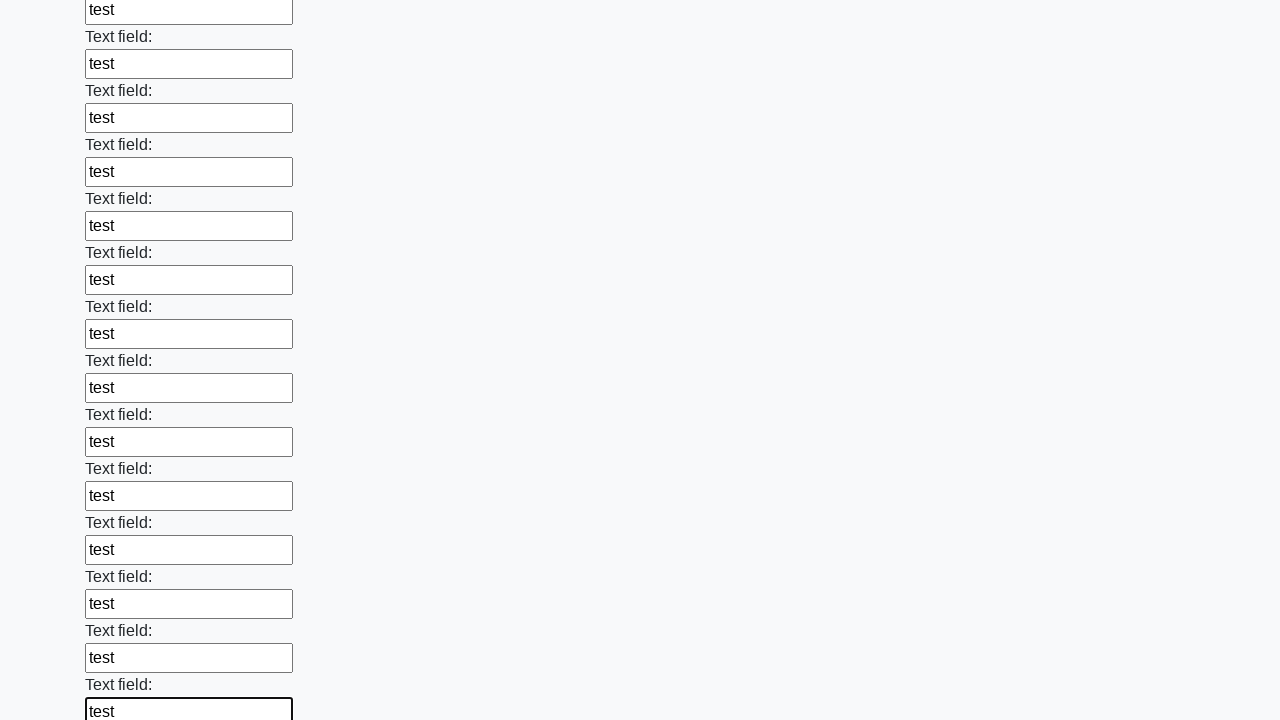

Filled a text input field with 'test' on input[type='text'] >> nth=64
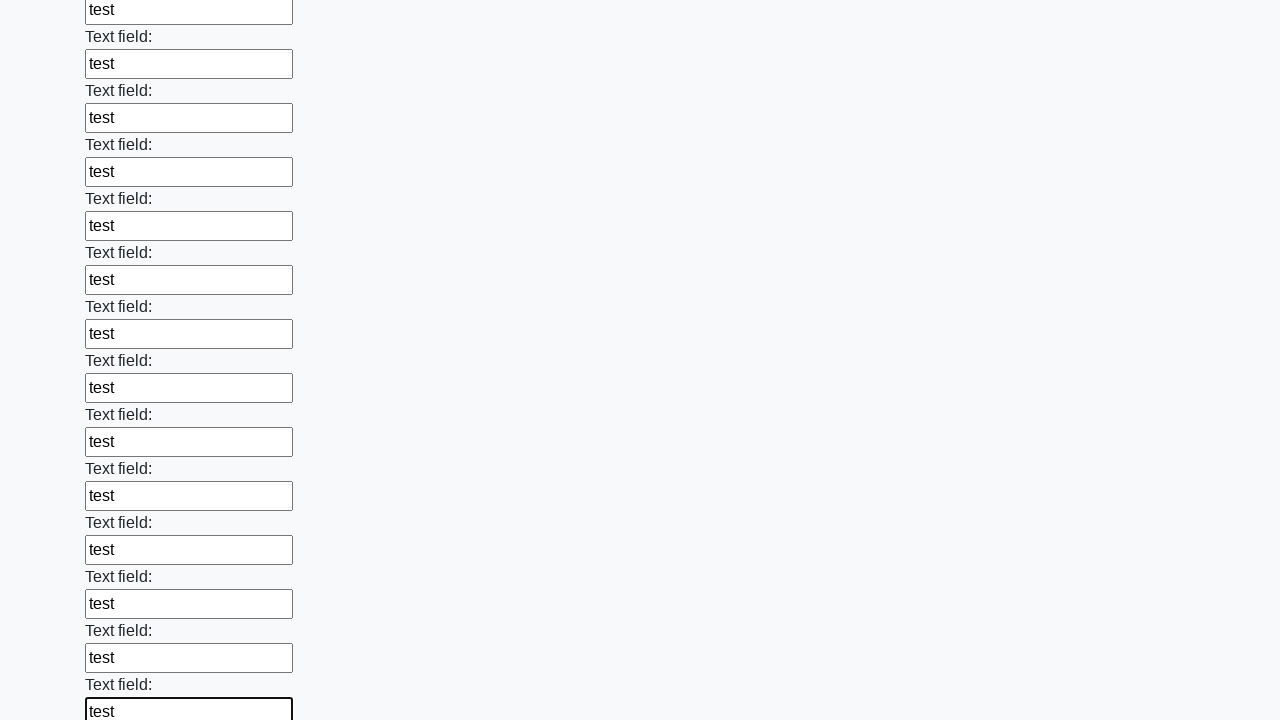

Filled a text input field with 'test' on input[type='text'] >> nth=65
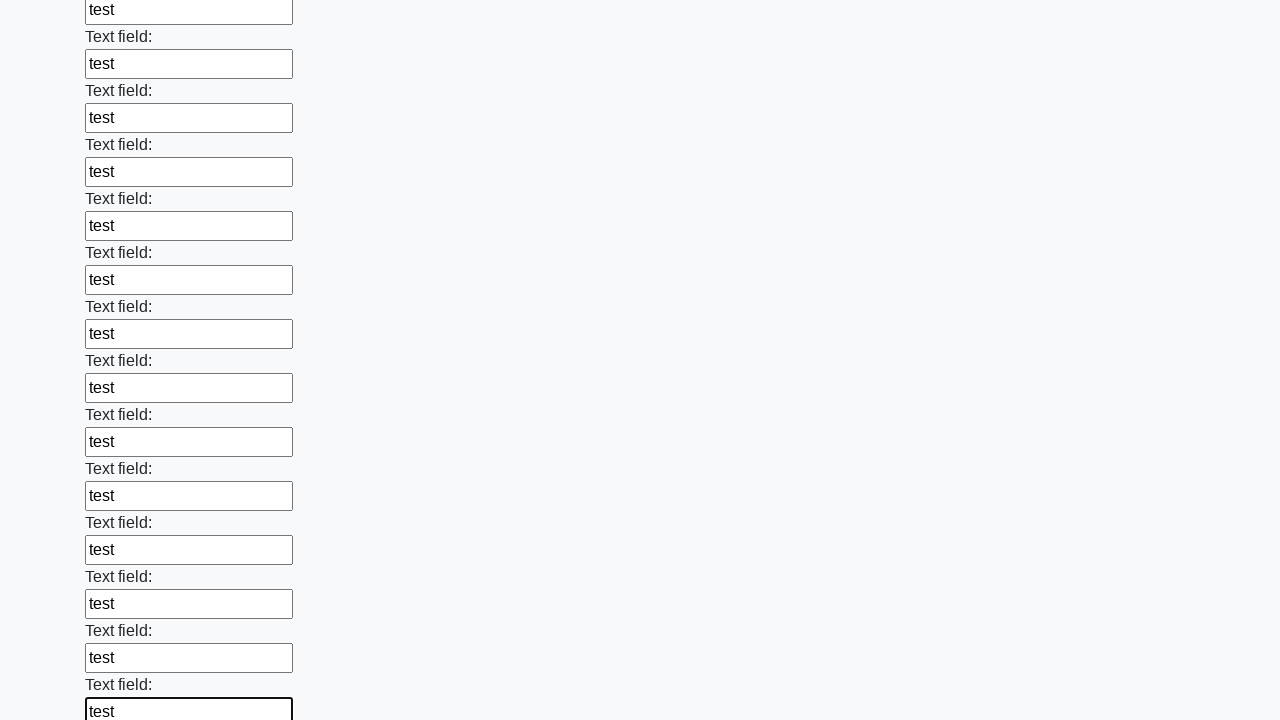

Filled a text input field with 'test' on input[type='text'] >> nth=66
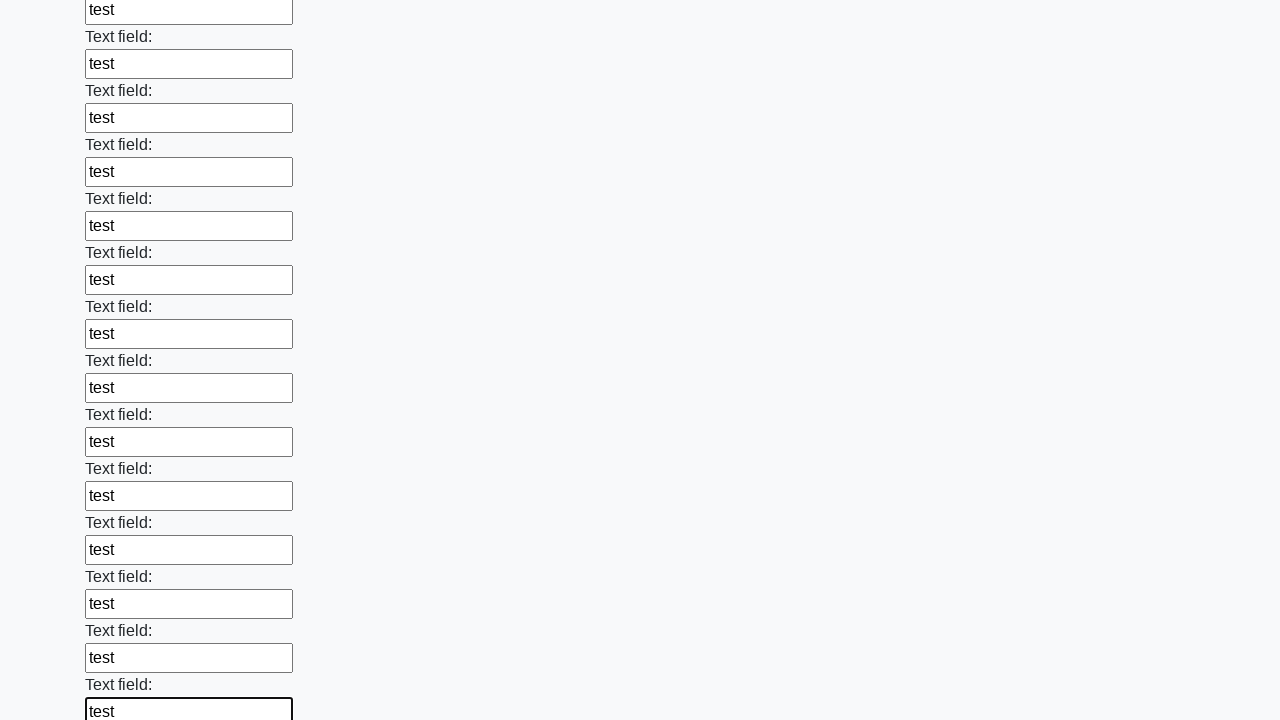

Filled a text input field with 'test' on input[type='text'] >> nth=67
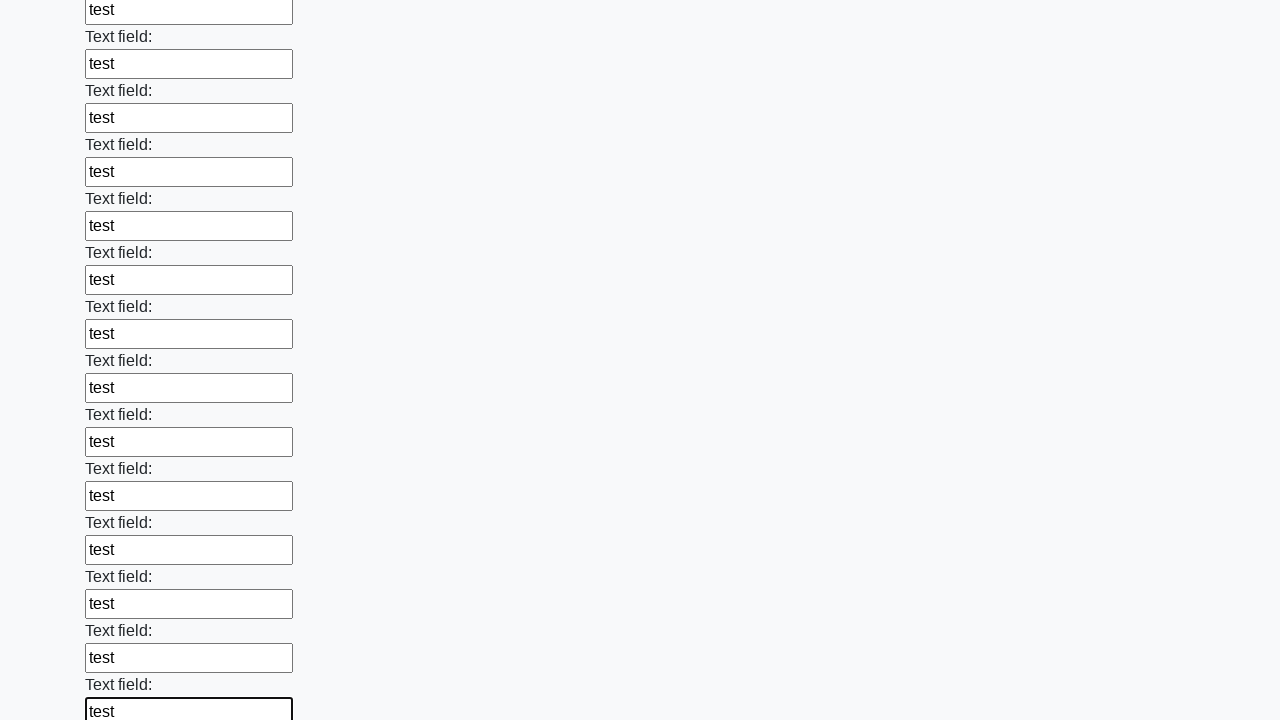

Filled a text input field with 'test' on input[type='text'] >> nth=68
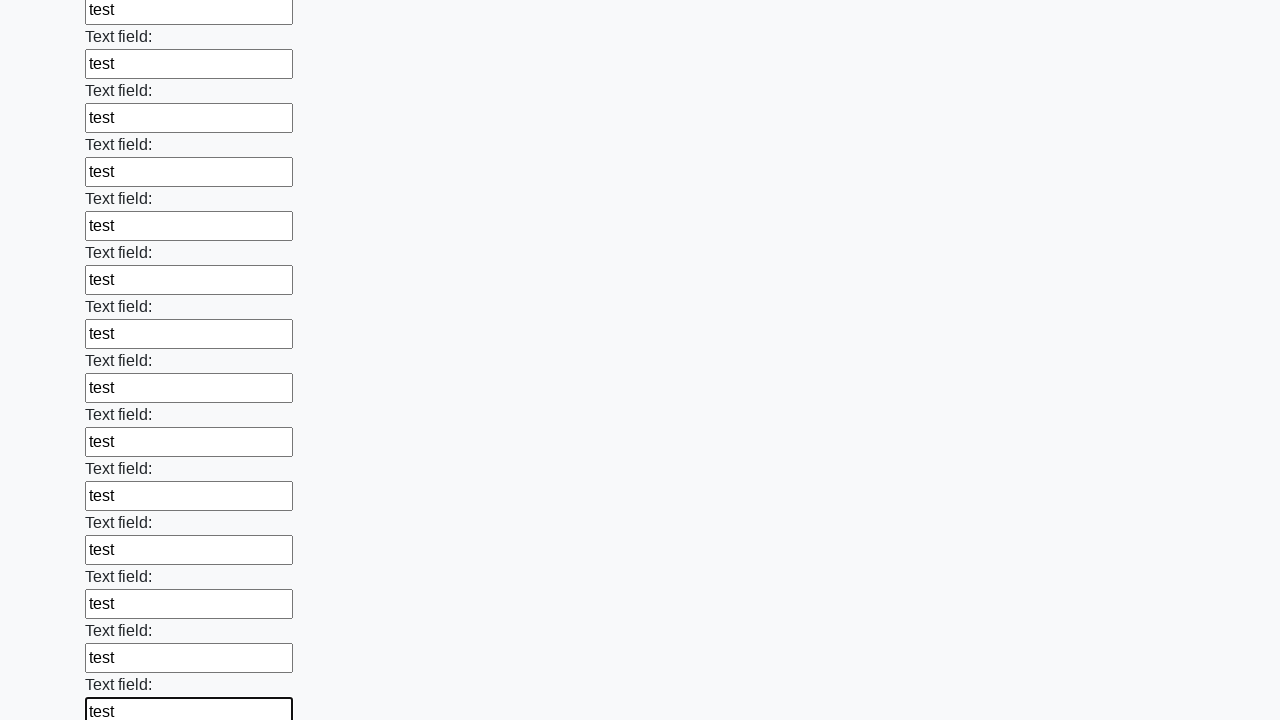

Filled a text input field with 'test' on input[type='text'] >> nth=69
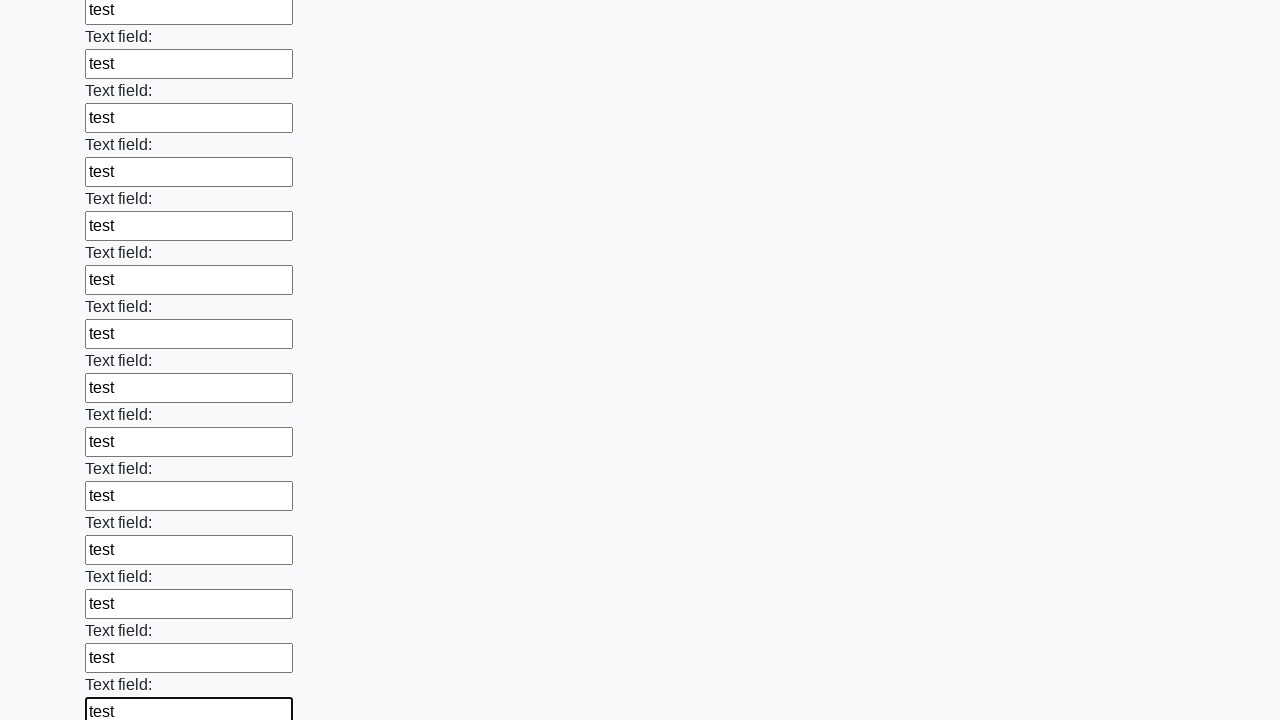

Filled a text input field with 'test' on input[type='text'] >> nth=70
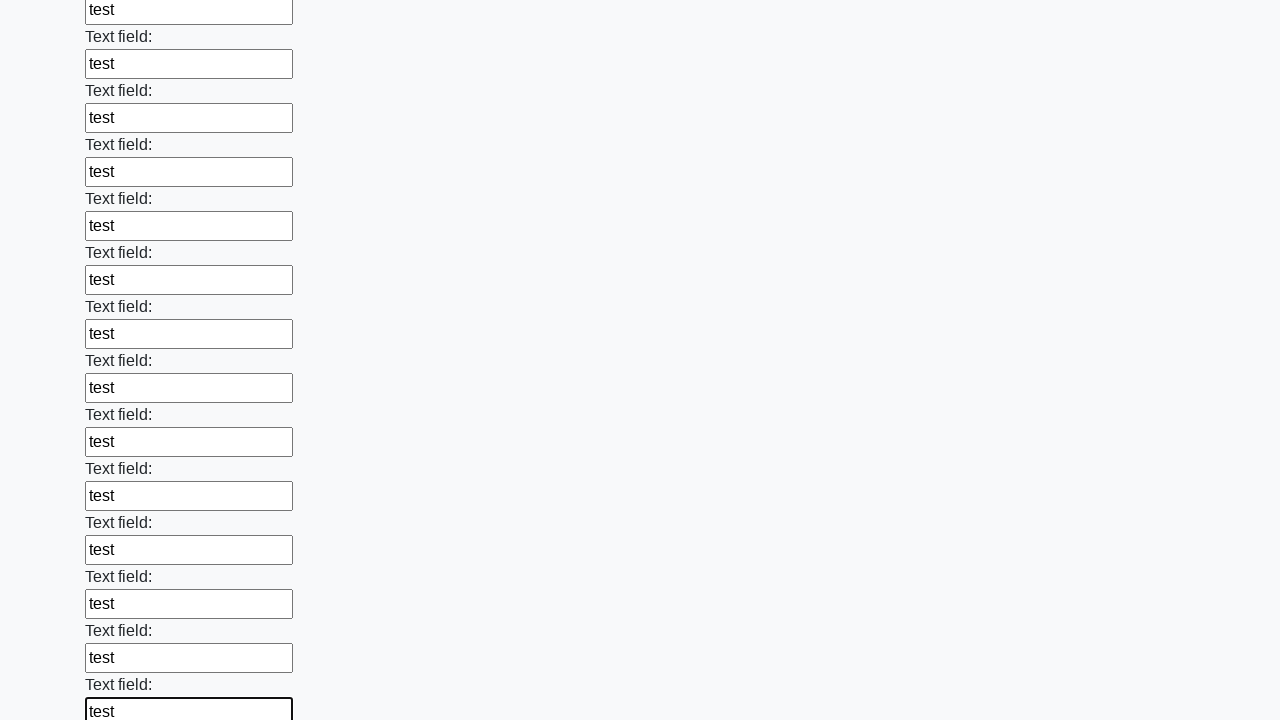

Filled a text input field with 'test' on input[type='text'] >> nth=71
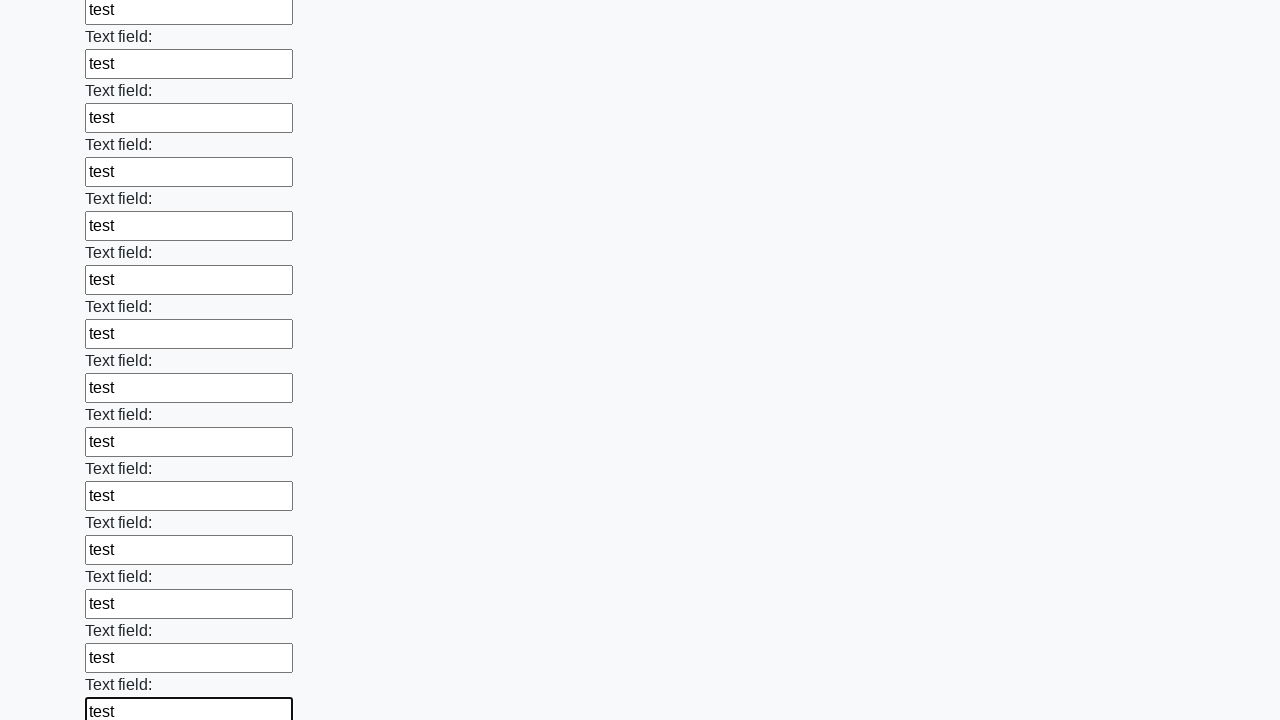

Filled a text input field with 'test' on input[type='text'] >> nth=72
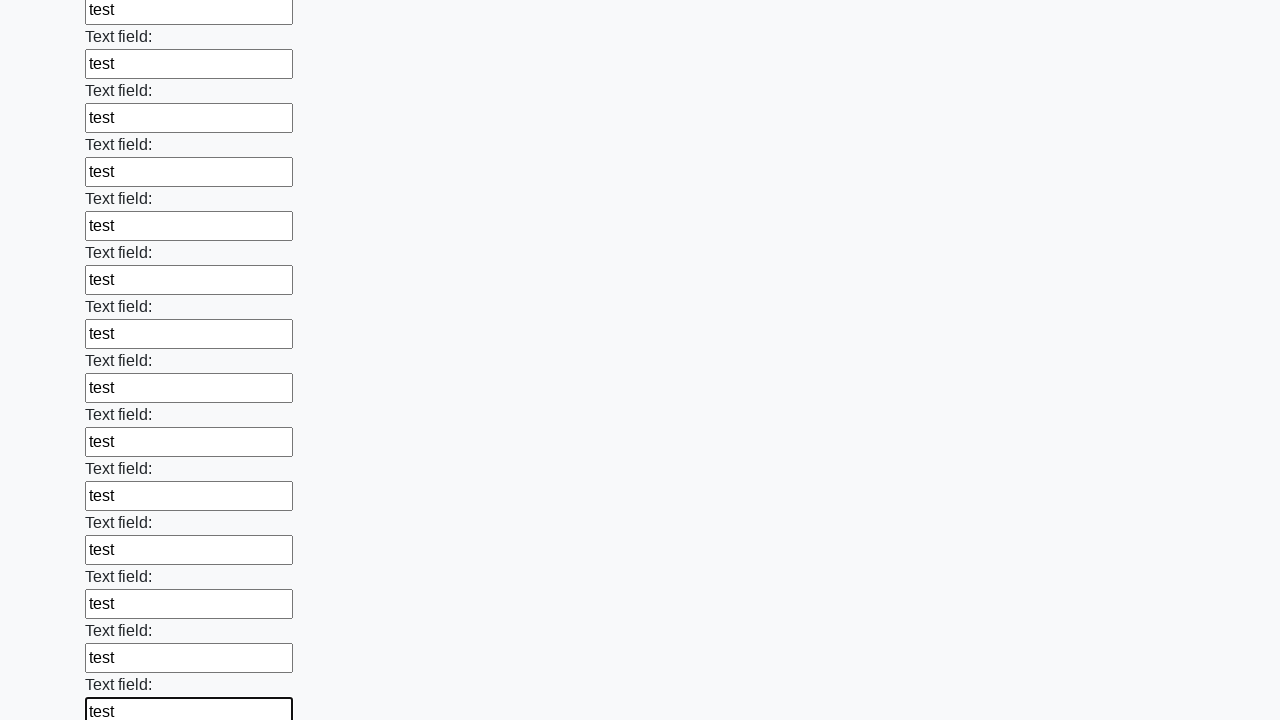

Filled a text input field with 'test' on input[type='text'] >> nth=73
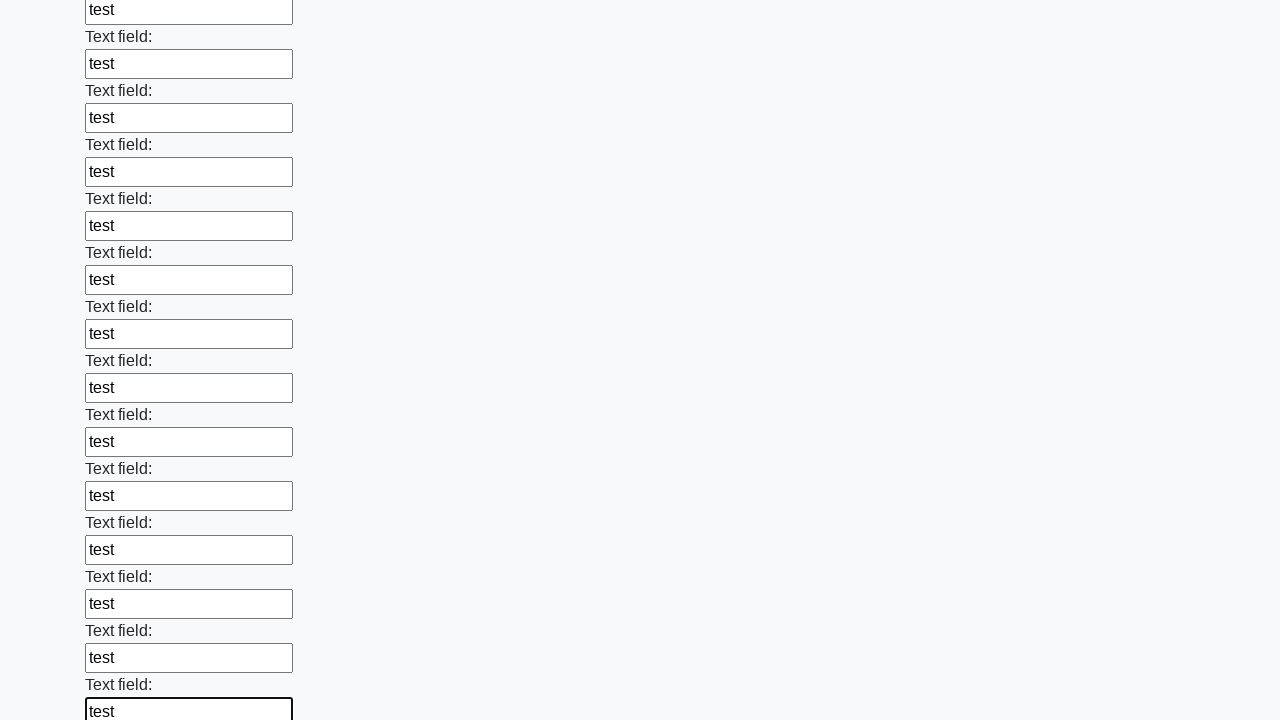

Filled a text input field with 'test' on input[type='text'] >> nth=74
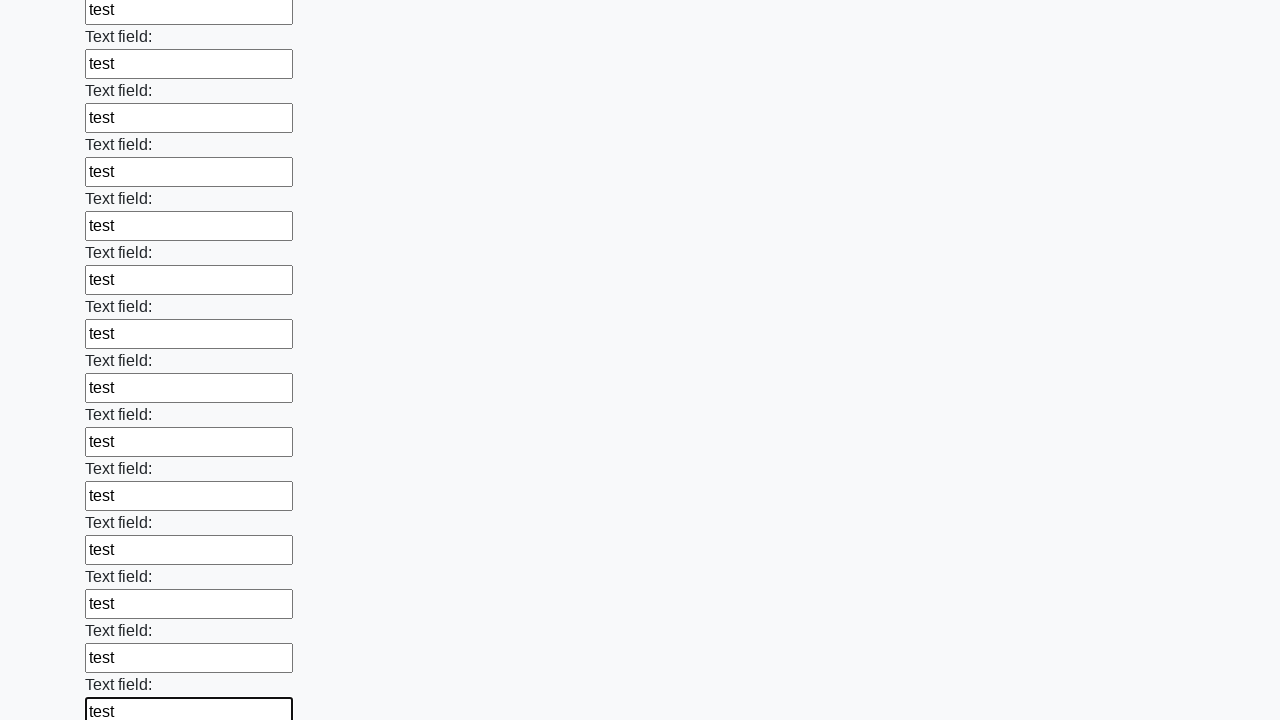

Filled a text input field with 'test' on input[type='text'] >> nth=75
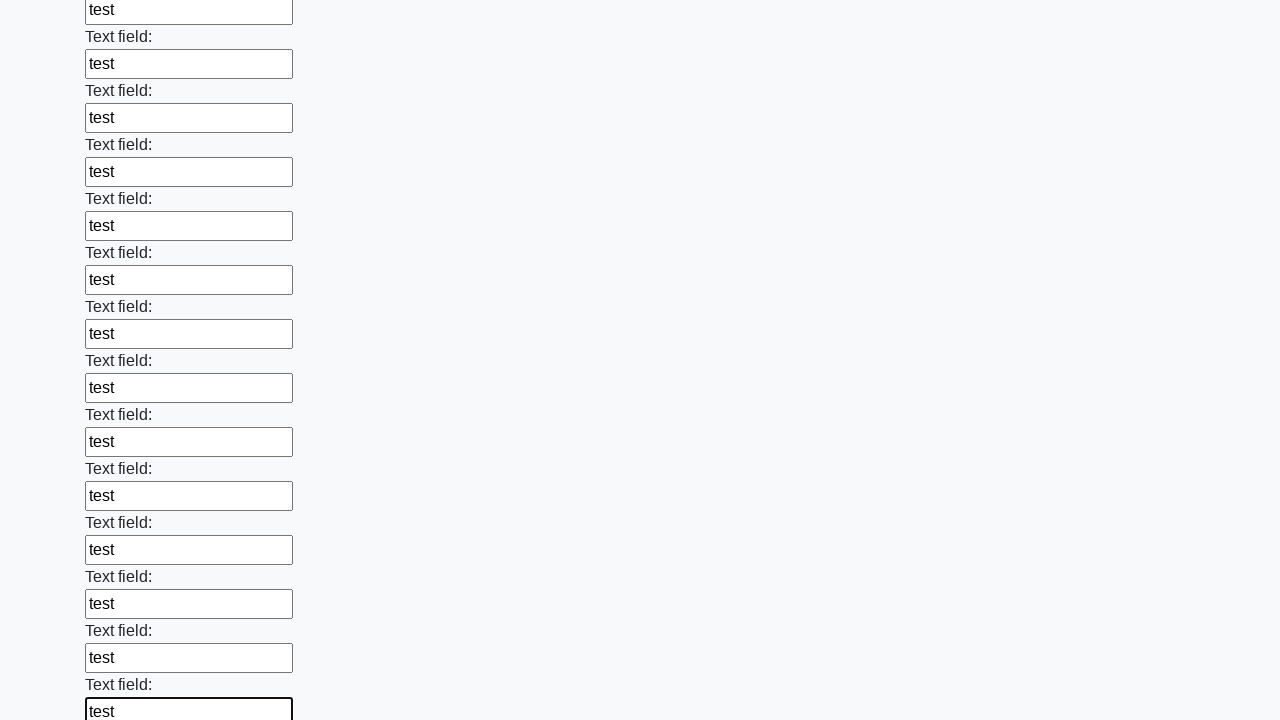

Filled a text input field with 'test' on input[type='text'] >> nth=76
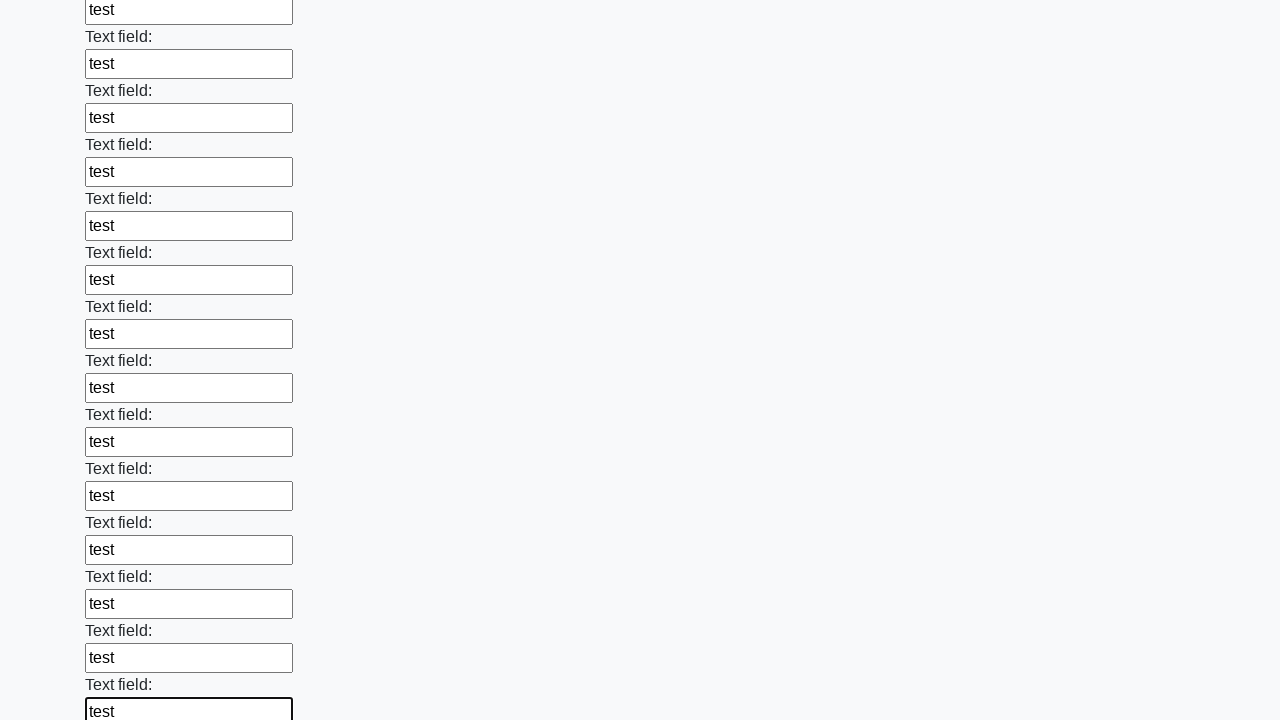

Filled a text input field with 'test' on input[type='text'] >> nth=77
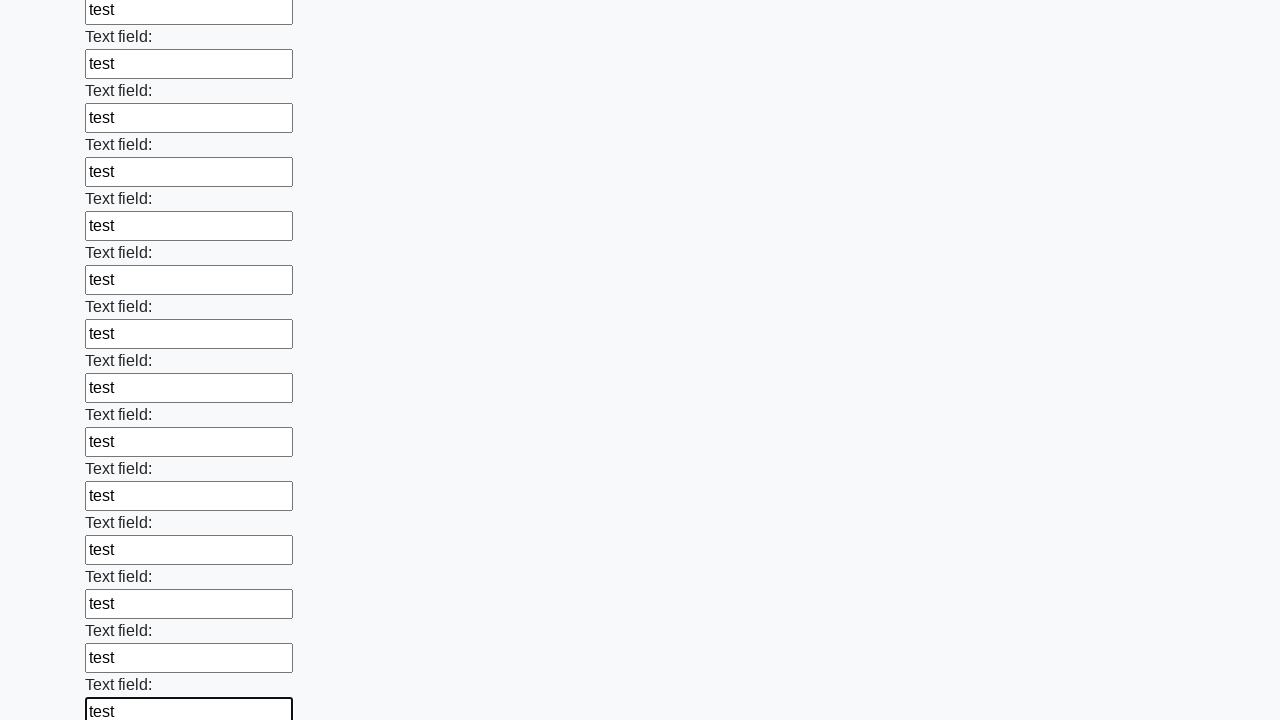

Filled a text input field with 'test' on input[type='text'] >> nth=78
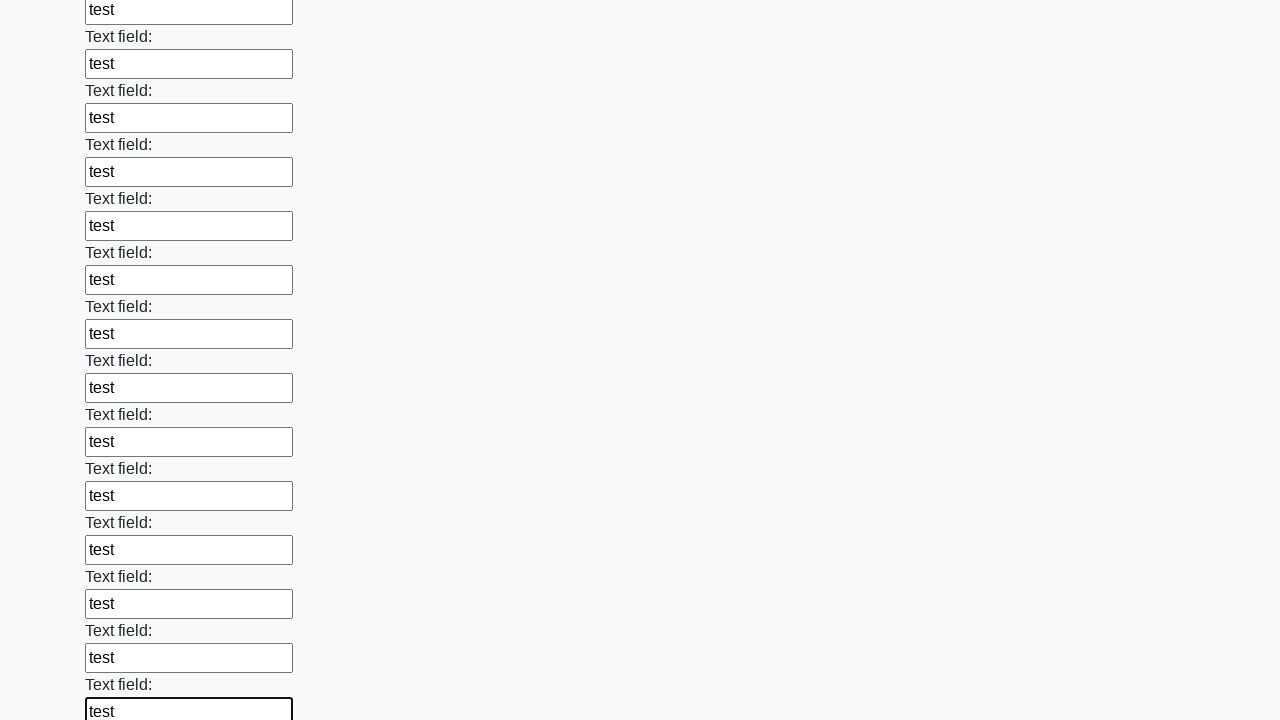

Filled a text input field with 'test' on input[type='text'] >> nth=79
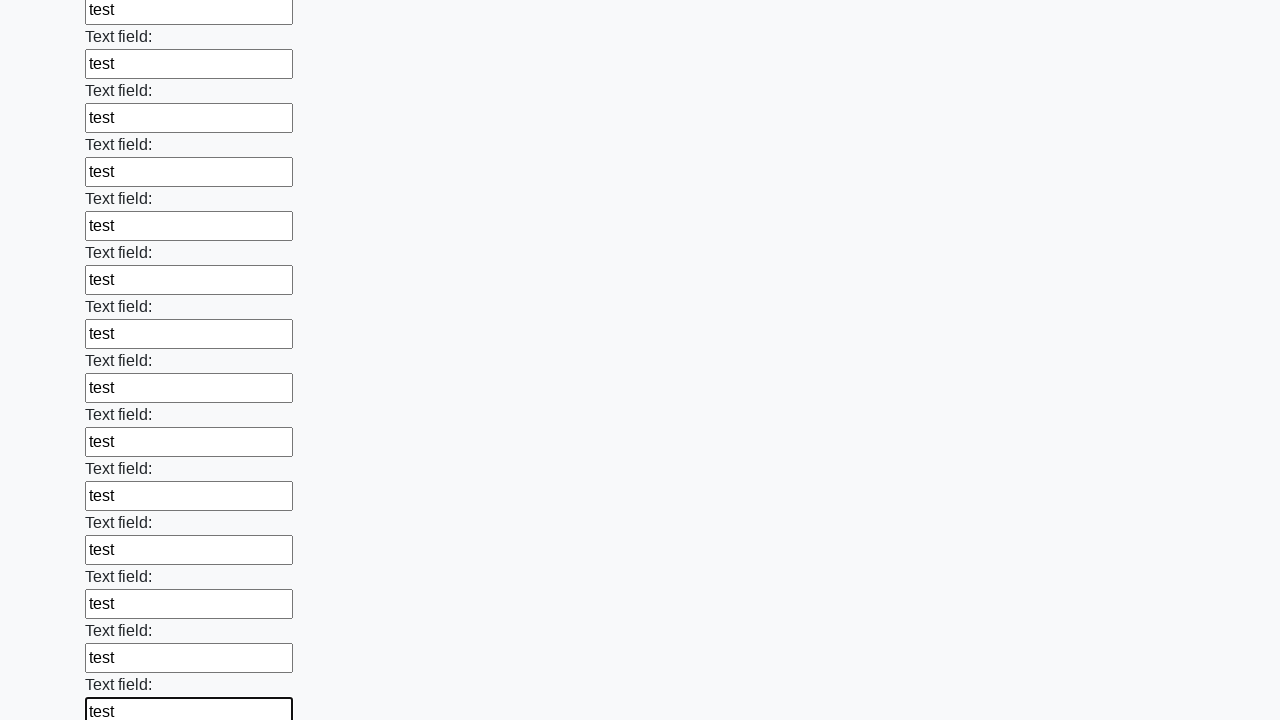

Filled a text input field with 'test' on input[type='text'] >> nth=80
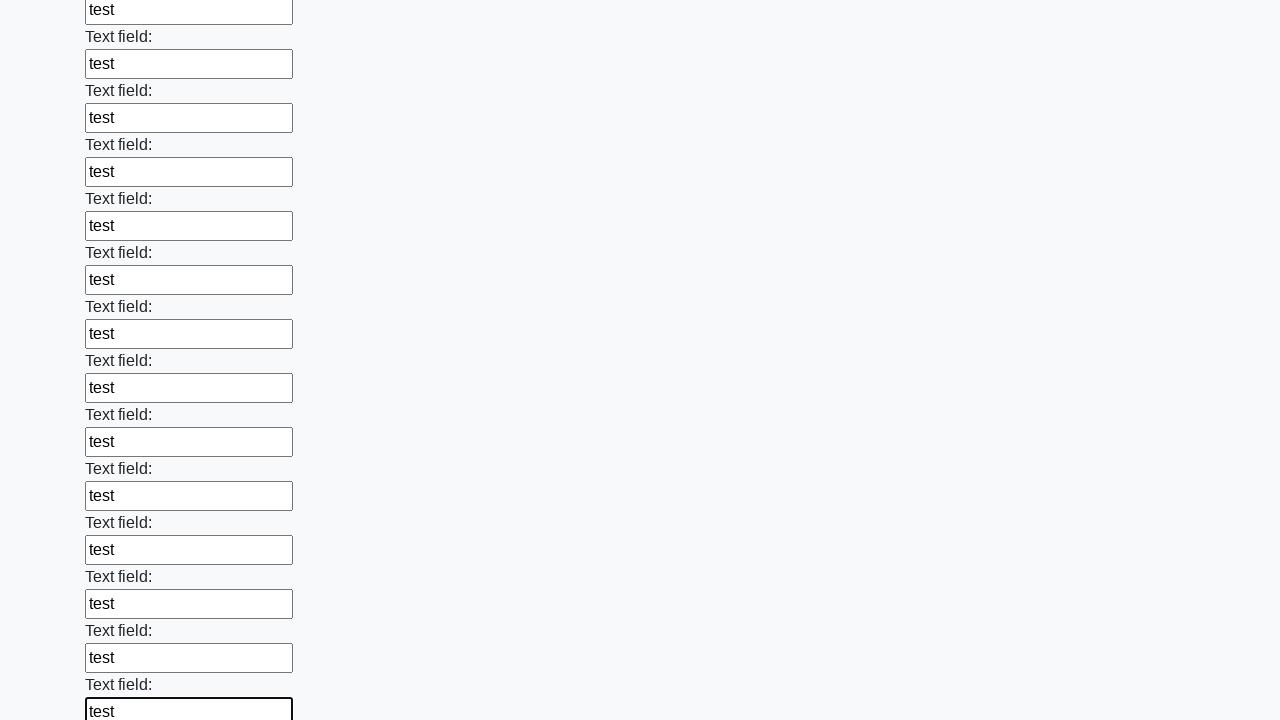

Filled a text input field with 'test' on input[type='text'] >> nth=81
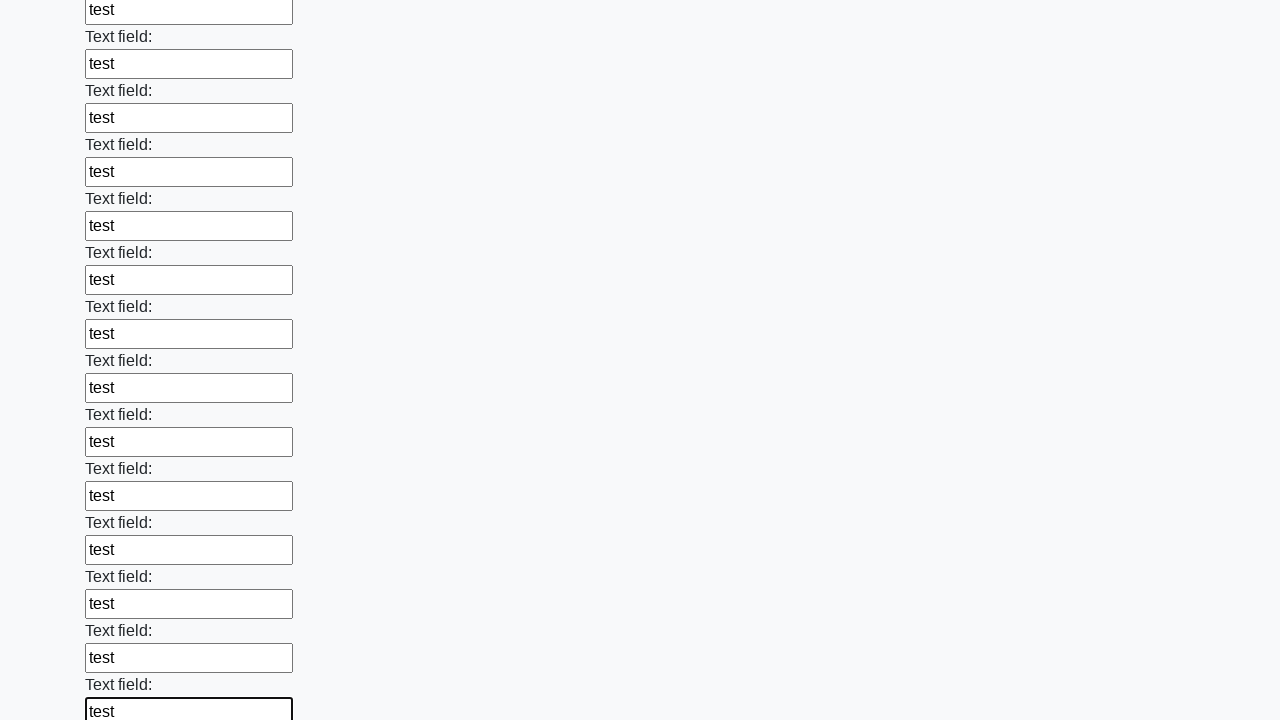

Filled a text input field with 'test' on input[type='text'] >> nth=82
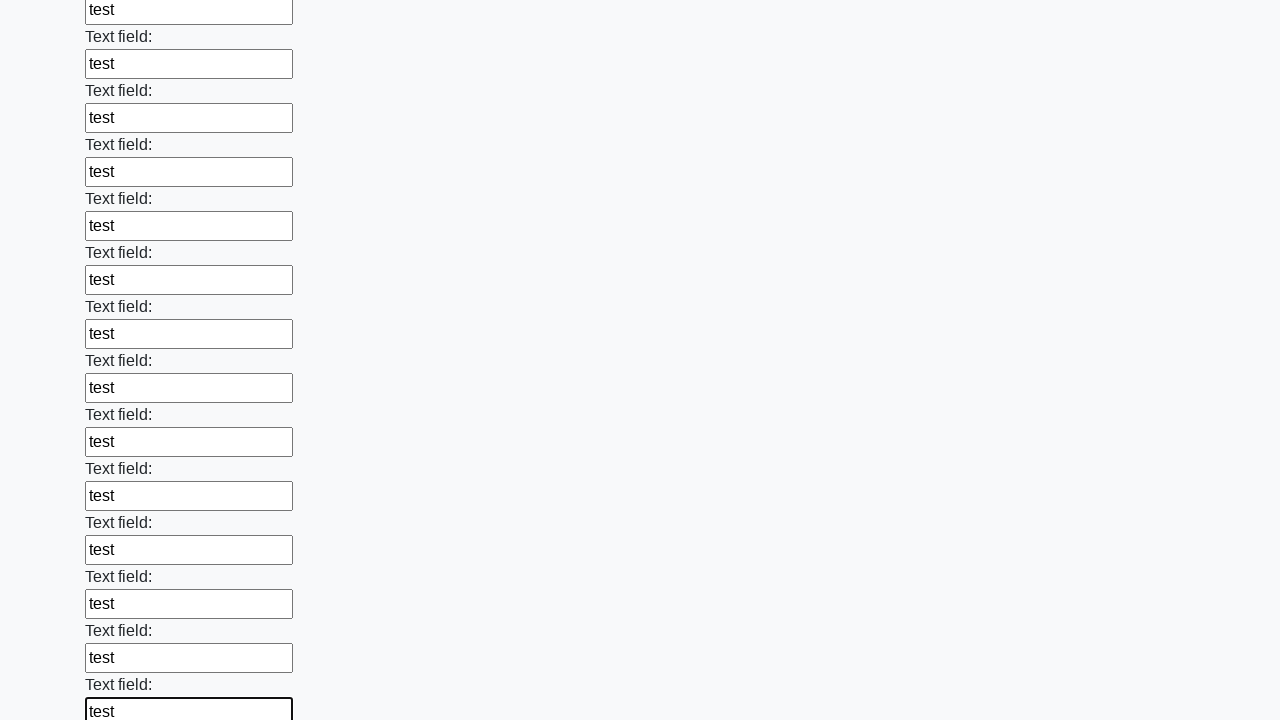

Filled a text input field with 'test' on input[type='text'] >> nth=83
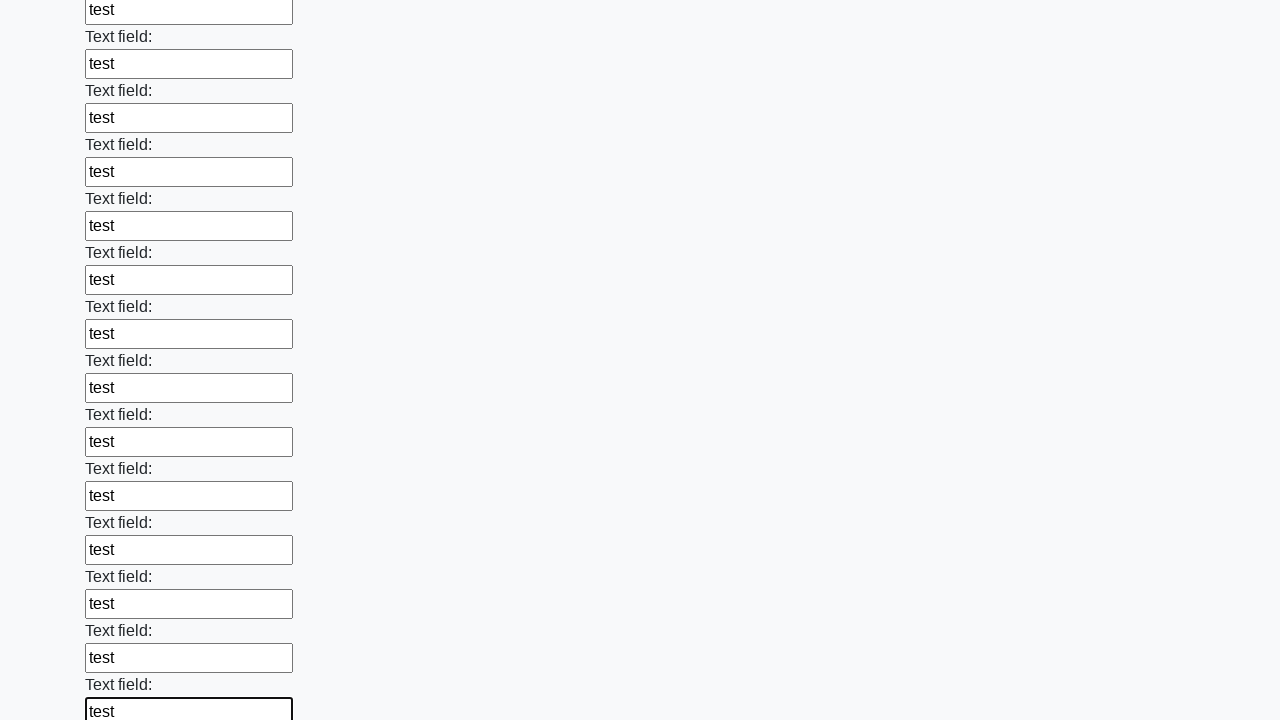

Filled a text input field with 'test' on input[type='text'] >> nth=84
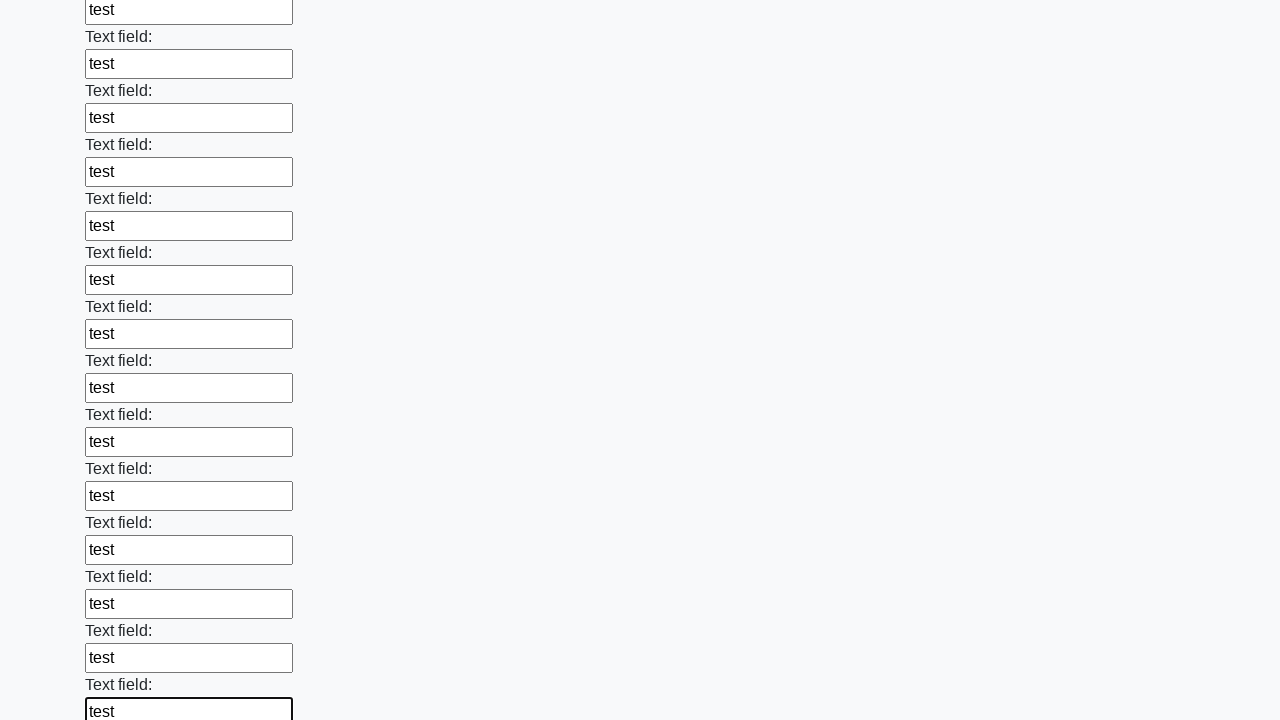

Filled a text input field with 'test' on input[type='text'] >> nth=85
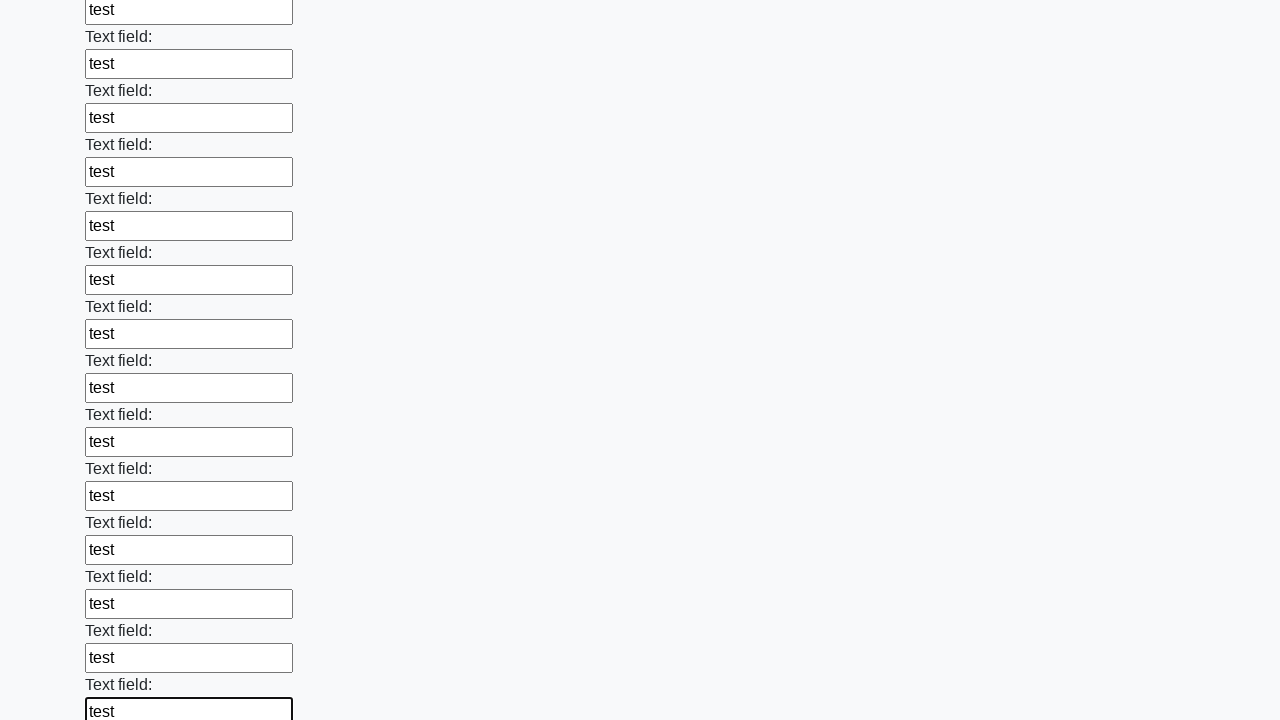

Filled a text input field with 'test' on input[type='text'] >> nth=86
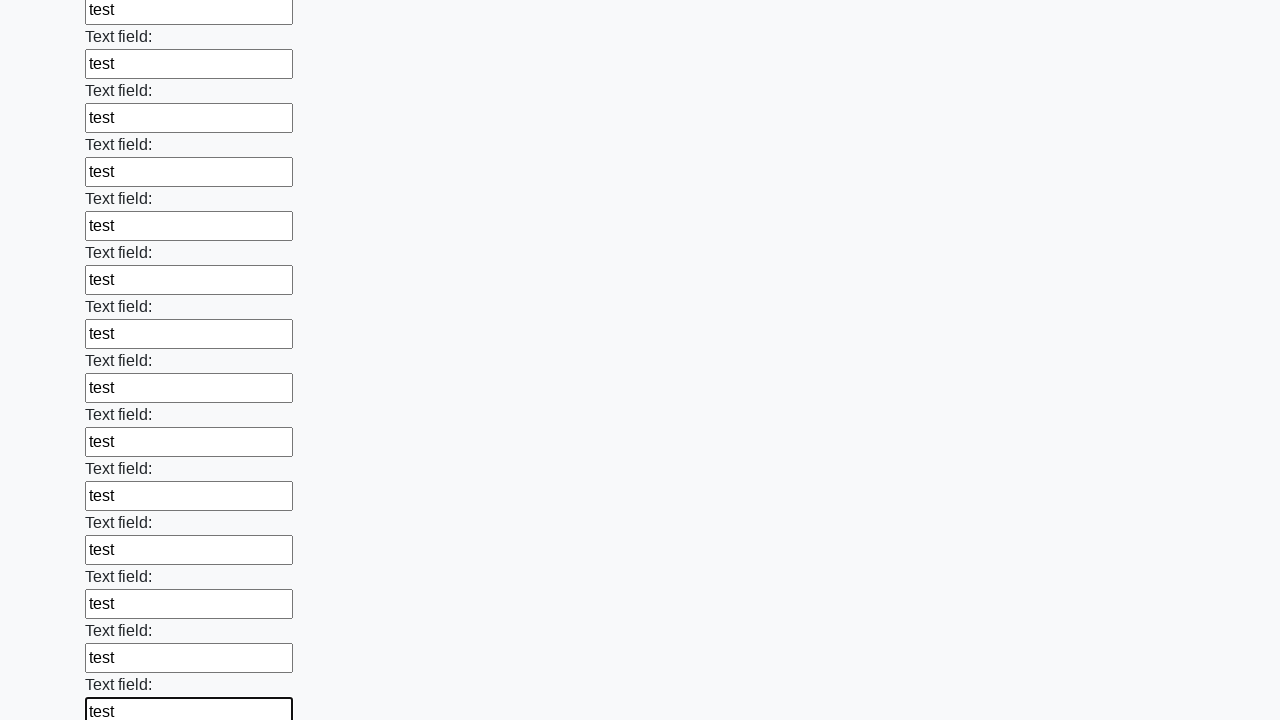

Filled a text input field with 'test' on input[type='text'] >> nth=87
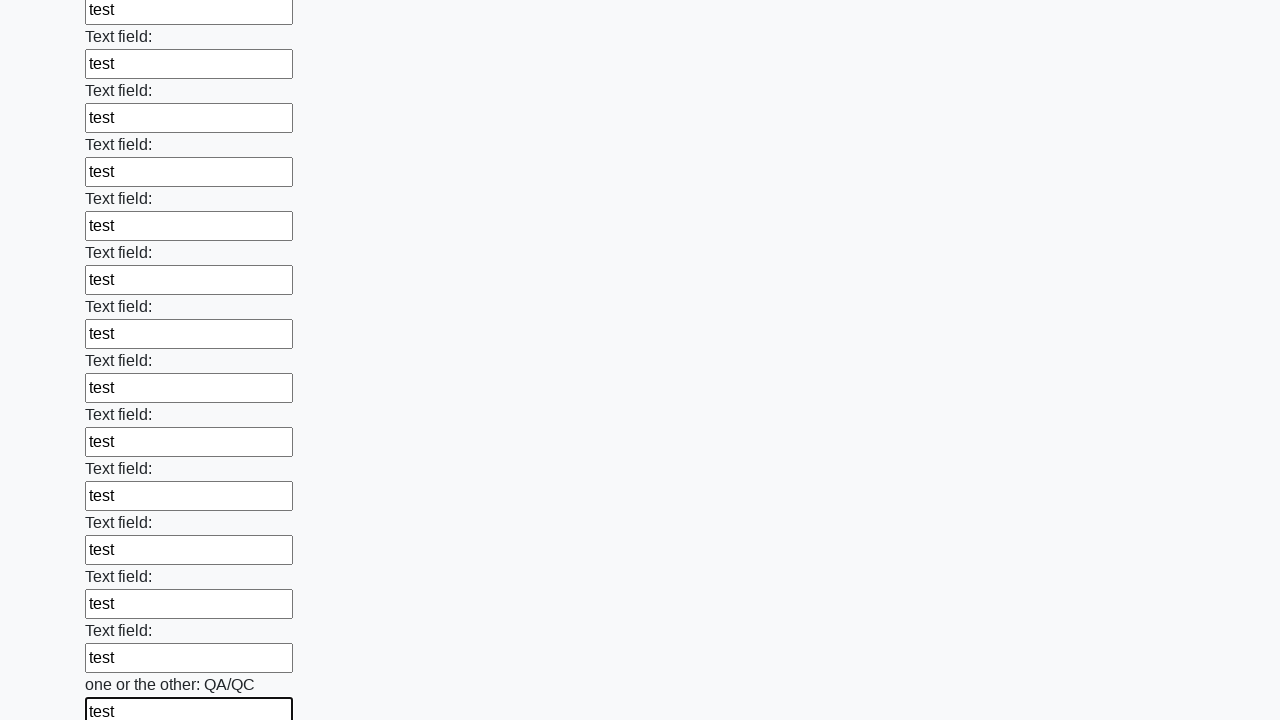

Filled a text input field with 'test' on input[type='text'] >> nth=88
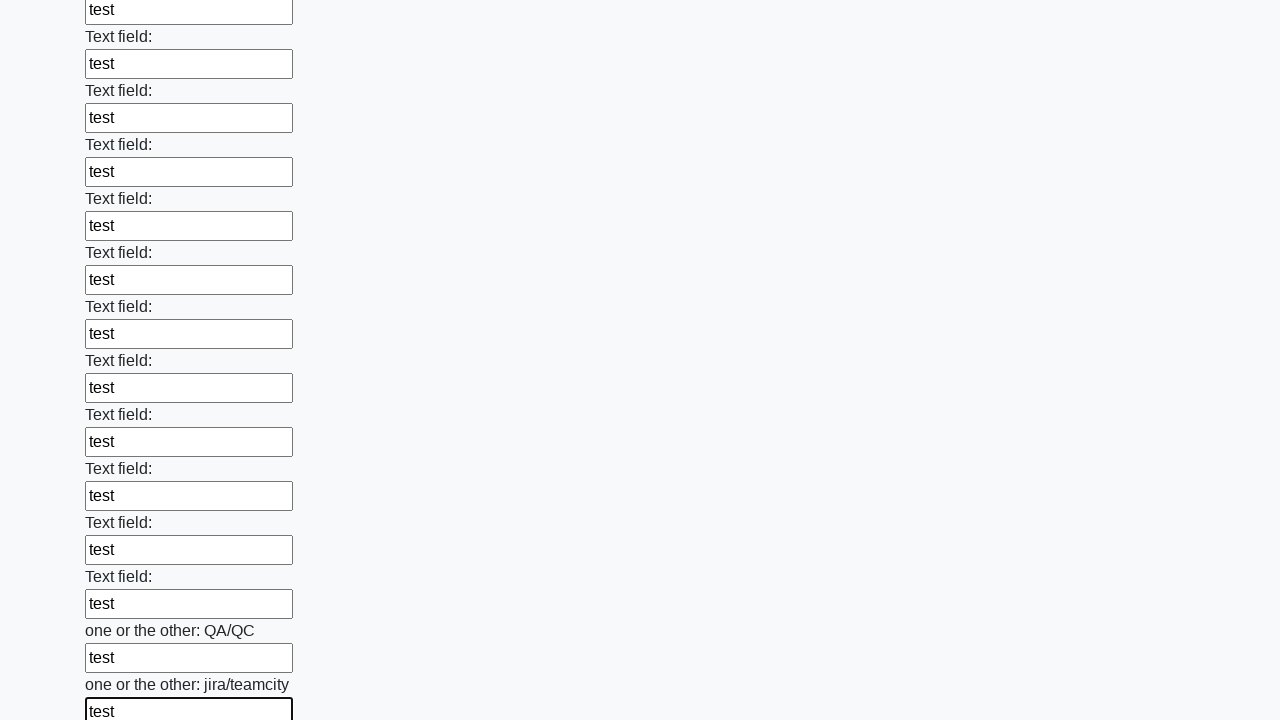

Filled a text input field with 'test' on input[type='text'] >> nth=89
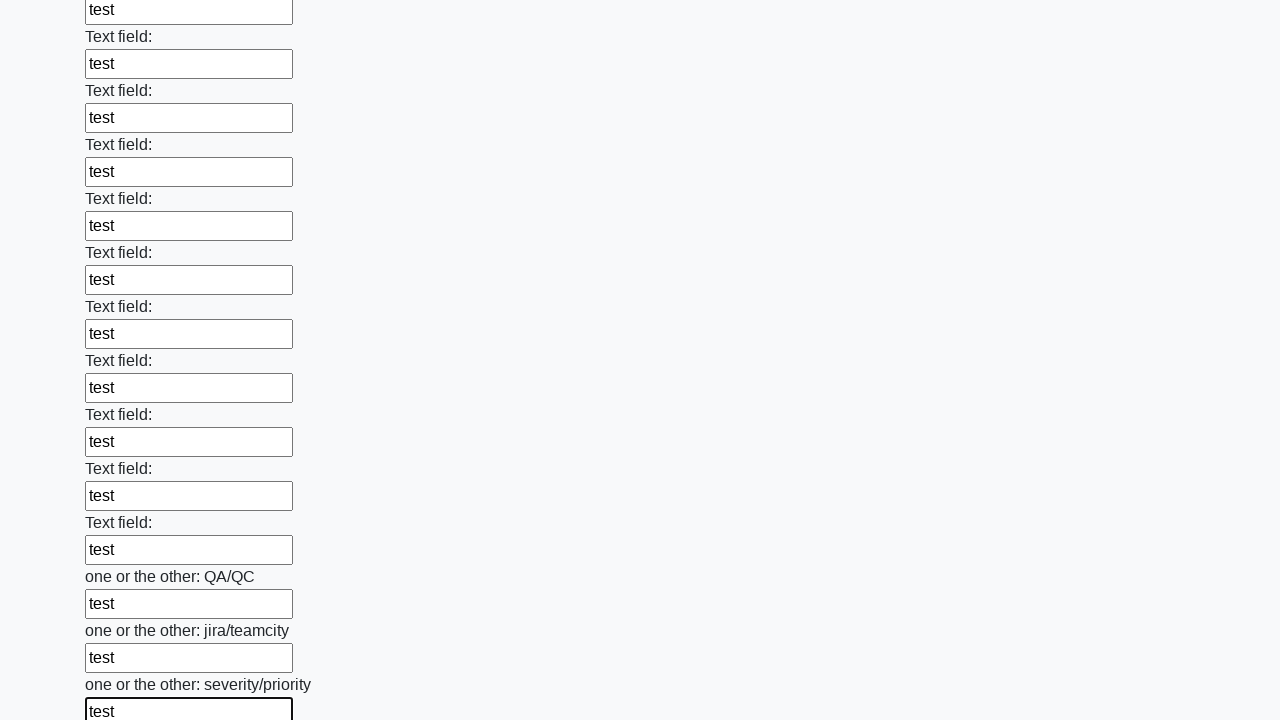

Filled a text input field with 'test' on input[type='text'] >> nth=90
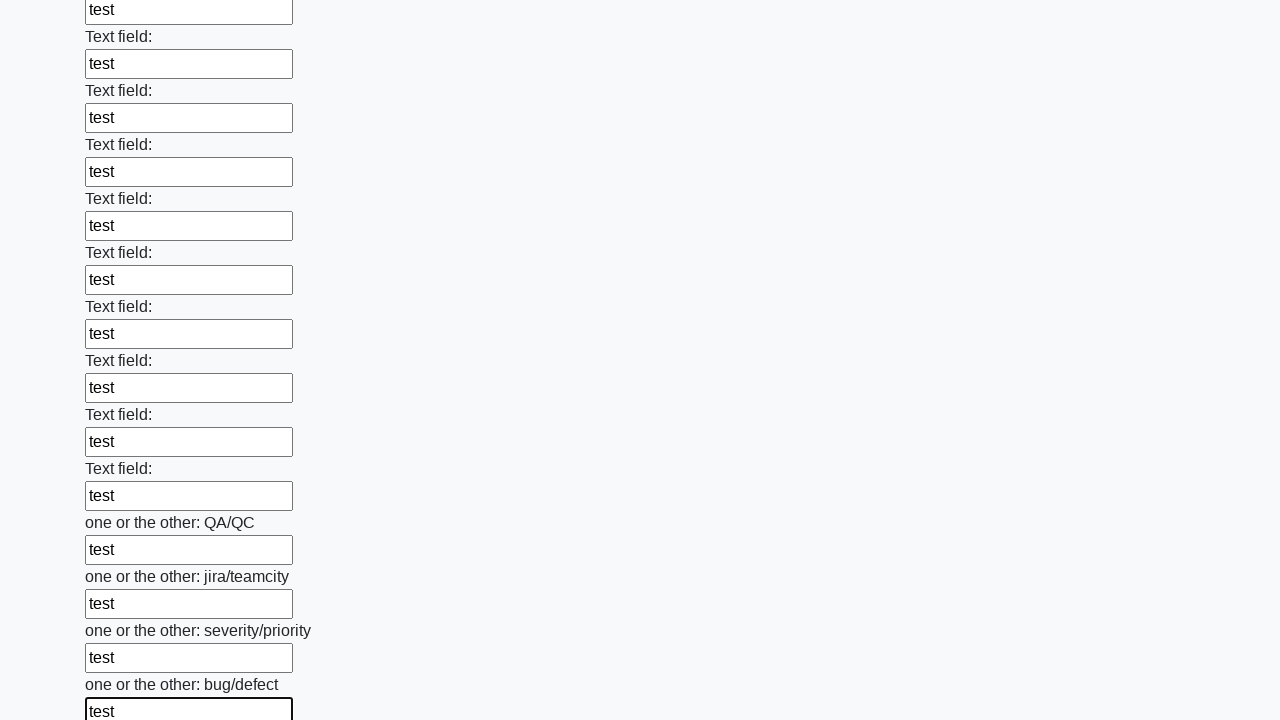

Filled a text input field with 'test' on input[type='text'] >> nth=91
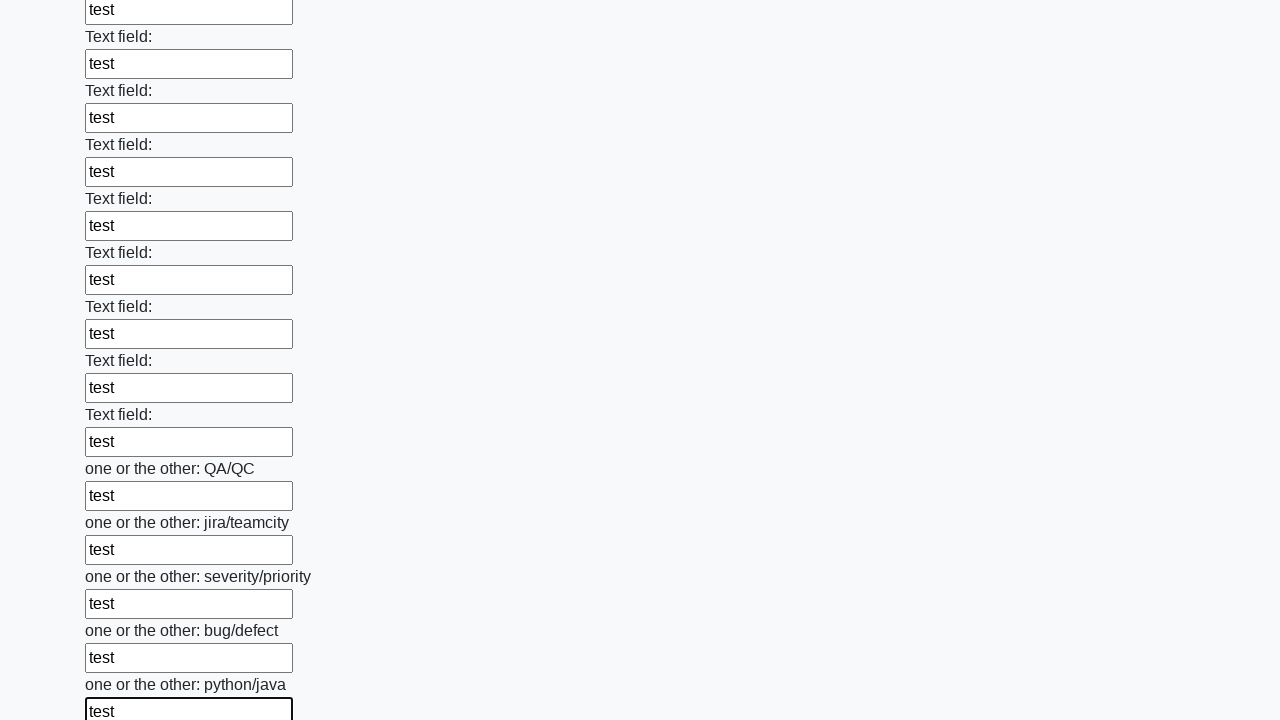

Filled a text input field with 'test' on input[type='text'] >> nth=92
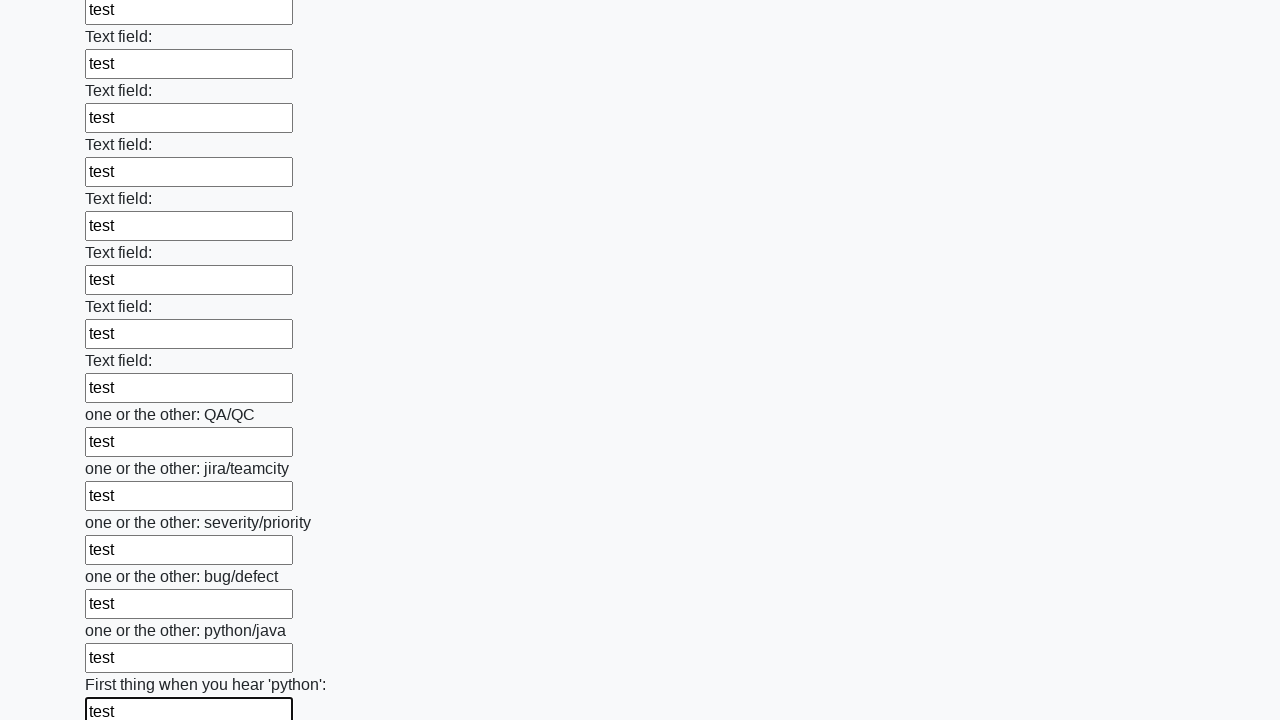

Filled a text input field with 'test' on input[type='text'] >> nth=93
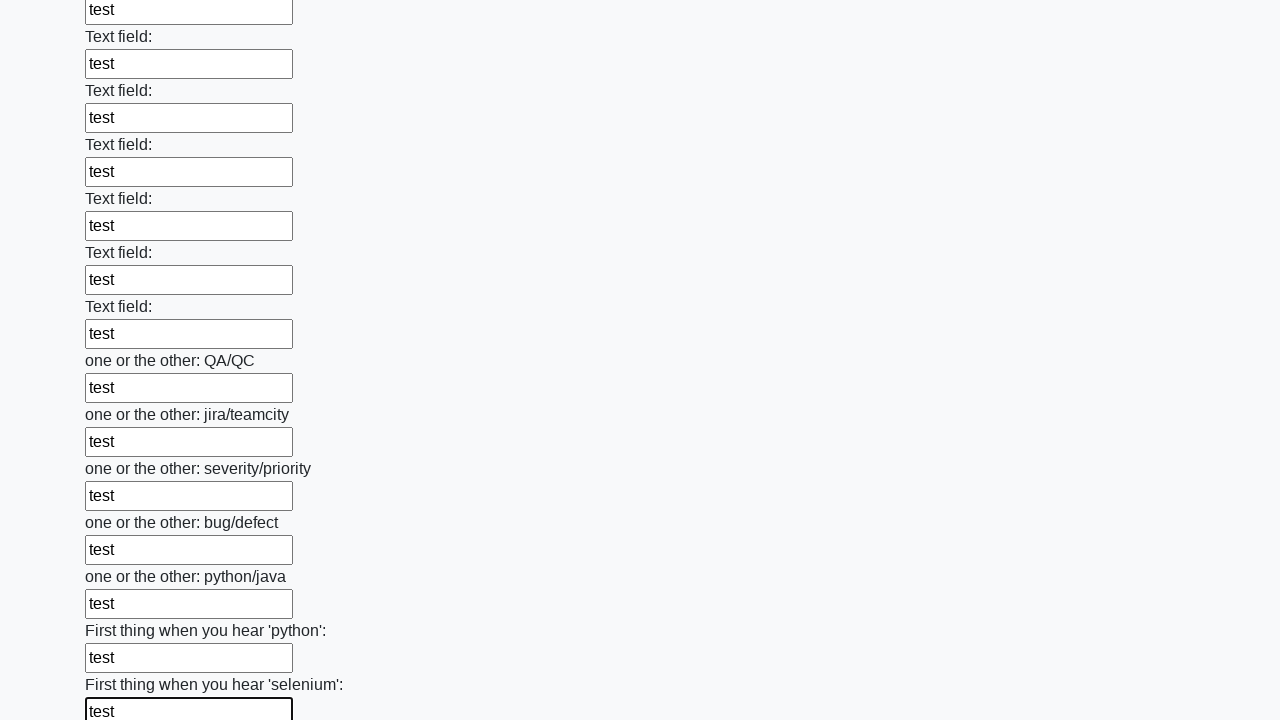

Filled a text input field with 'test' on input[type='text'] >> nth=94
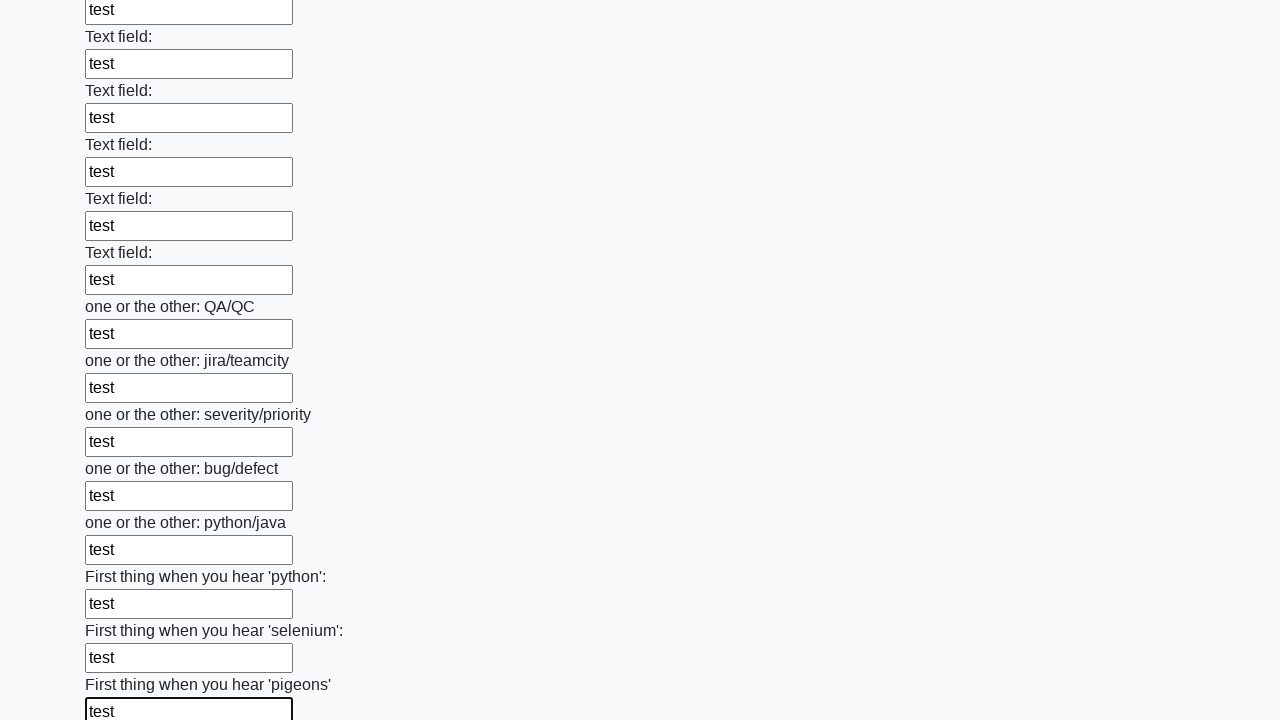

Filled a text input field with 'test' on input[type='text'] >> nth=95
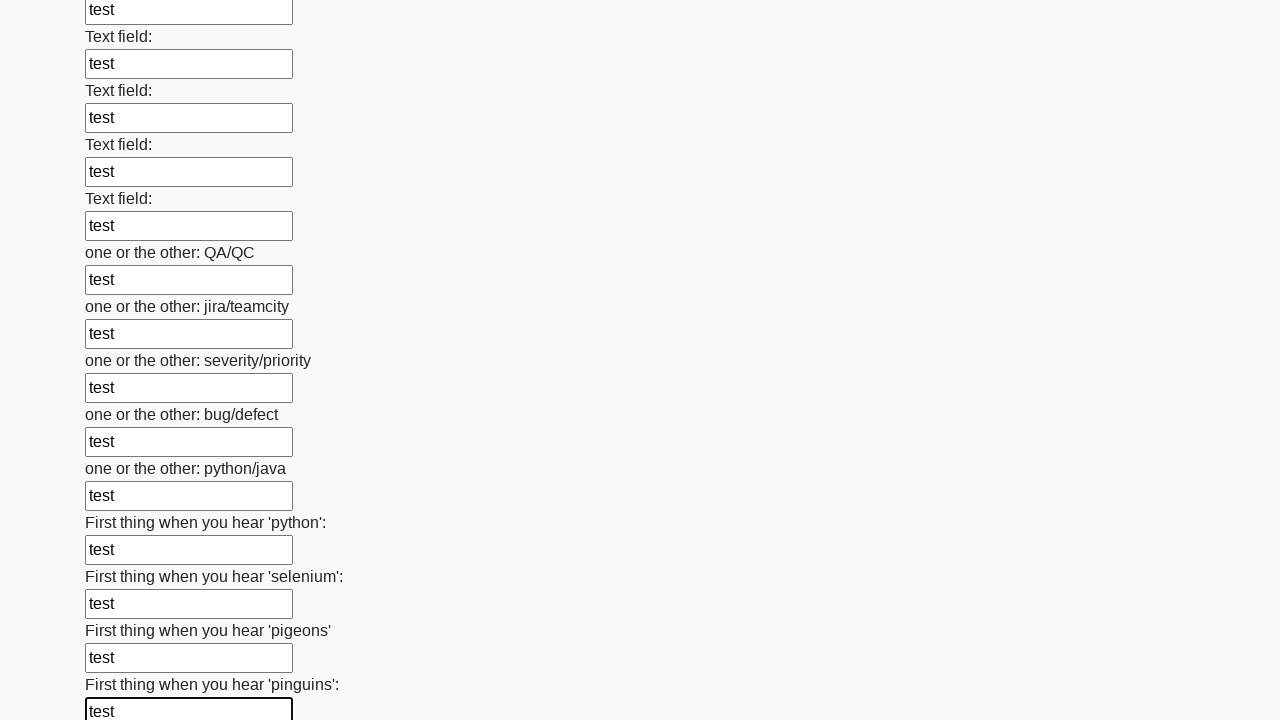

Filled a text input field with 'test' on input[type='text'] >> nth=96
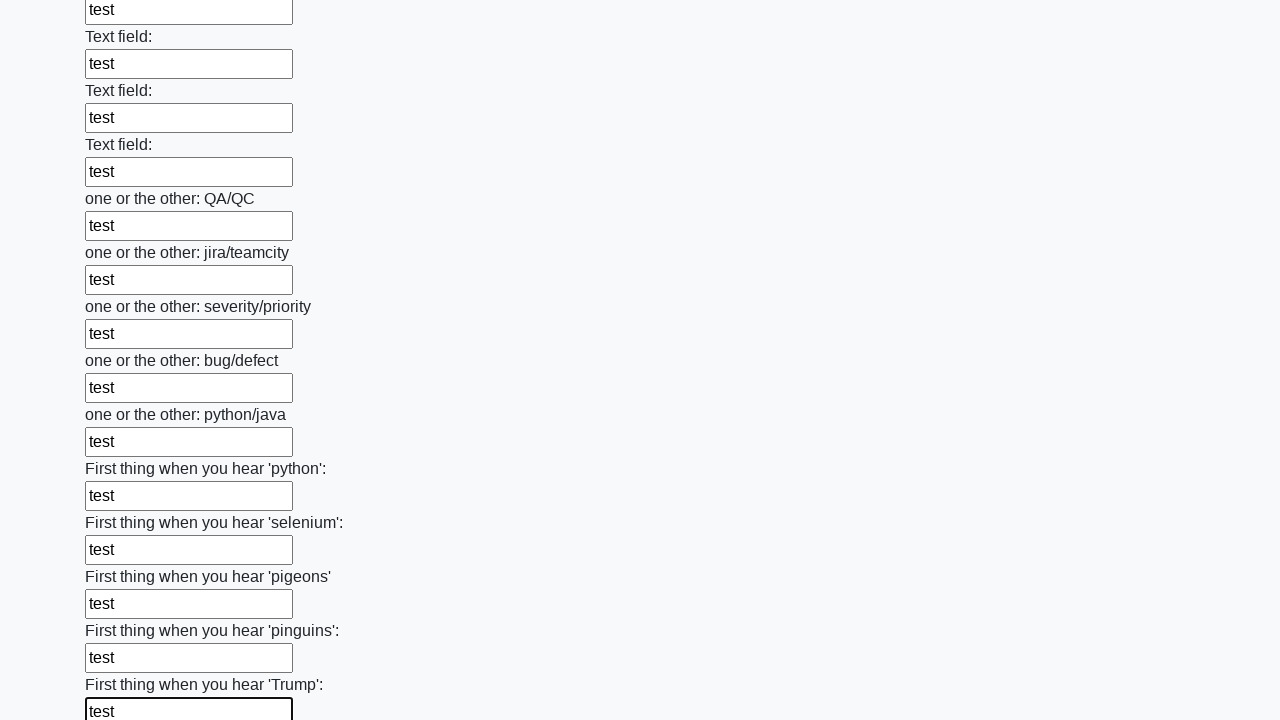

Filled a text input field with 'test' on input[type='text'] >> nth=97
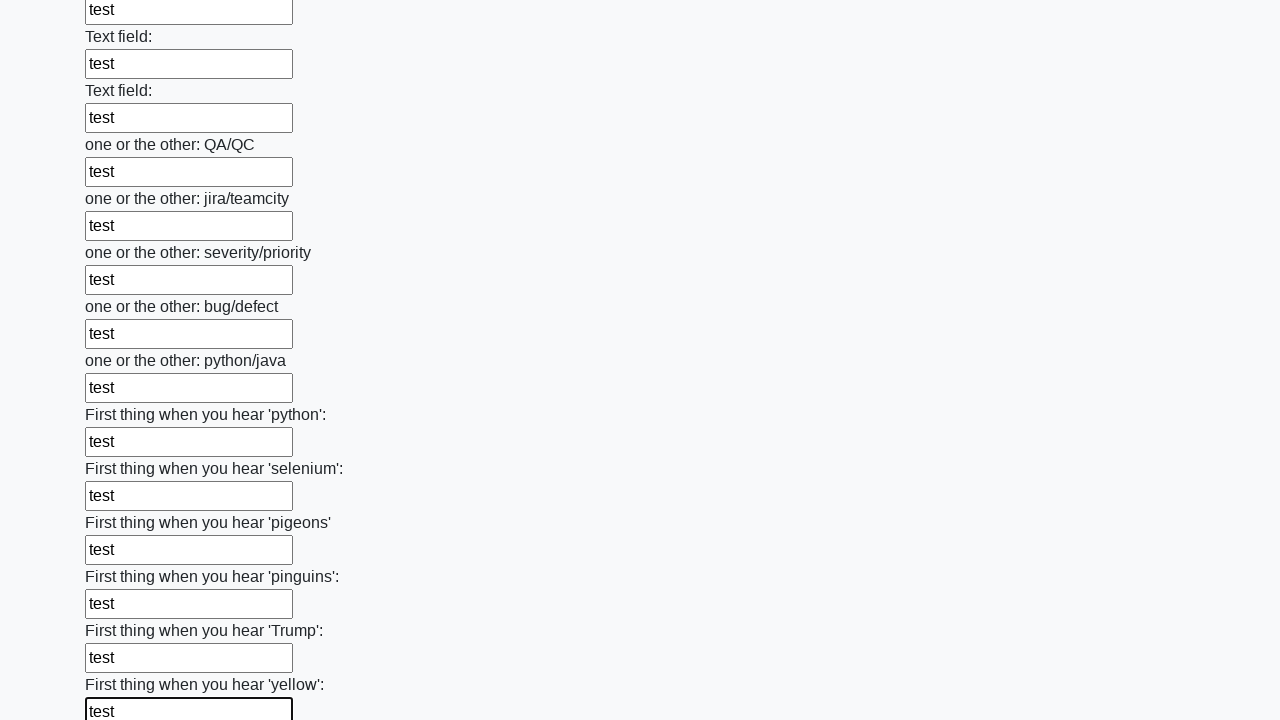

Filled a text input field with 'test' on input[type='text'] >> nth=98
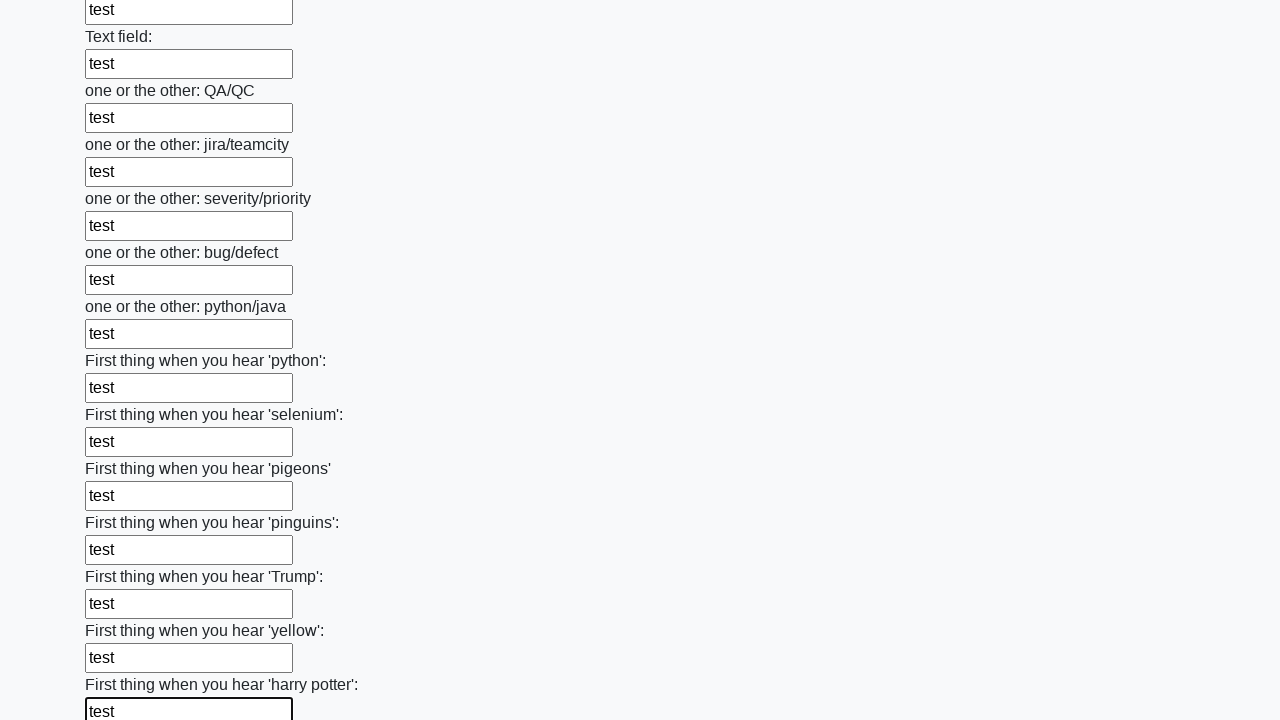

Filled a text input field with 'test' on input[type='text'] >> nth=99
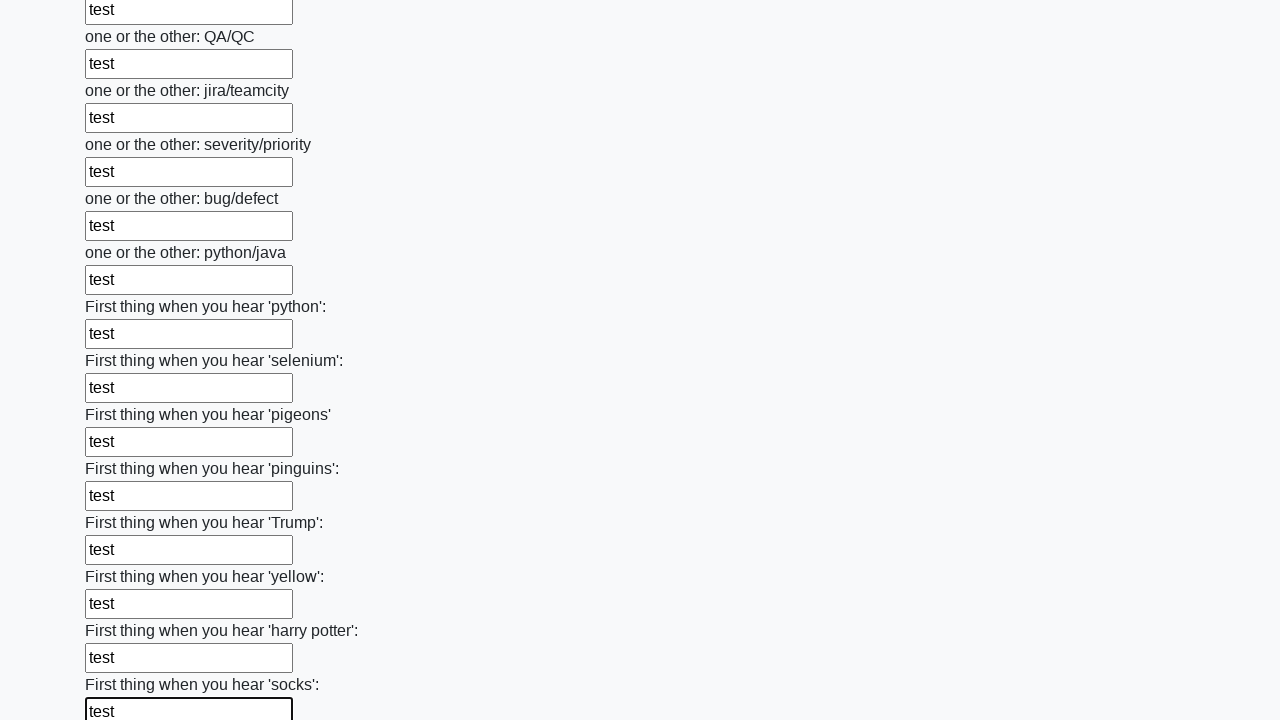

Clicked the submit button at (123, 611) on button.btn
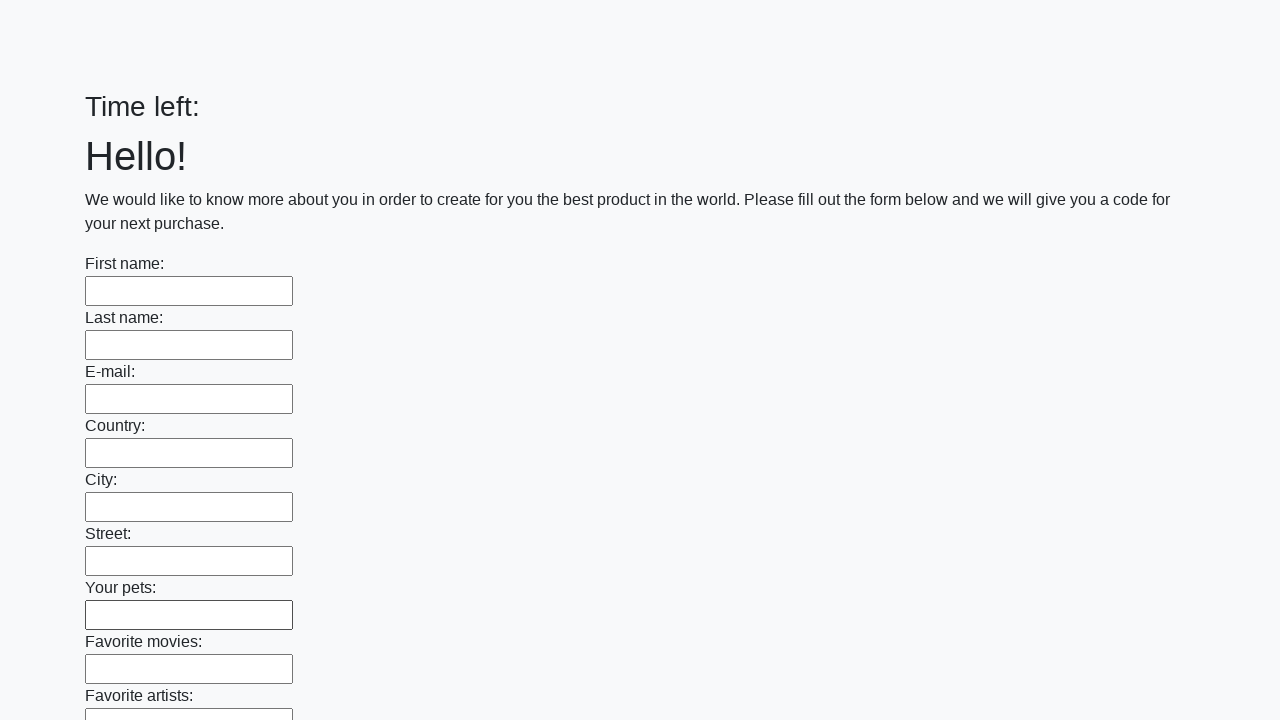

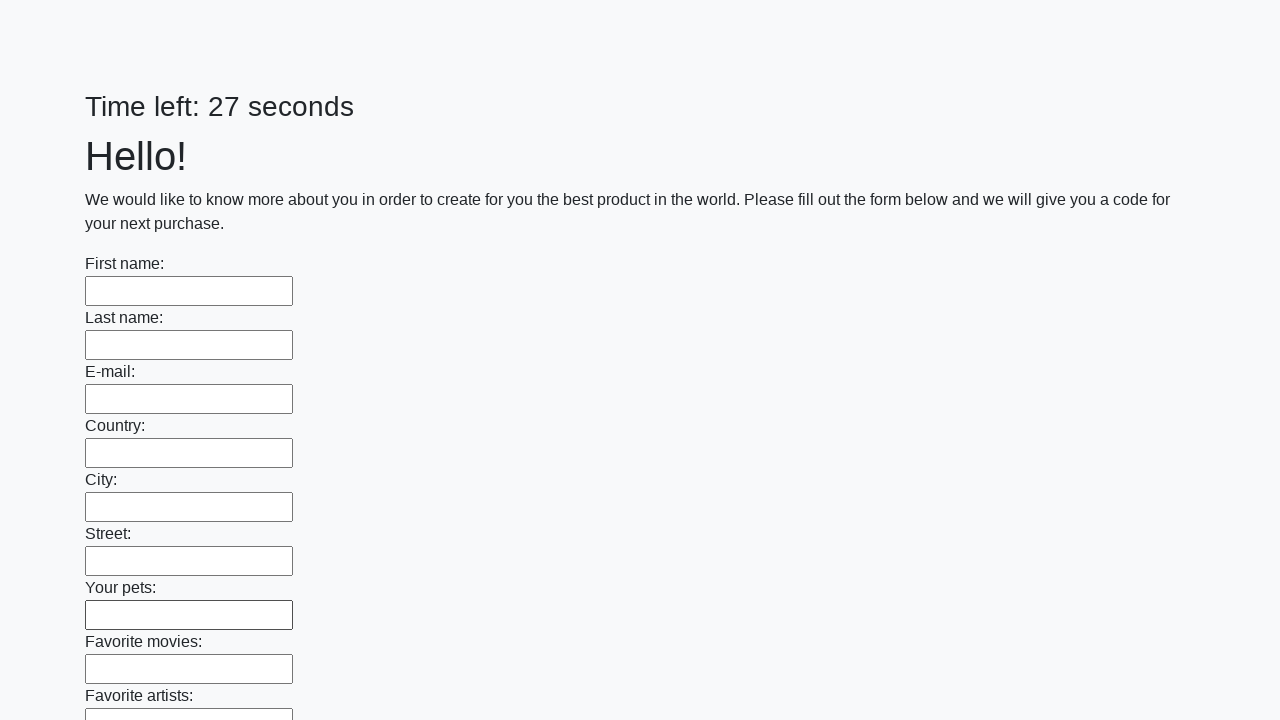